Tests filling out a large form by entering "Answer" into all input fields and submitting the form

Starting URL: http://suninjuly.github.io/huge_form.html

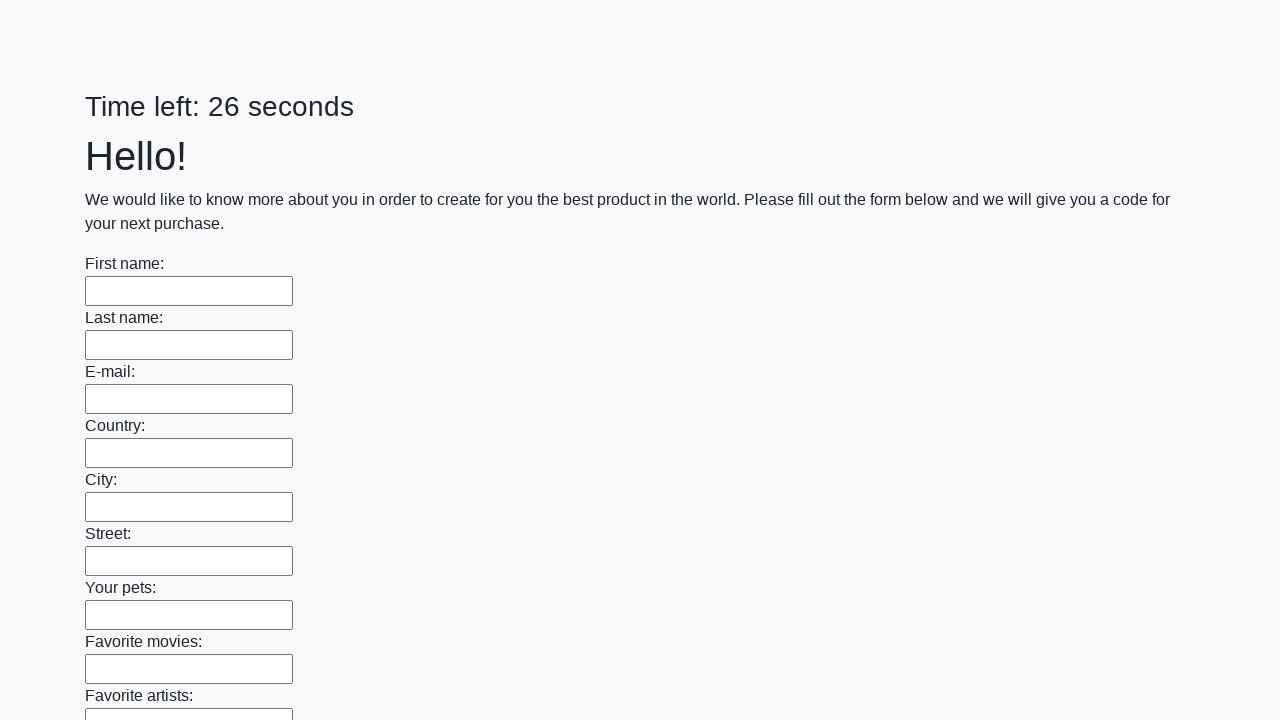

Located all input fields on the form
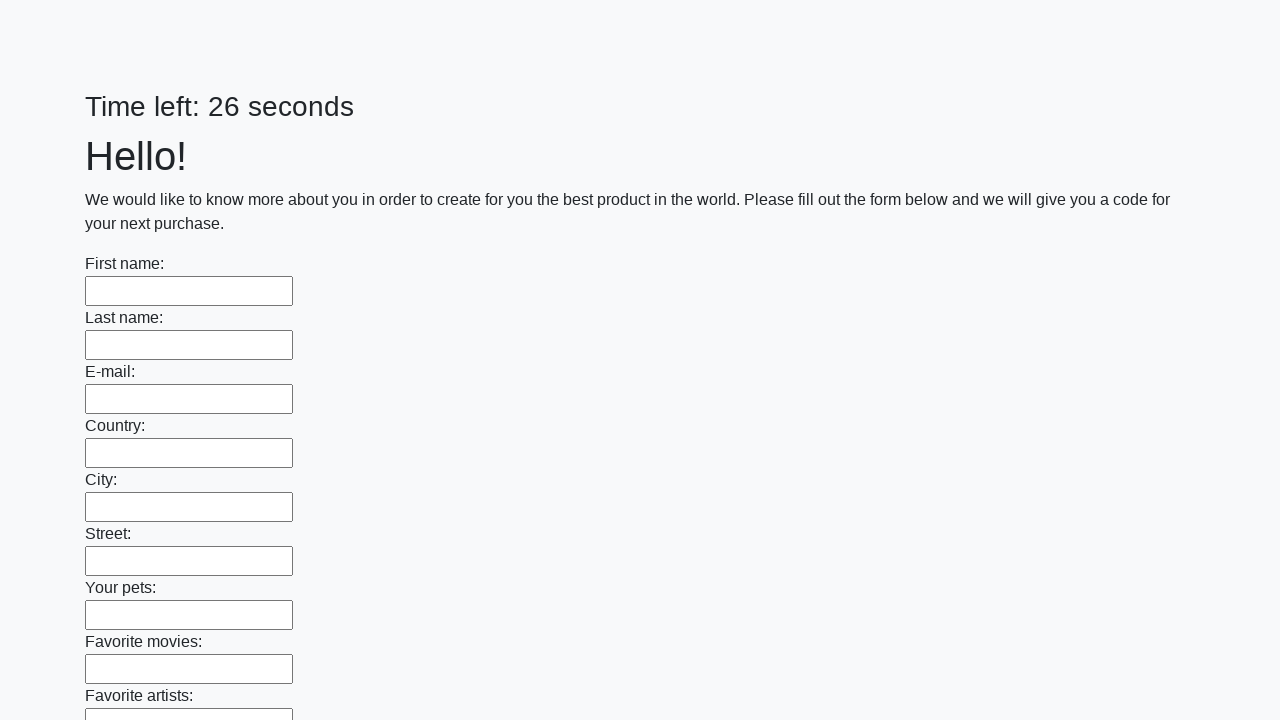

Filled input field with 'Answer' on input >> nth=0
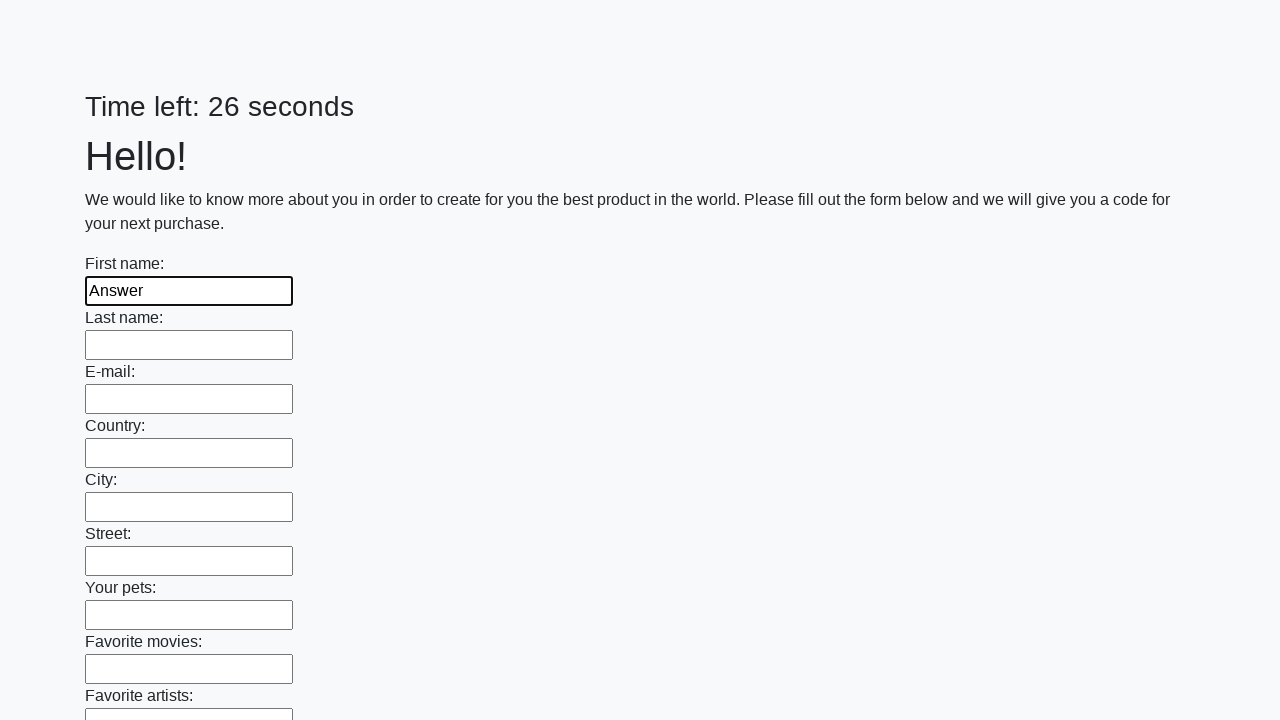

Filled input field with 'Answer' on input >> nth=1
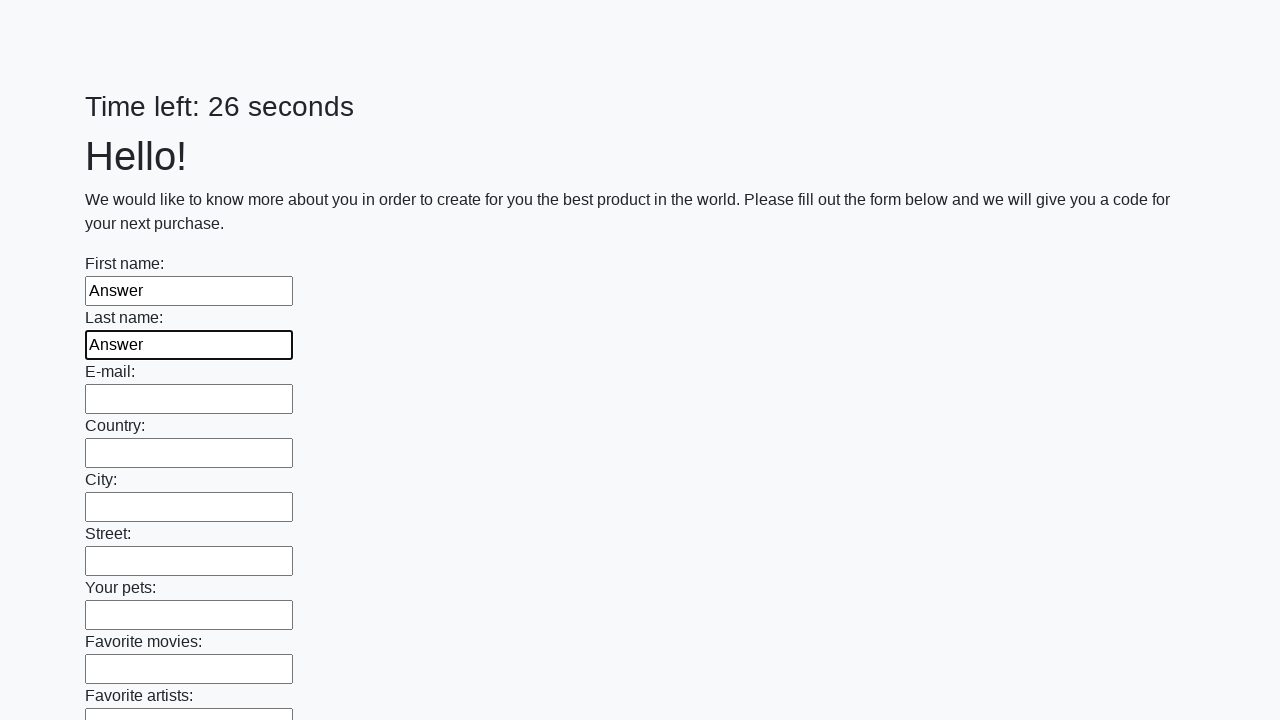

Filled input field with 'Answer' on input >> nth=2
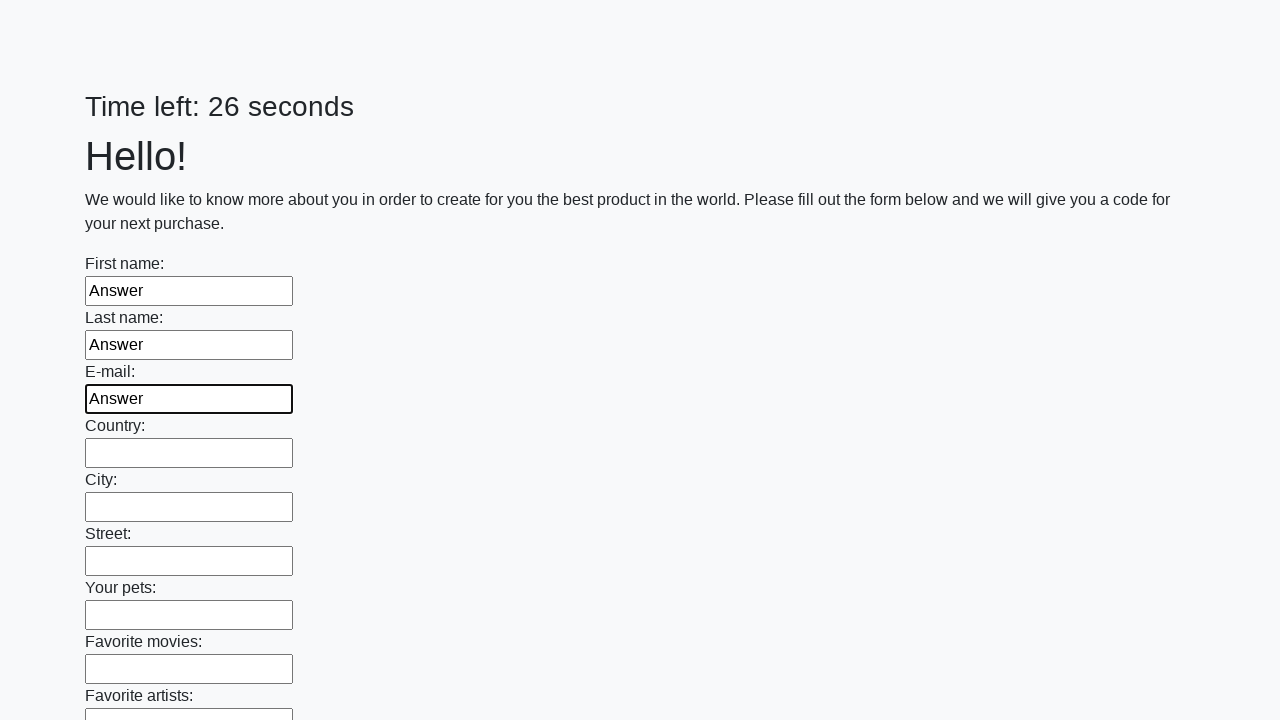

Filled input field with 'Answer' on input >> nth=3
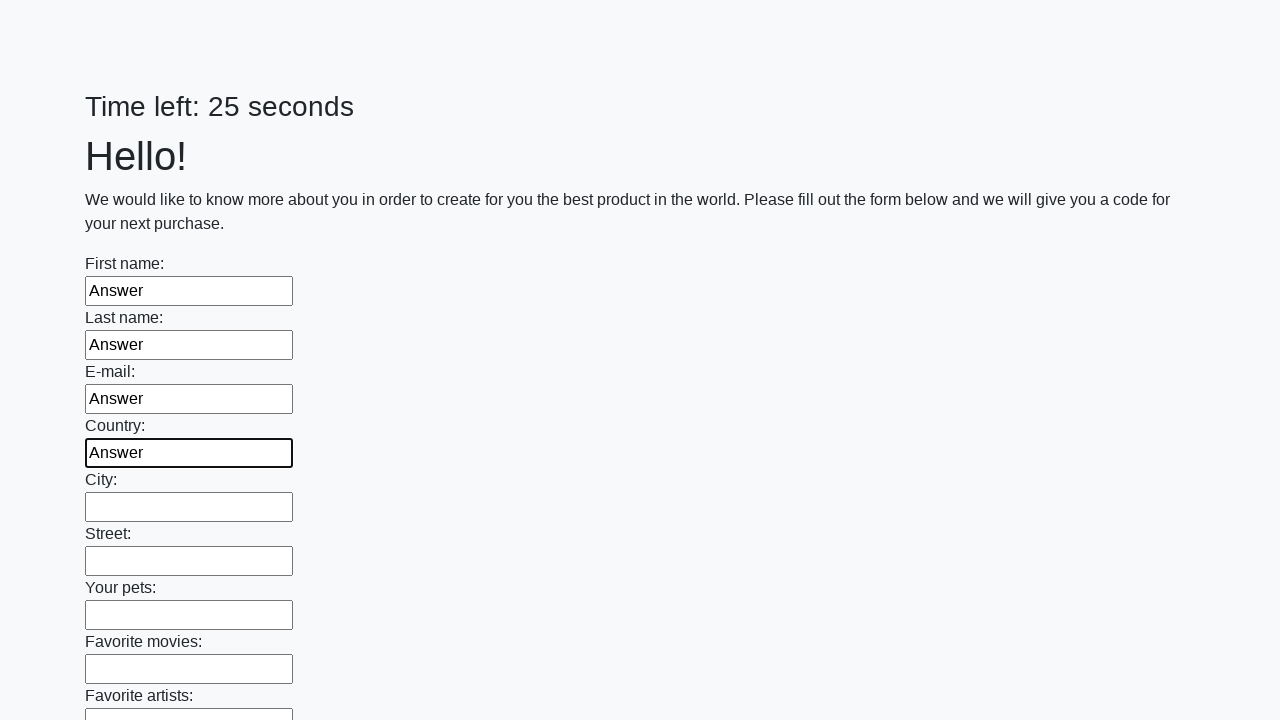

Filled input field with 'Answer' on input >> nth=4
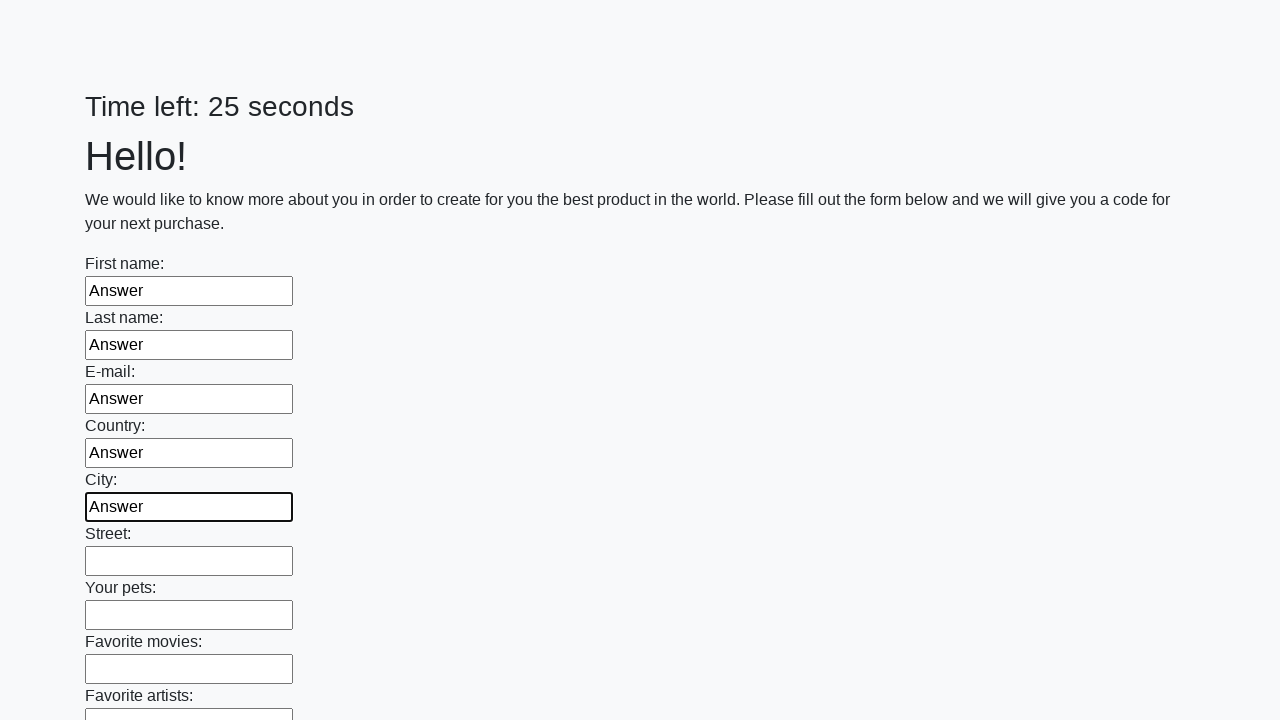

Filled input field with 'Answer' on input >> nth=5
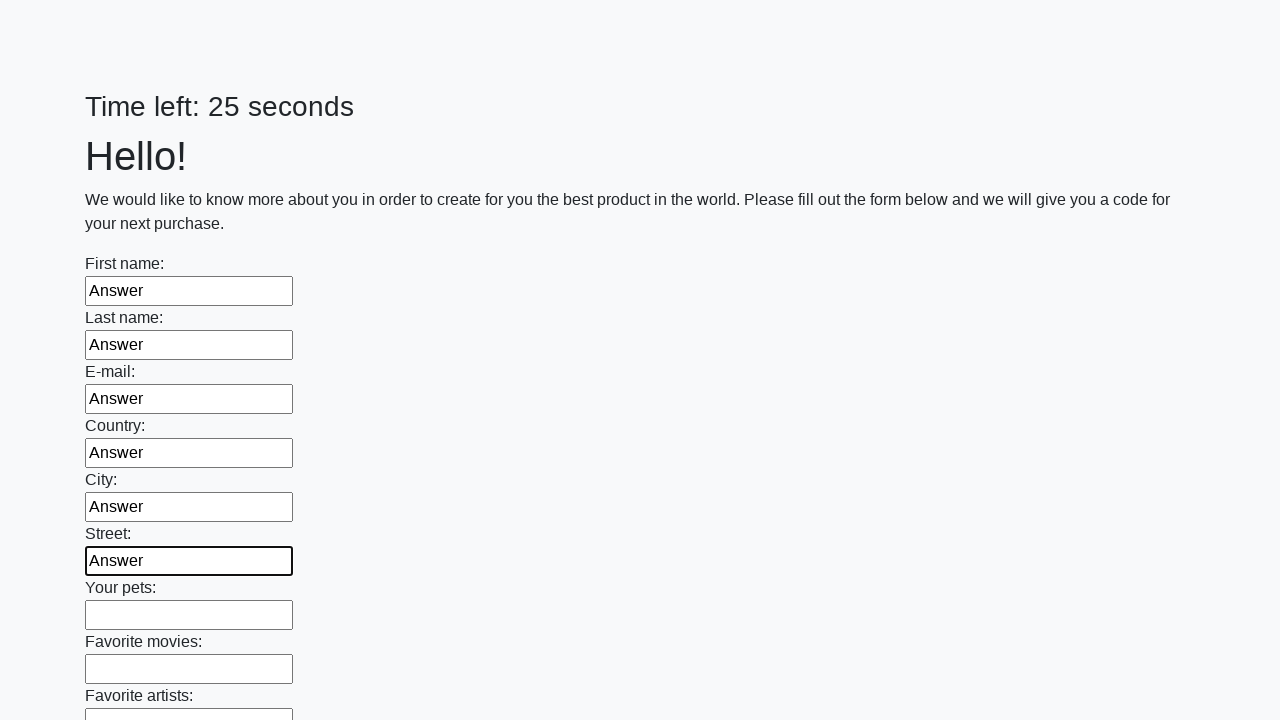

Filled input field with 'Answer' on input >> nth=6
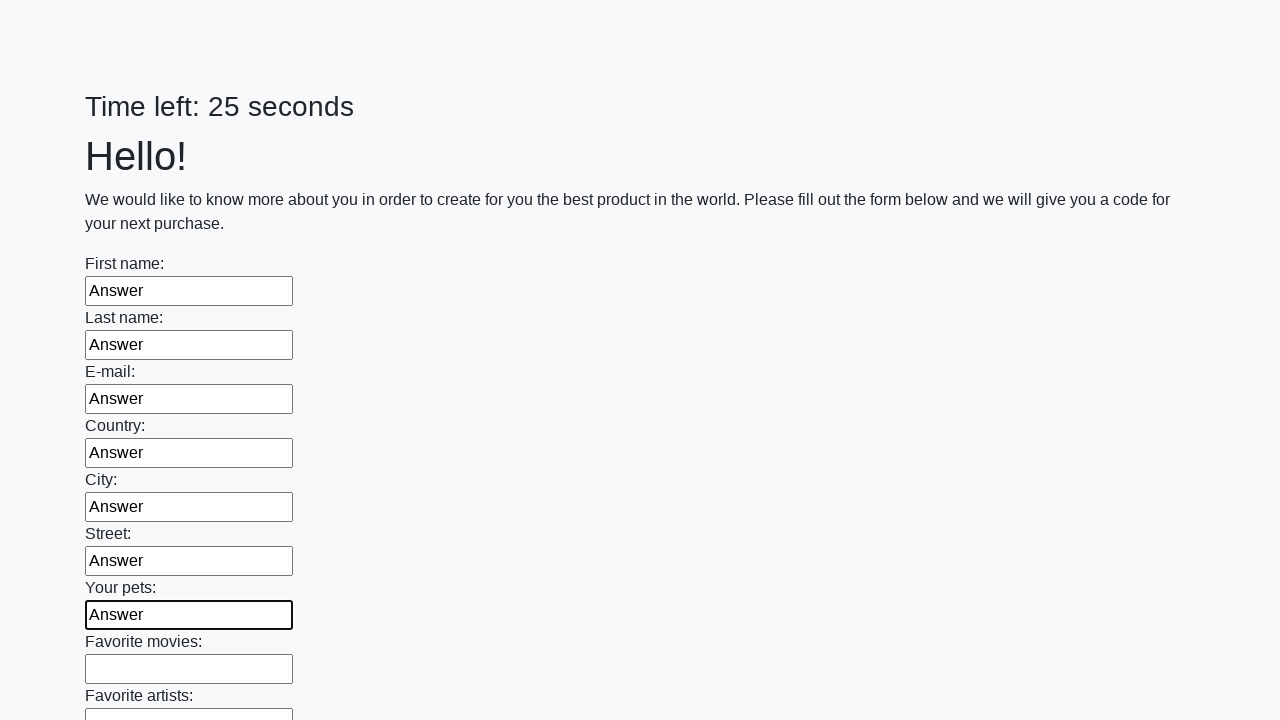

Filled input field with 'Answer' on input >> nth=7
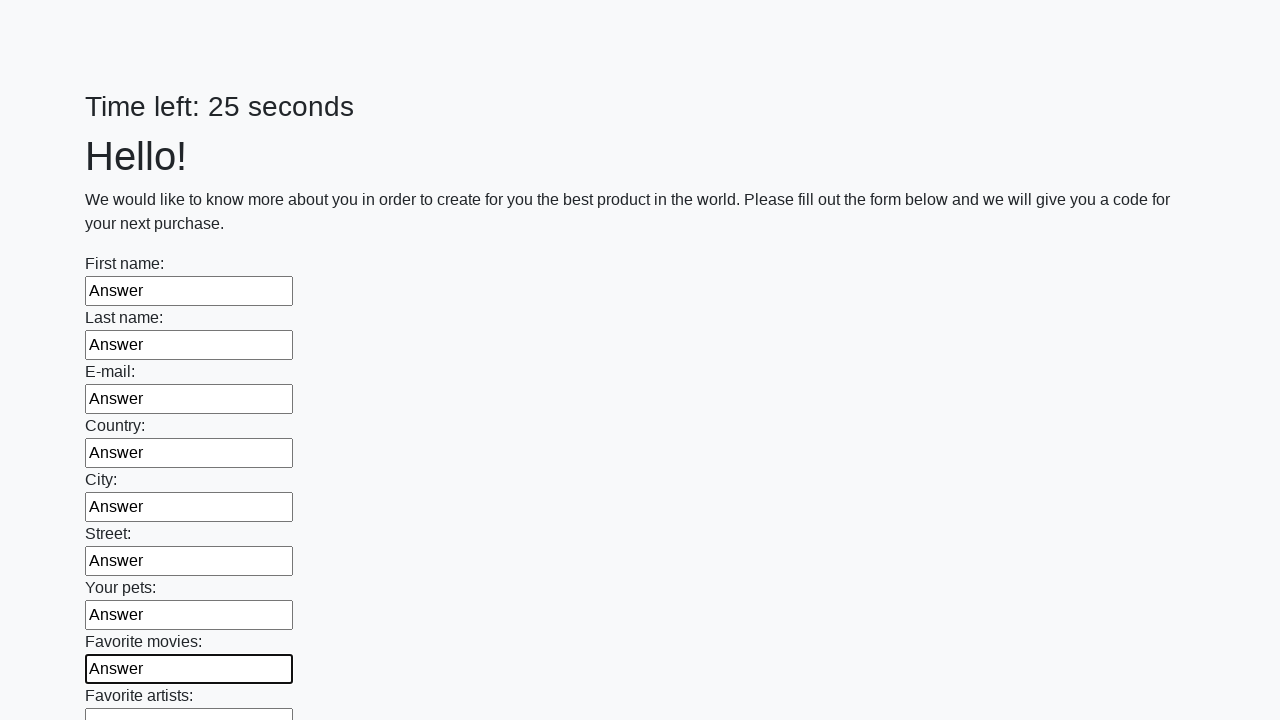

Filled input field with 'Answer' on input >> nth=8
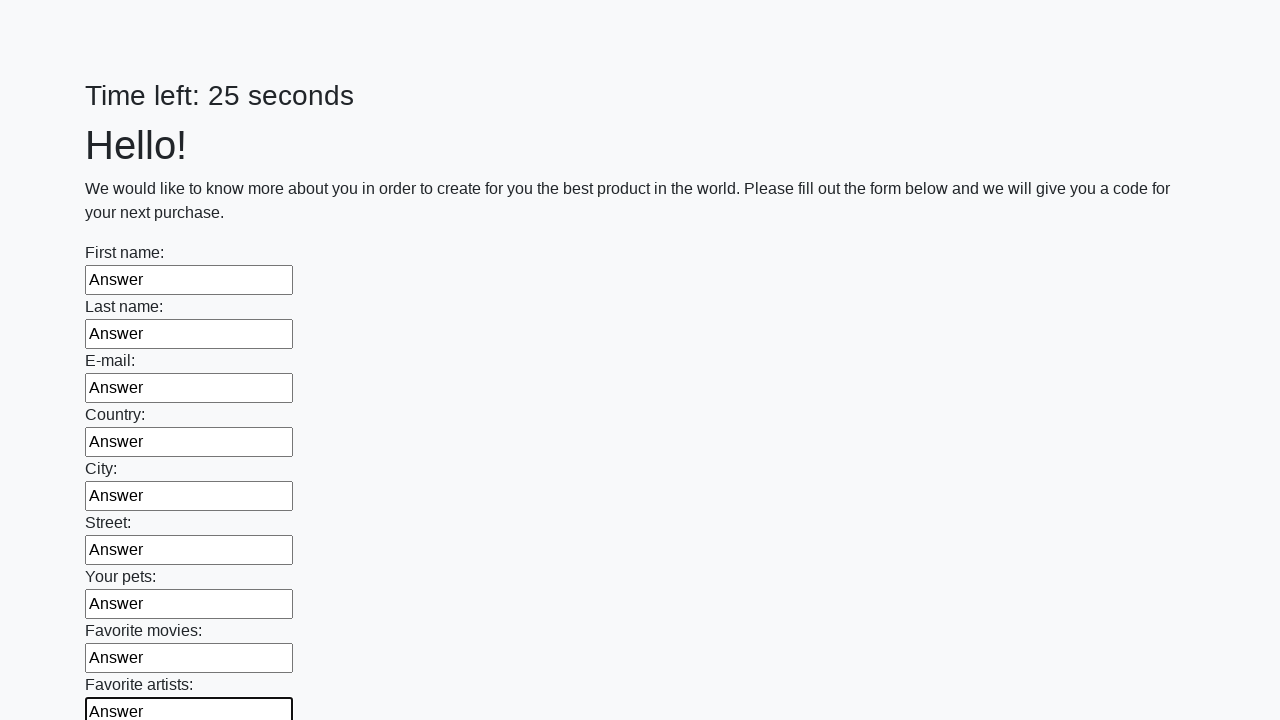

Filled input field with 'Answer' on input >> nth=9
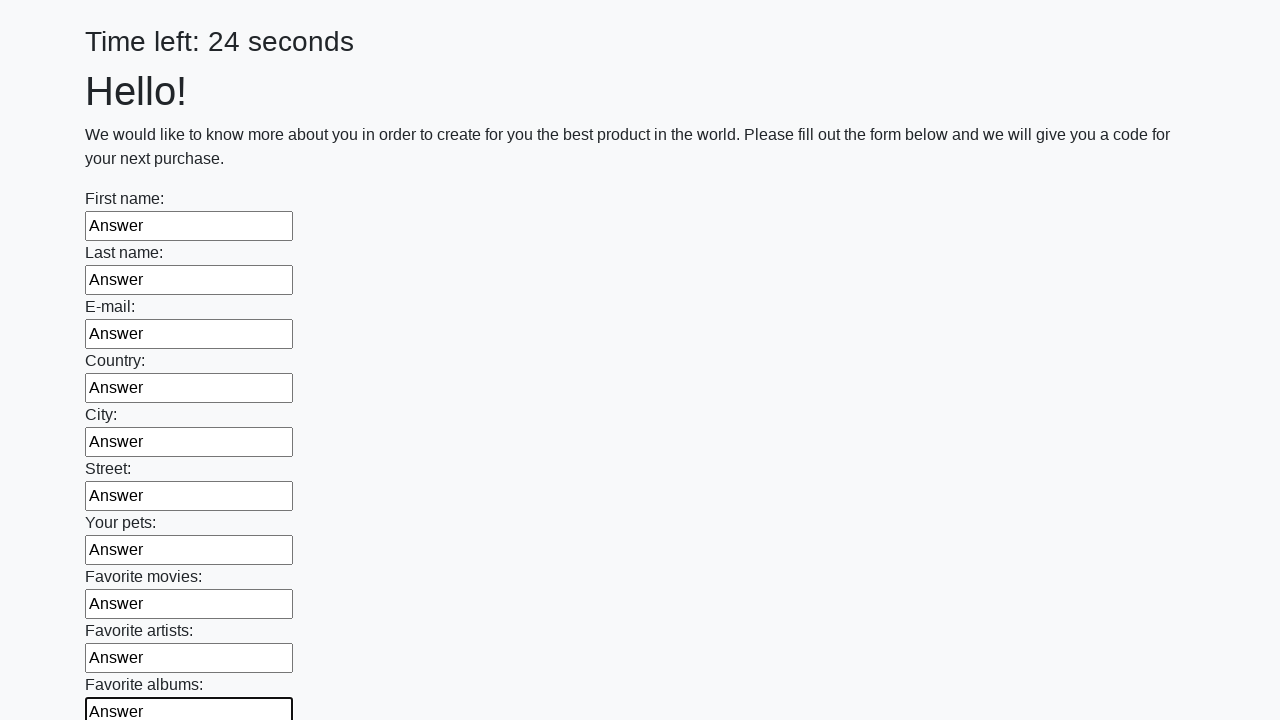

Filled input field with 'Answer' on input >> nth=10
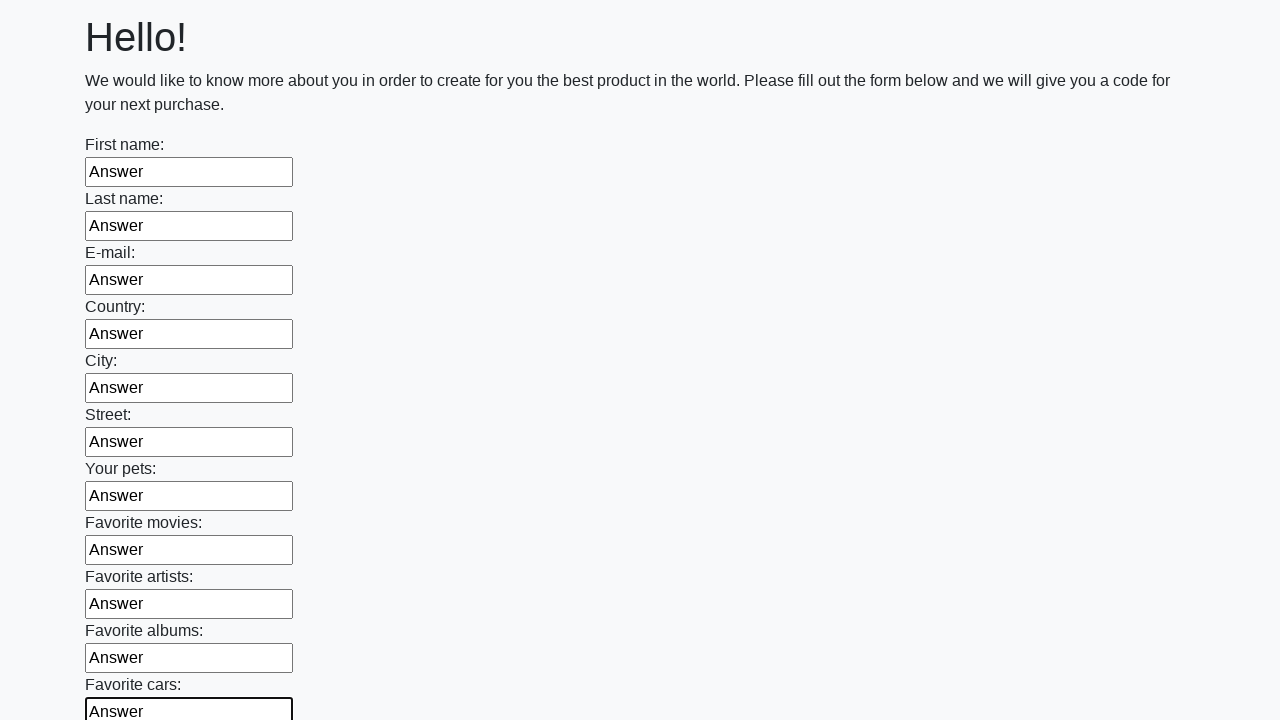

Filled input field with 'Answer' on input >> nth=11
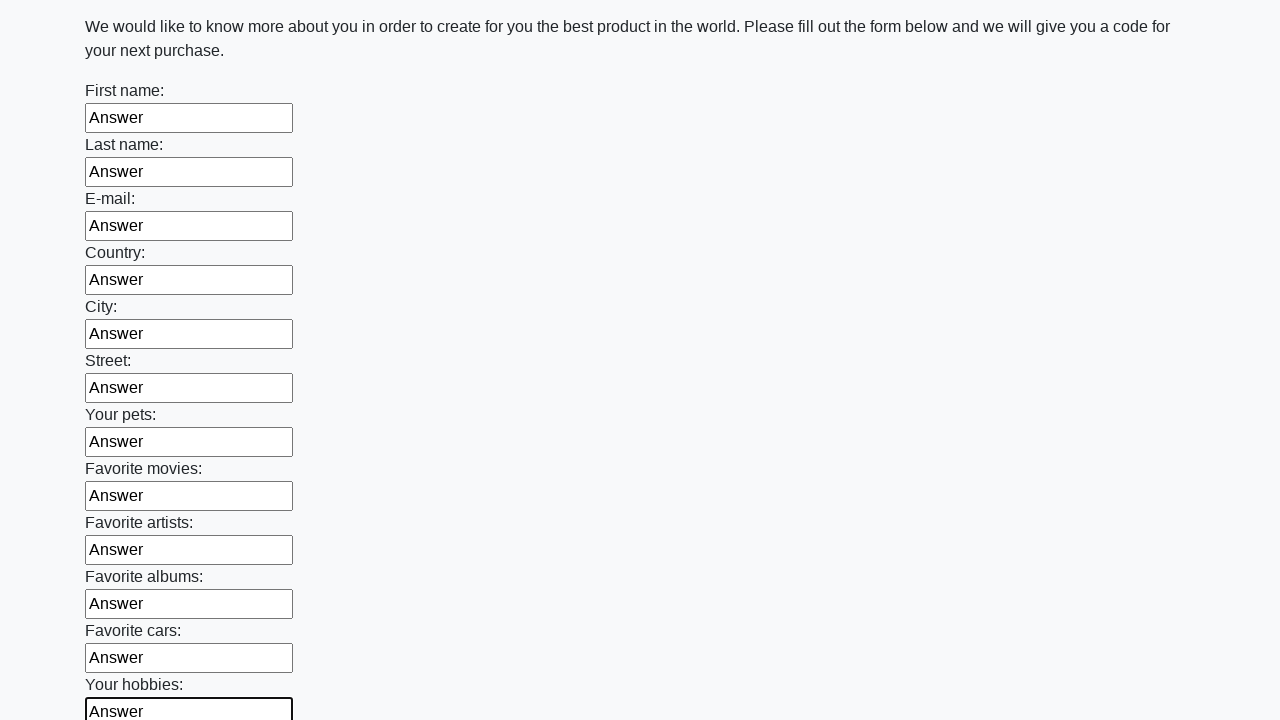

Filled input field with 'Answer' on input >> nth=12
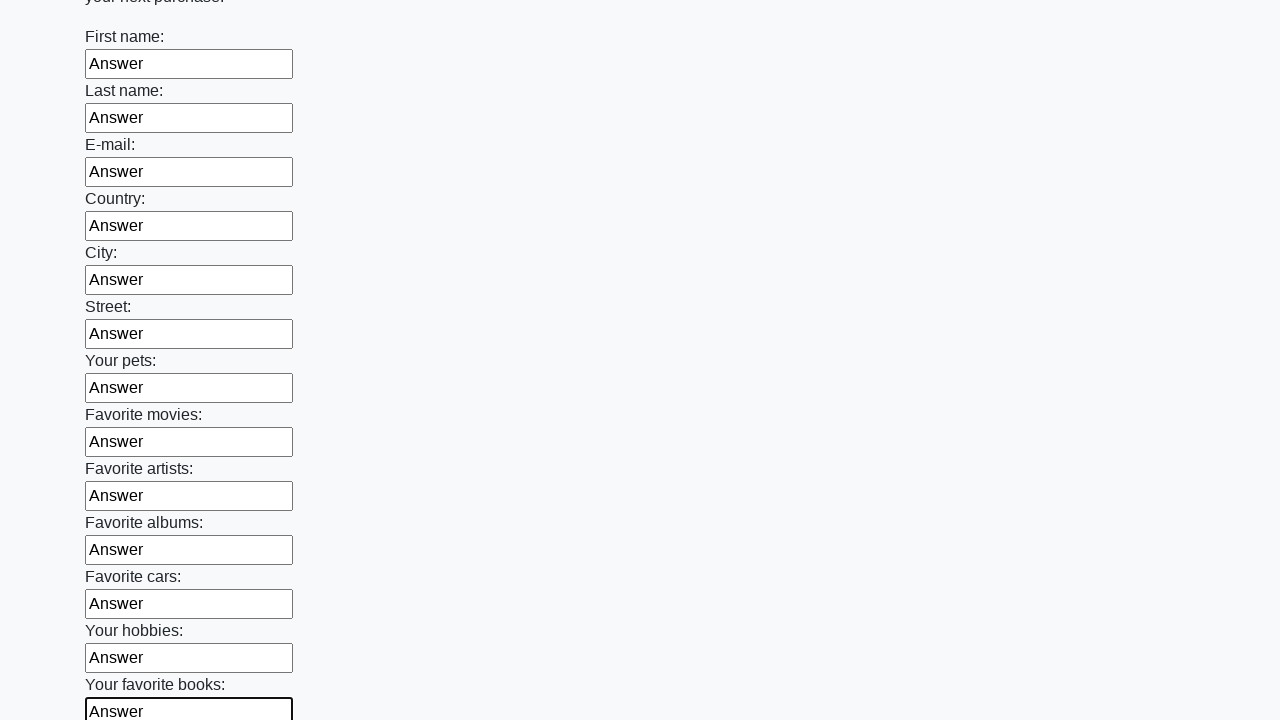

Filled input field with 'Answer' on input >> nth=13
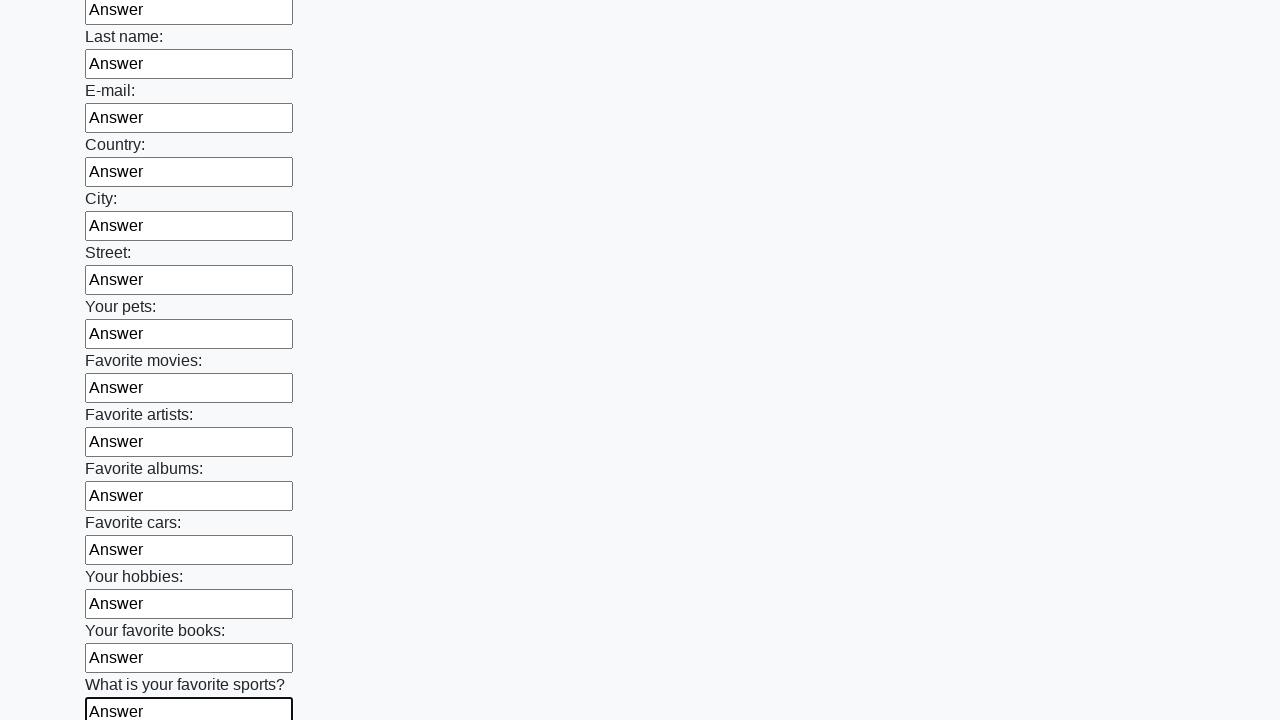

Filled input field with 'Answer' on input >> nth=14
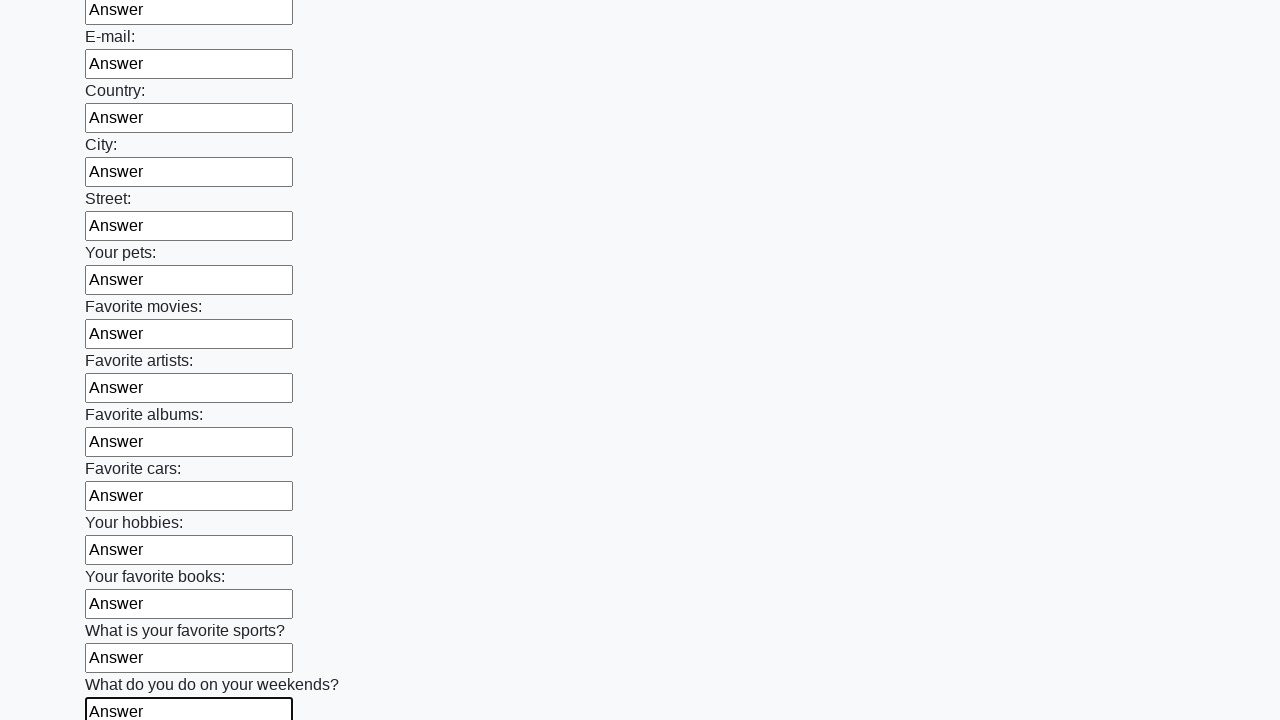

Filled input field with 'Answer' on input >> nth=15
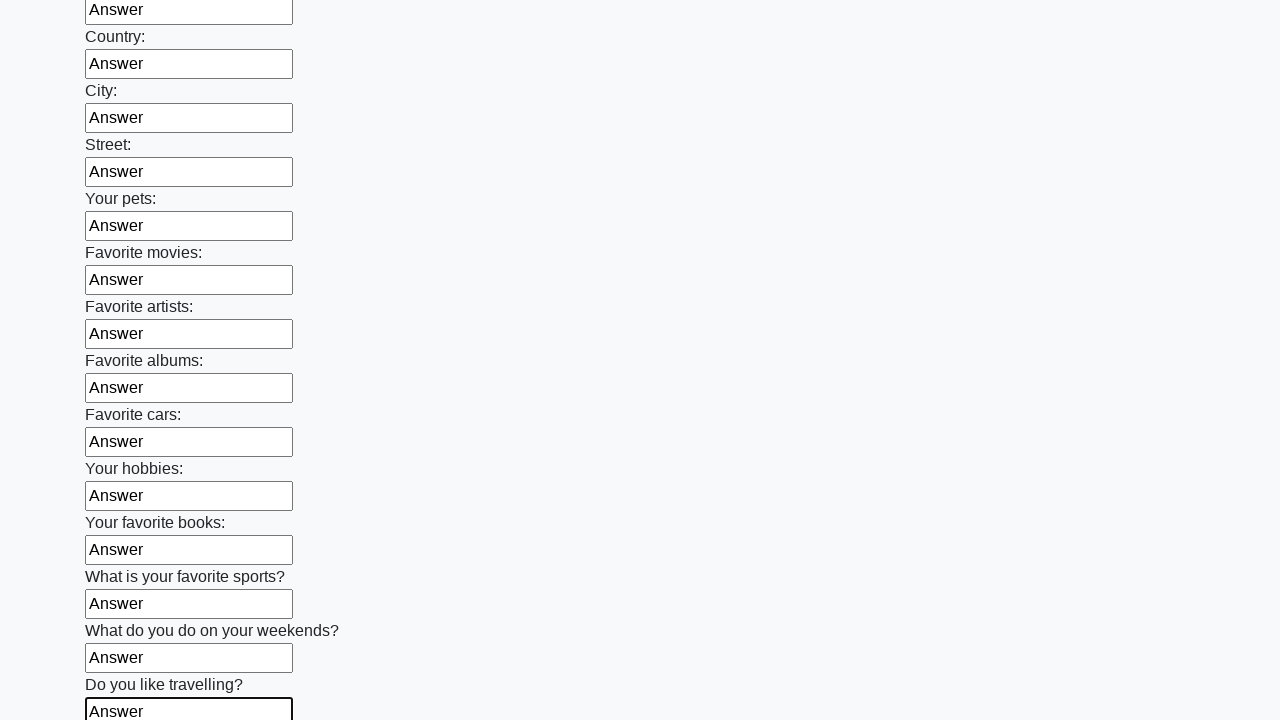

Filled input field with 'Answer' on input >> nth=16
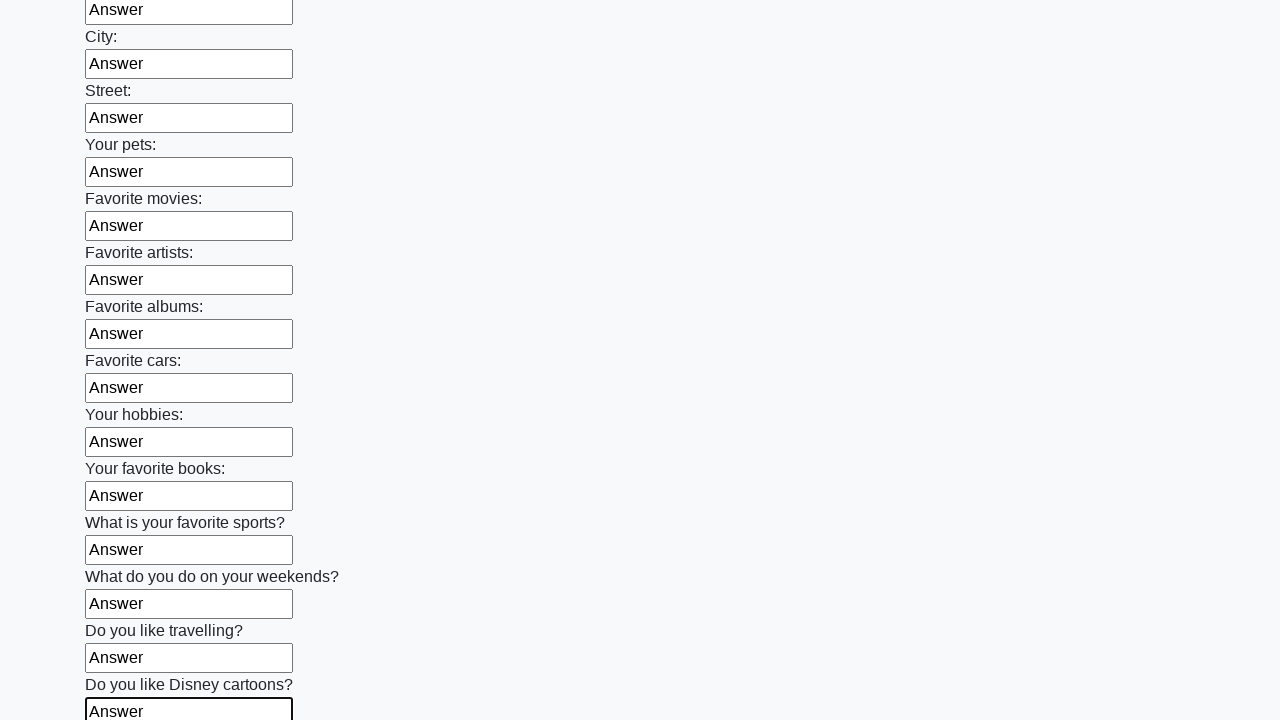

Filled input field with 'Answer' on input >> nth=17
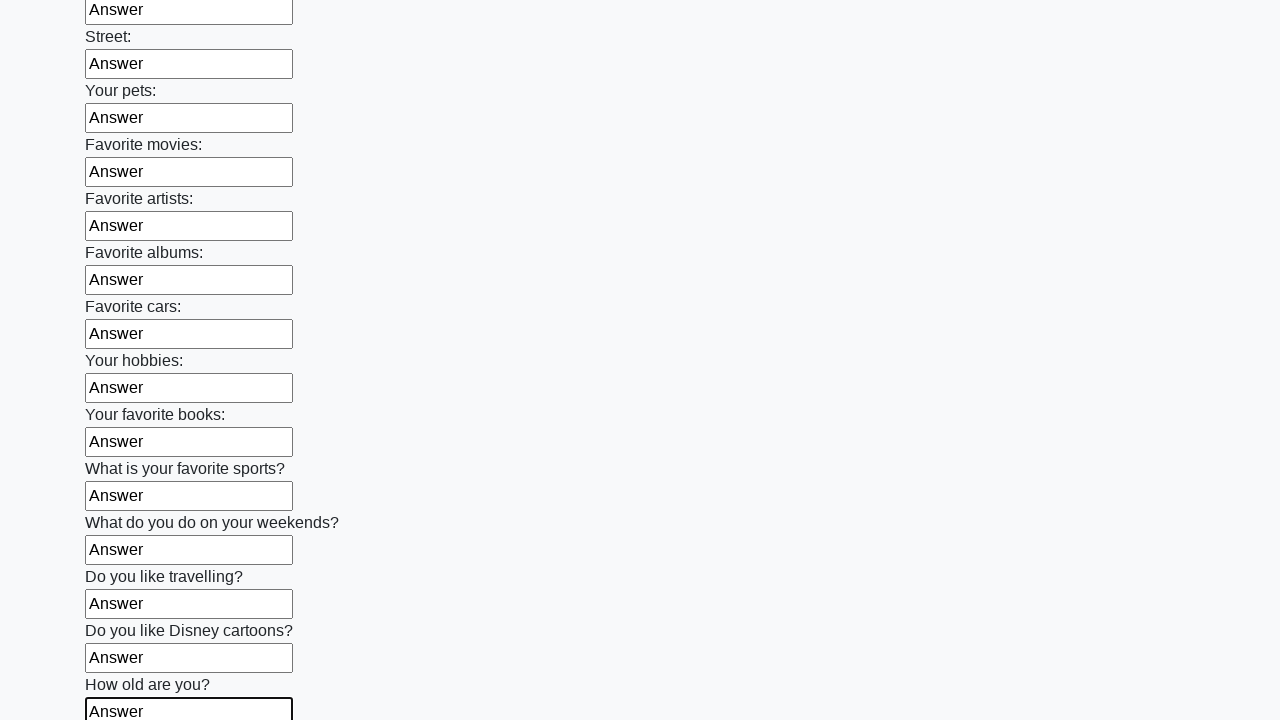

Filled input field with 'Answer' on input >> nth=18
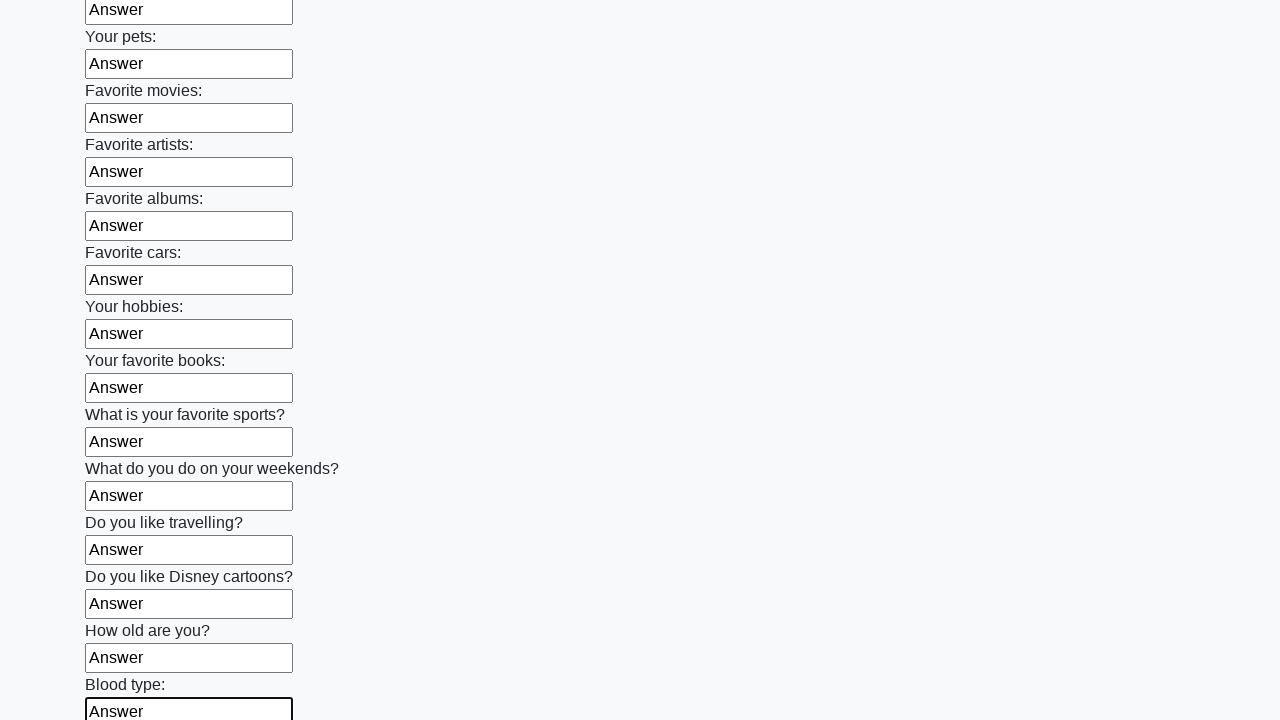

Filled input field with 'Answer' on input >> nth=19
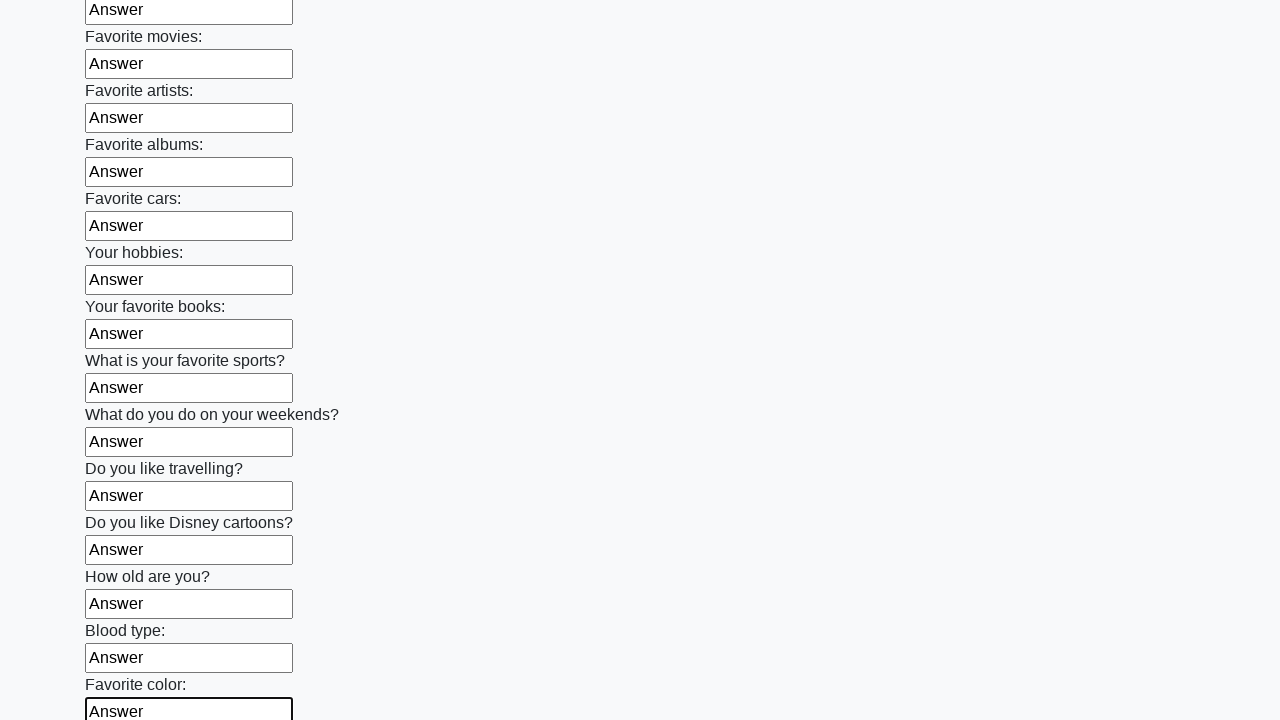

Filled input field with 'Answer' on input >> nth=20
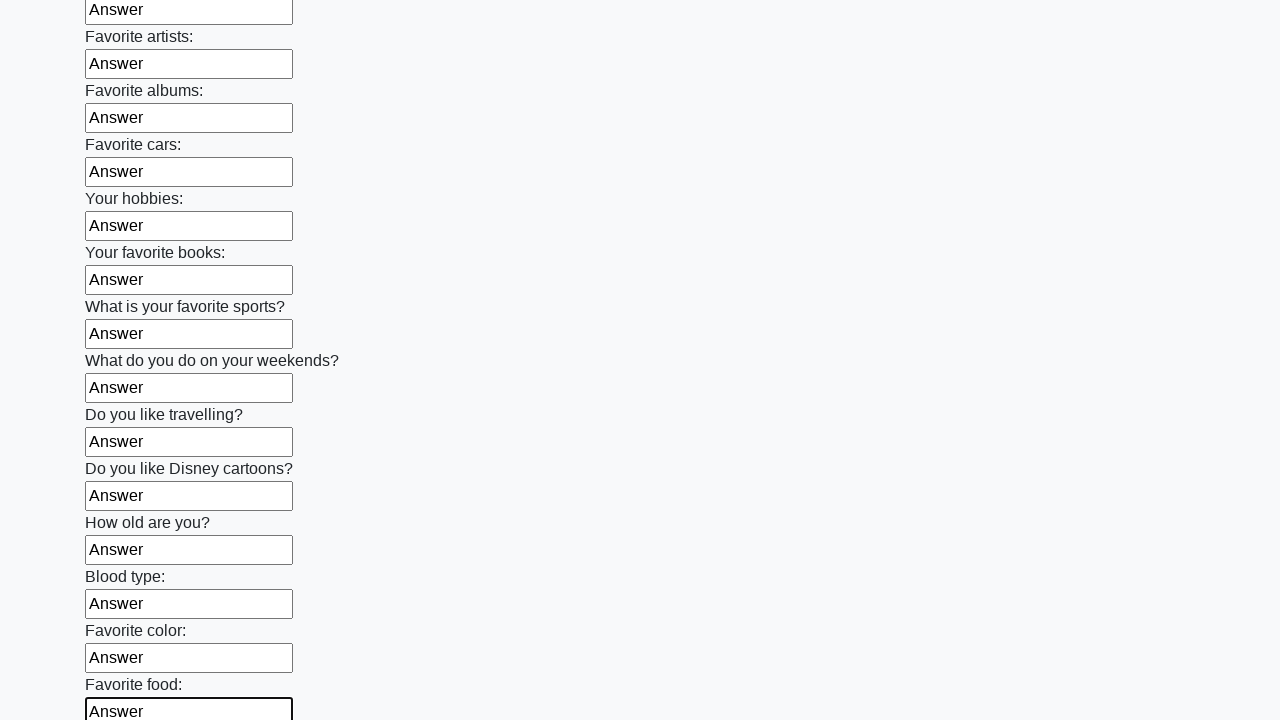

Filled input field with 'Answer' on input >> nth=21
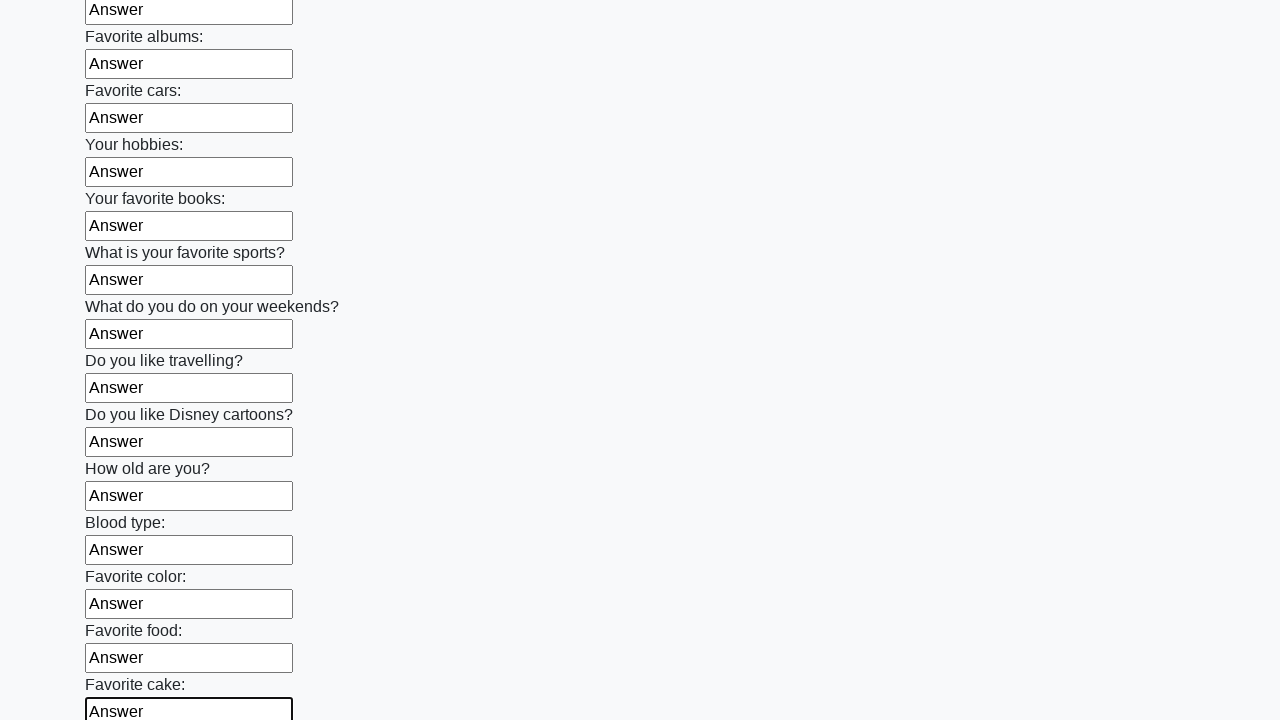

Filled input field with 'Answer' on input >> nth=22
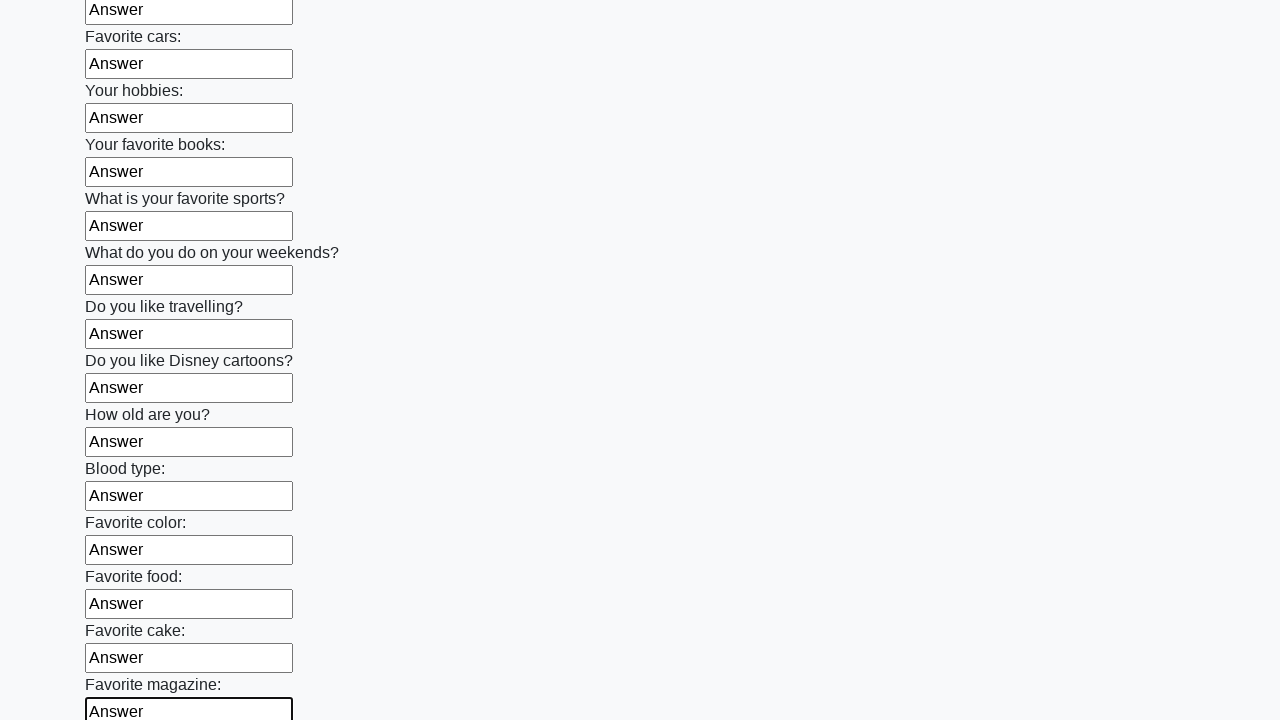

Filled input field with 'Answer' on input >> nth=23
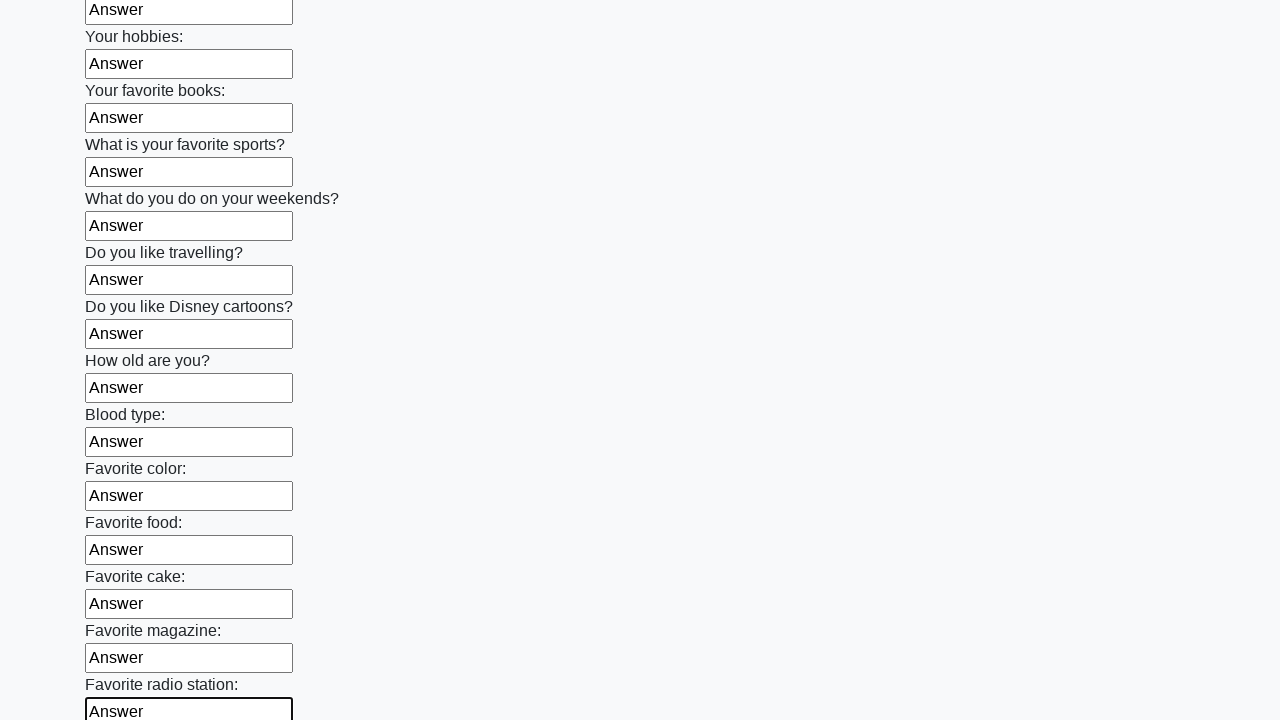

Filled input field with 'Answer' on input >> nth=24
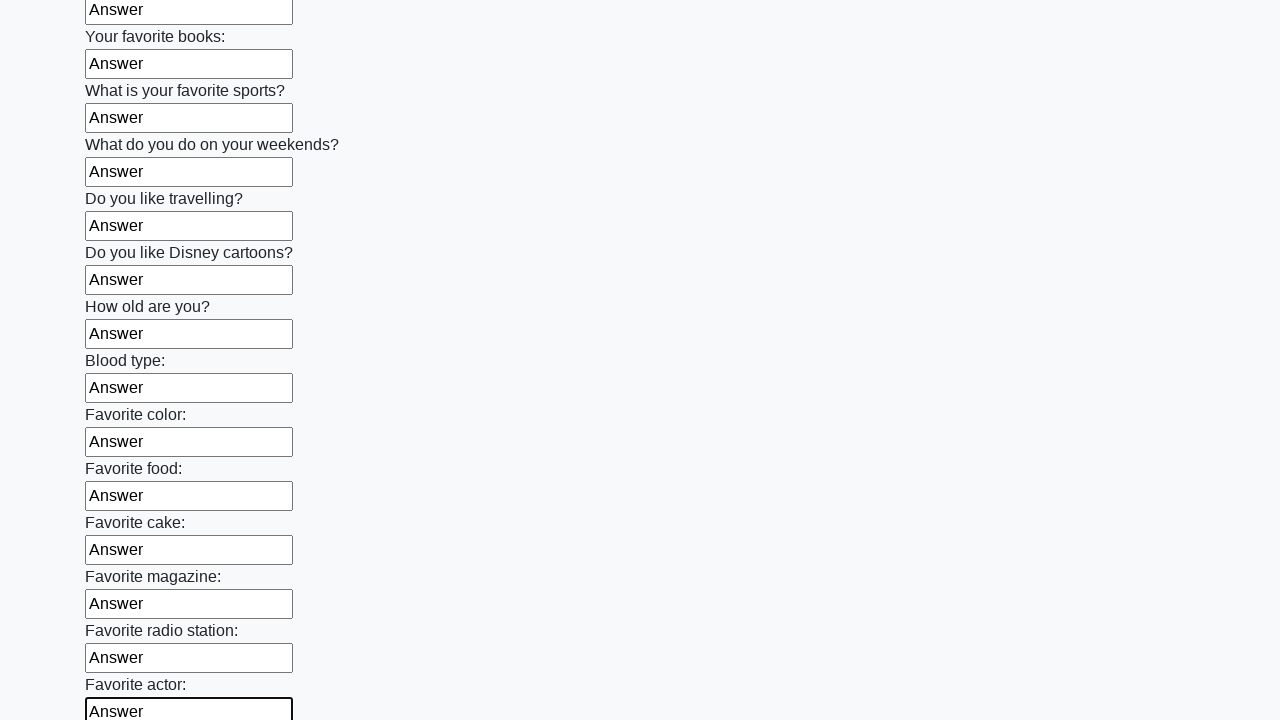

Filled input field with 'Answer' on input >> nth=25
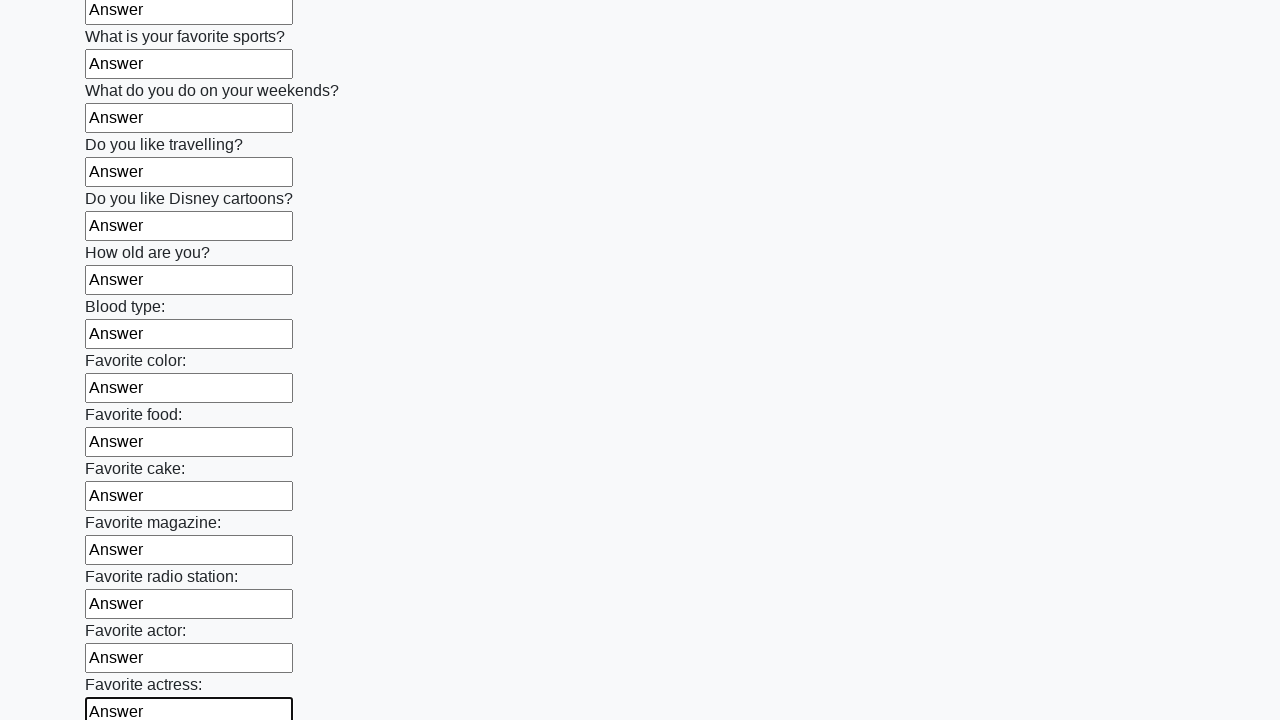

Filled input field with 'Answer' on input >> nth=26
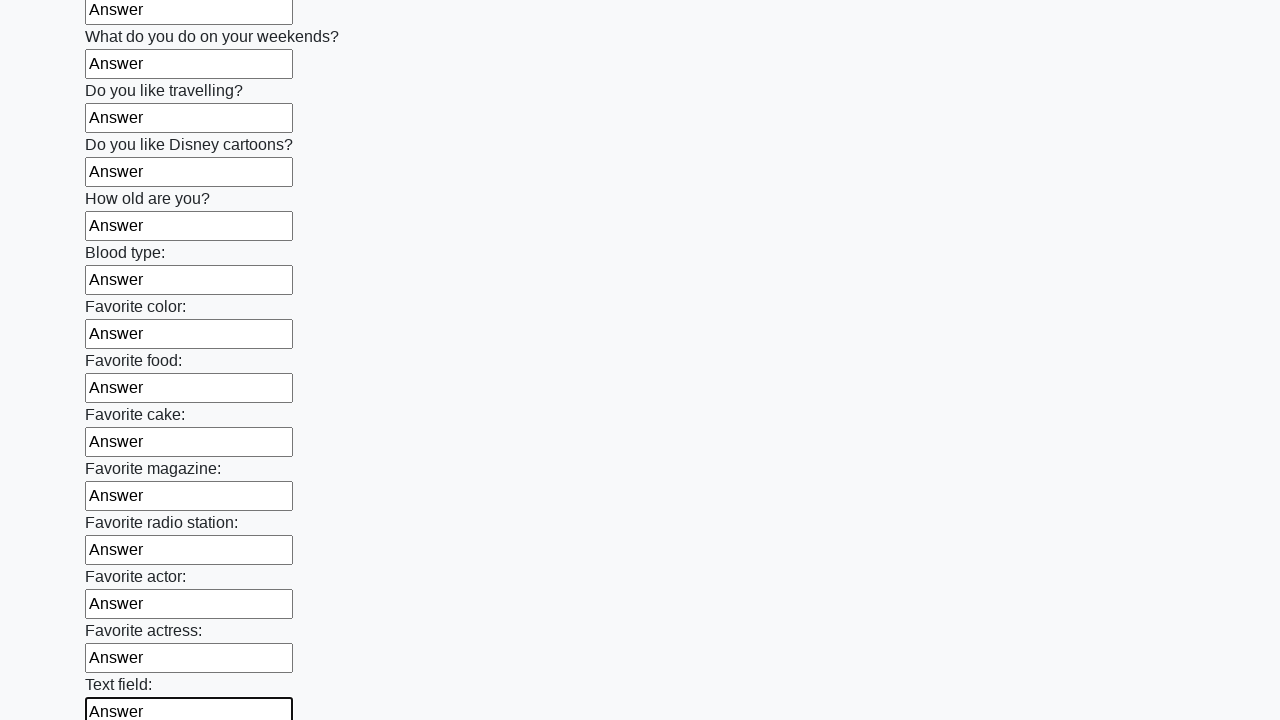

Filled input field with 'Answer' on input >> nth=27
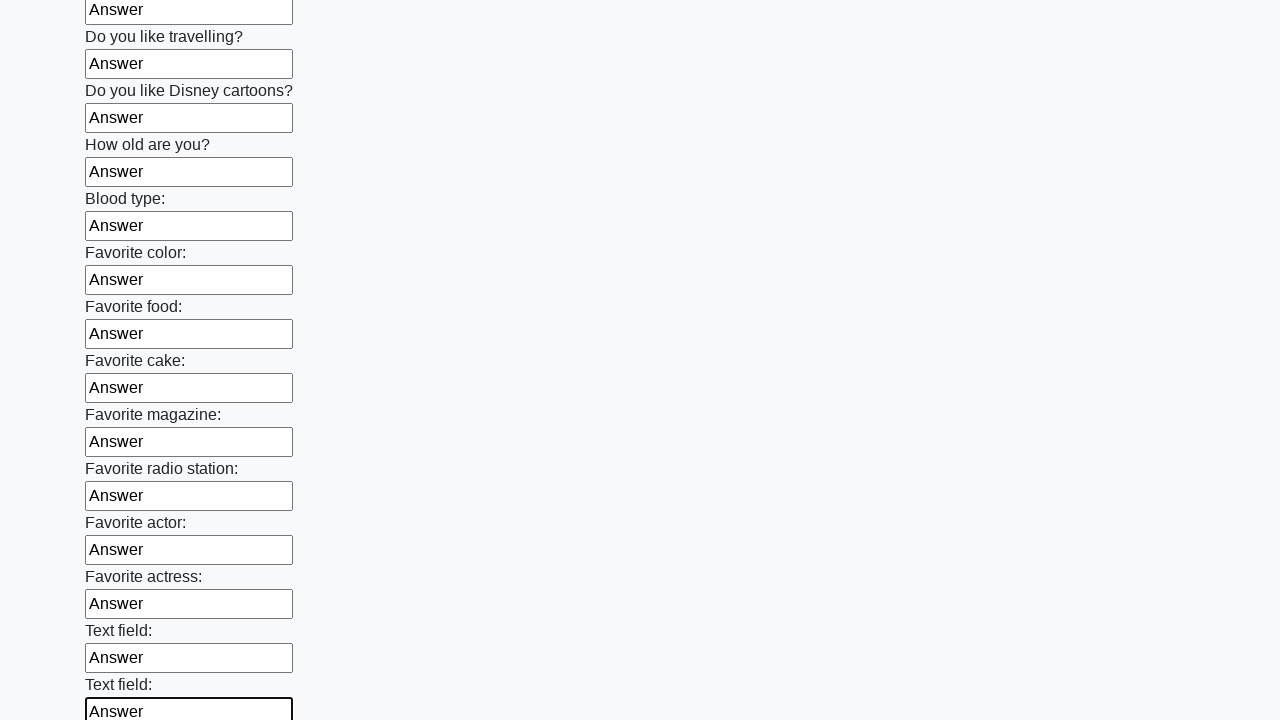

Filled input field with 'Answer' on input >> nth=28
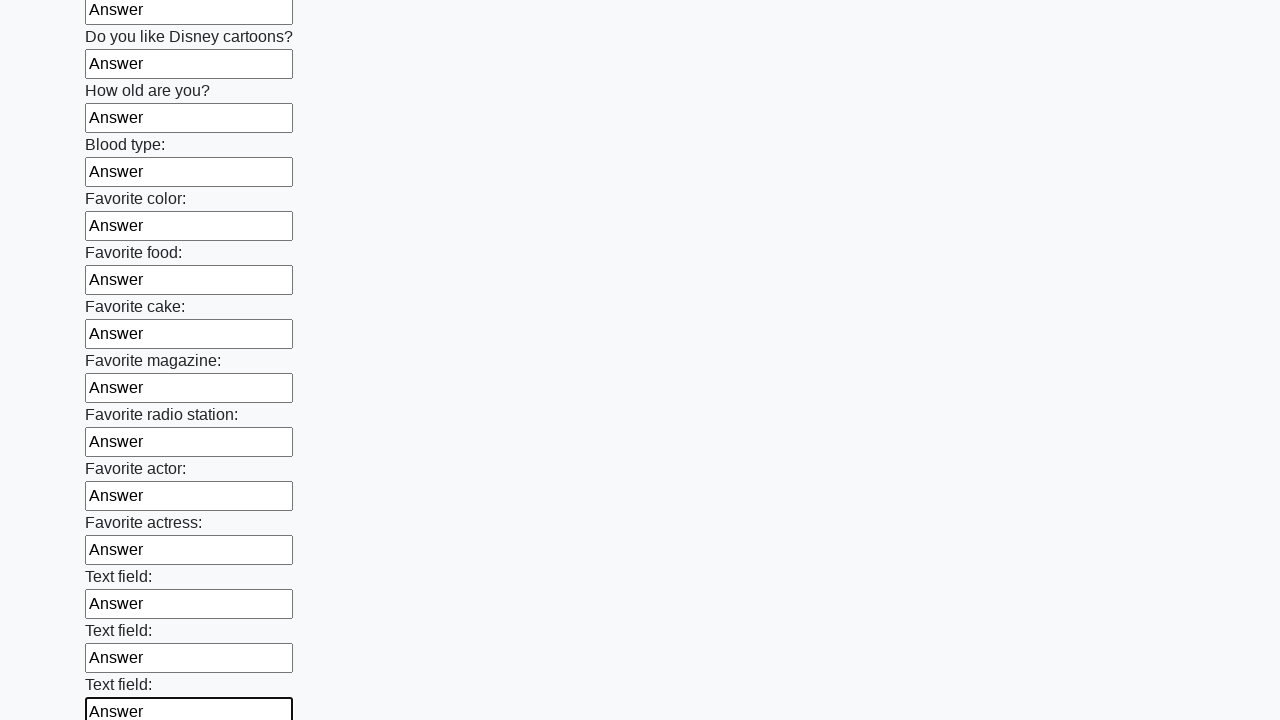

Filled input field with 'Answer' on input >> nth=29
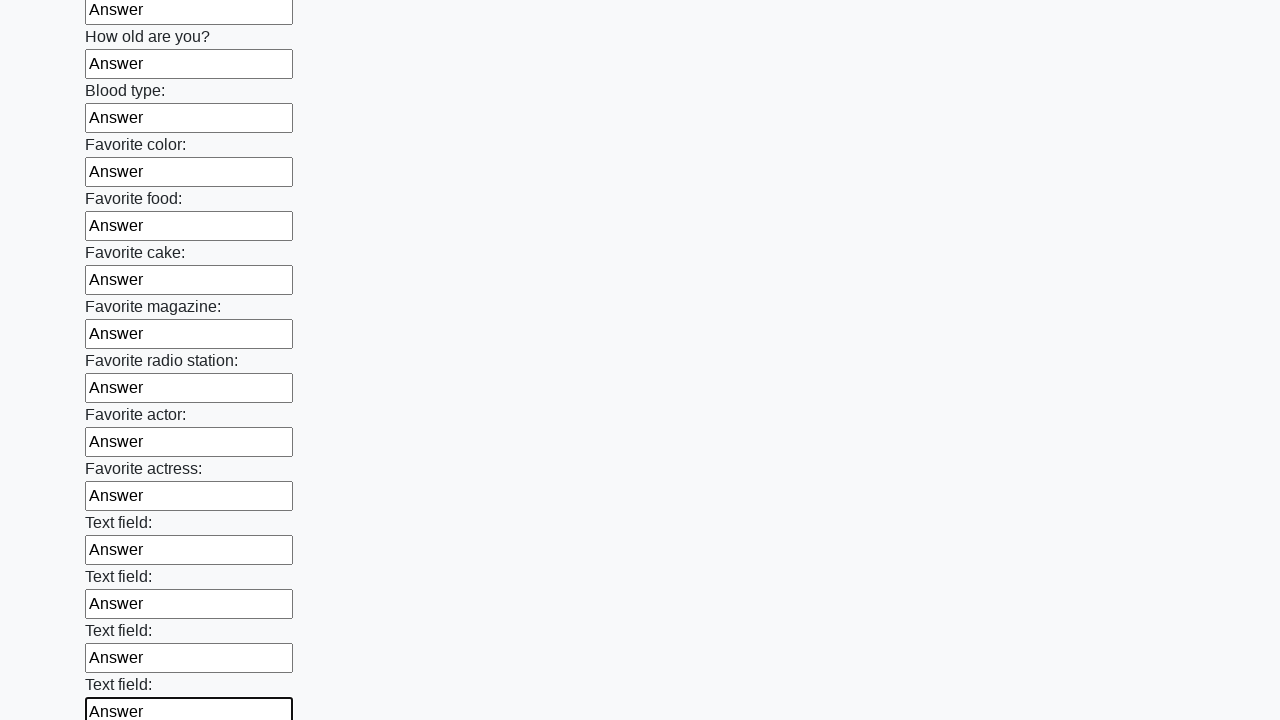

Filled input field with 'Answer' on input >> nth=30
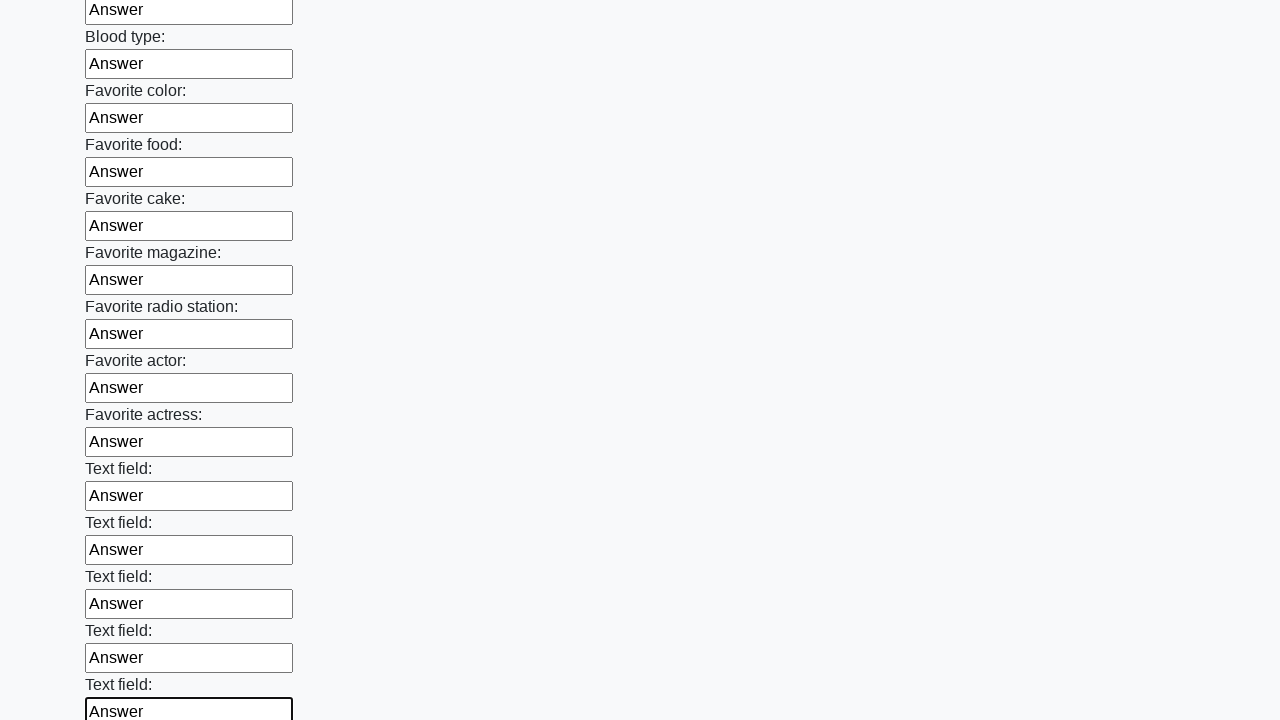

Filled input field with 'Answer' on input >> nth=31
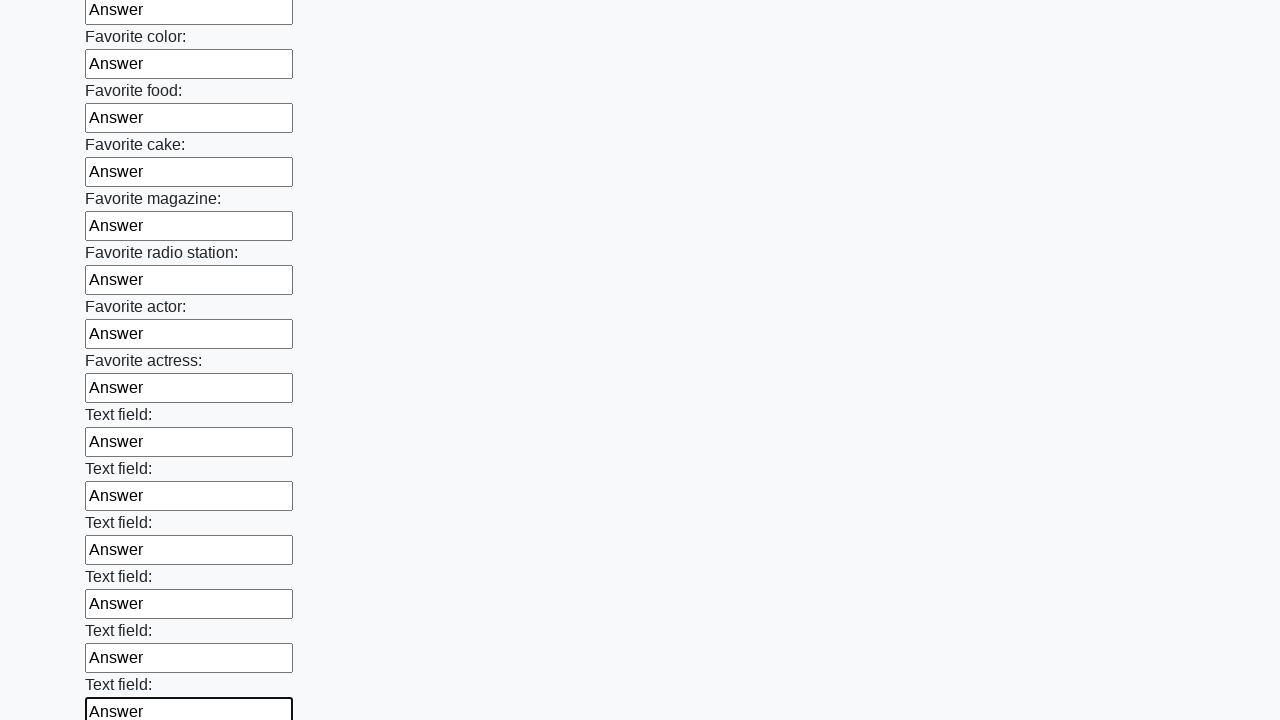

Filled input field with 'Answer' on input >> nth=32
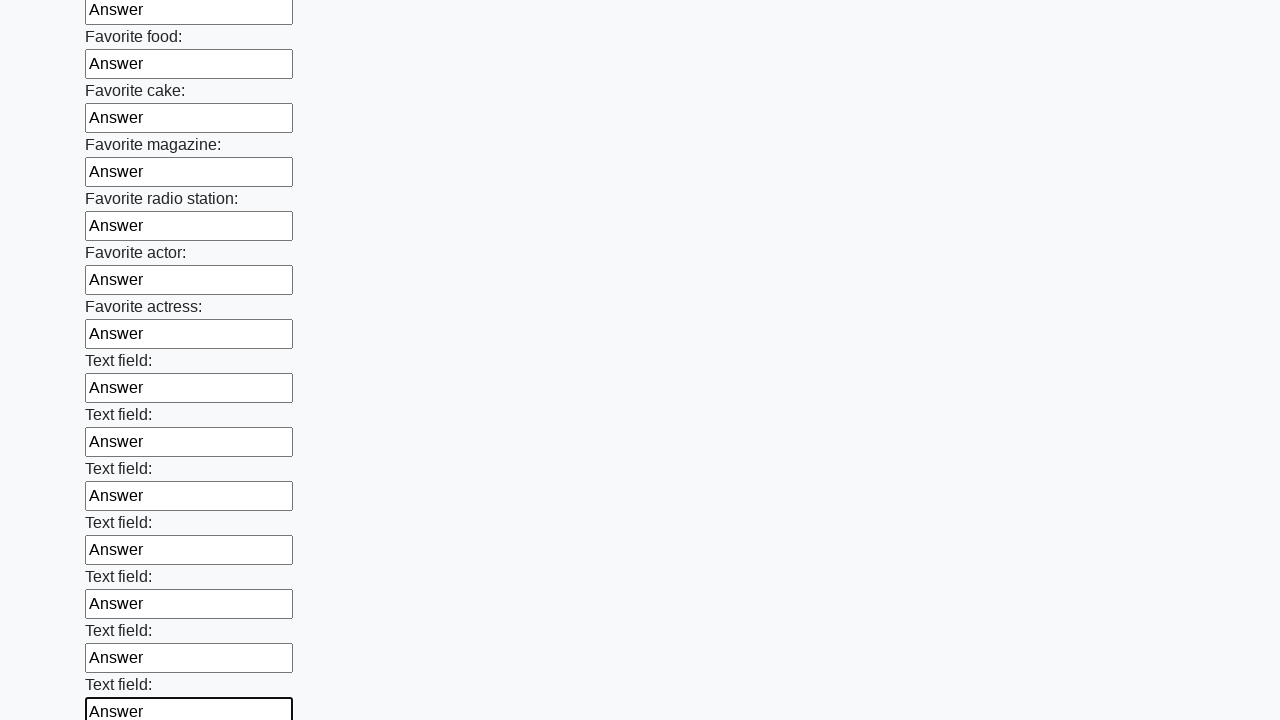

Filled input field with 'Answer' on input >> nth=33
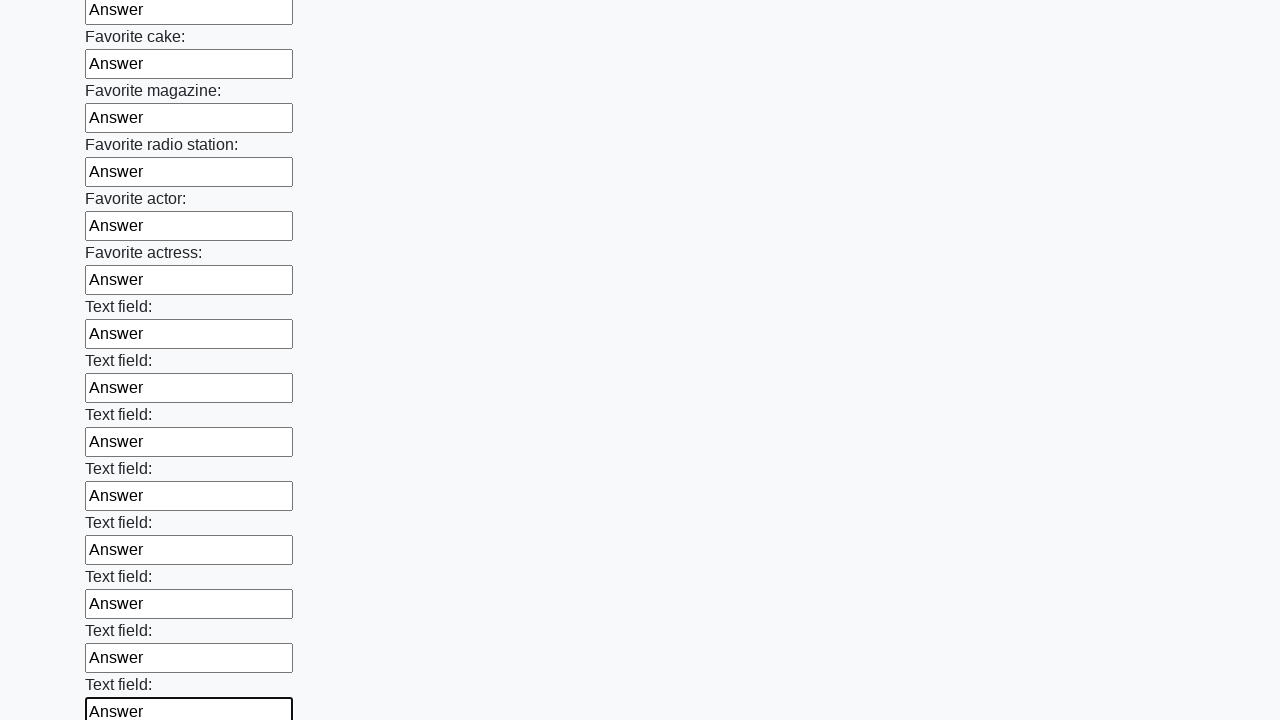

Filled input field with 'Answer' on input >> nth=34
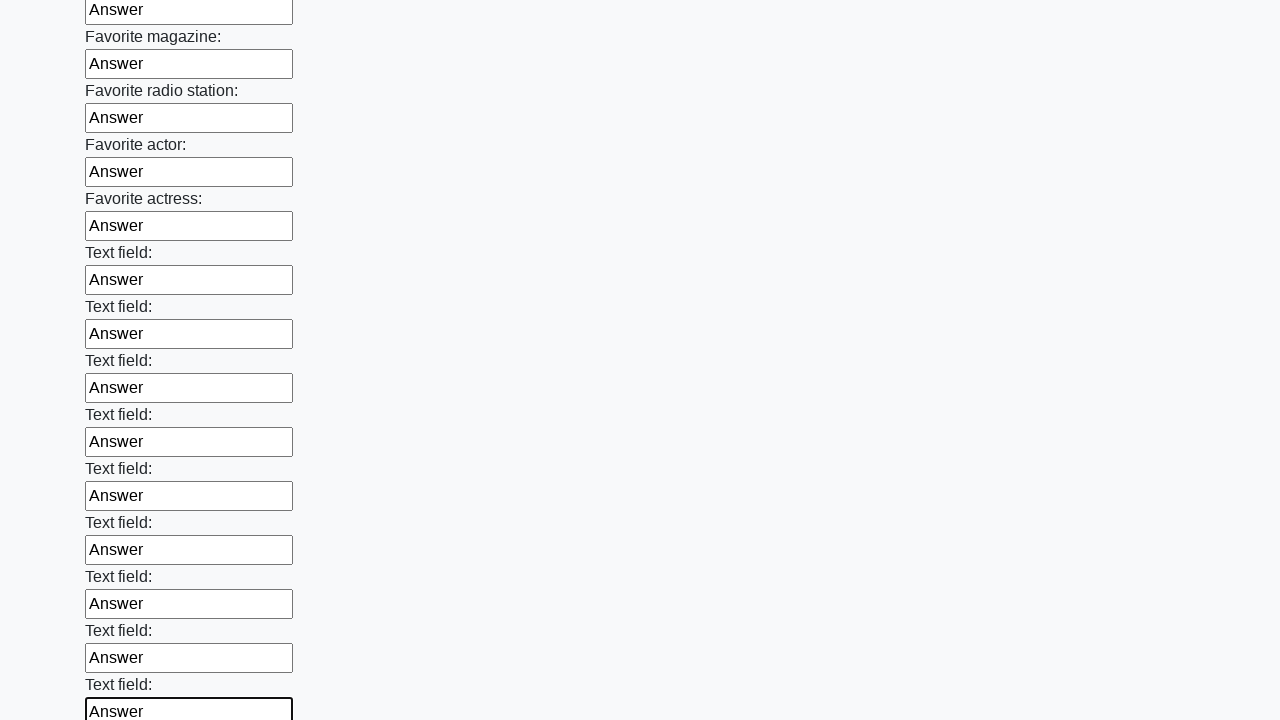

Filled input field with 'Answer' on input >> nth=35
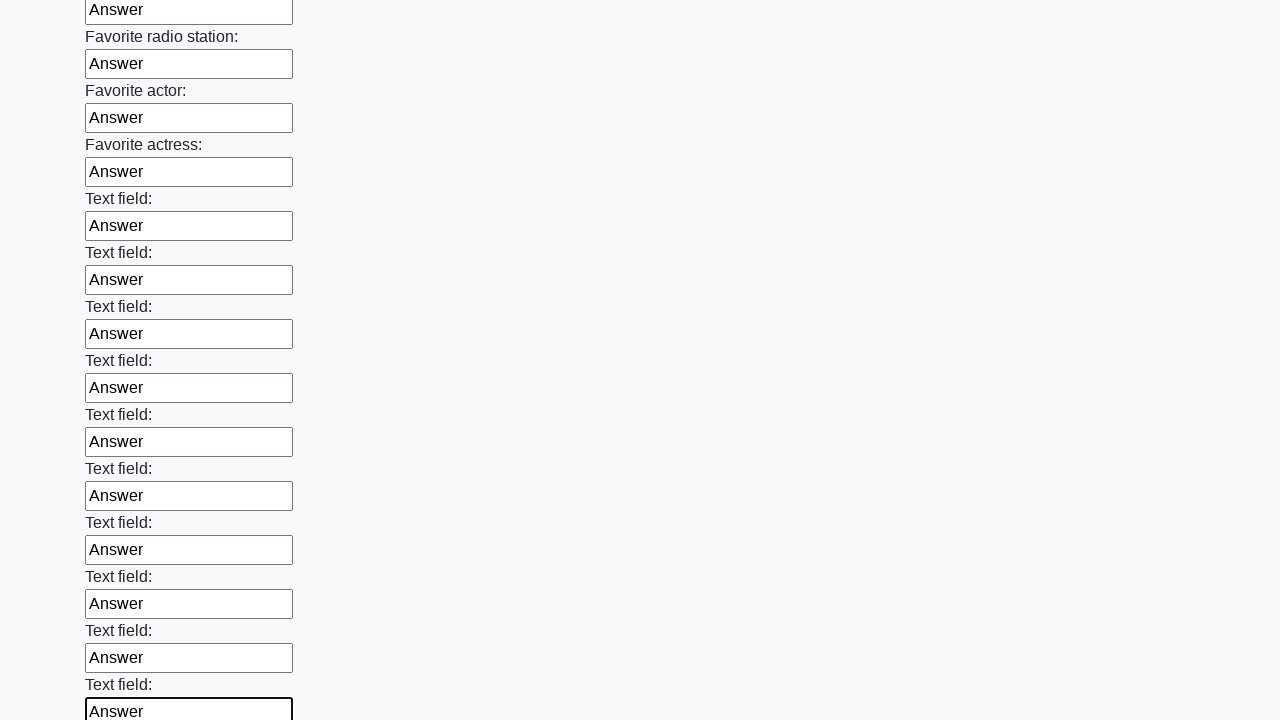

Filled input field with 'Answer' on input >> nth=36
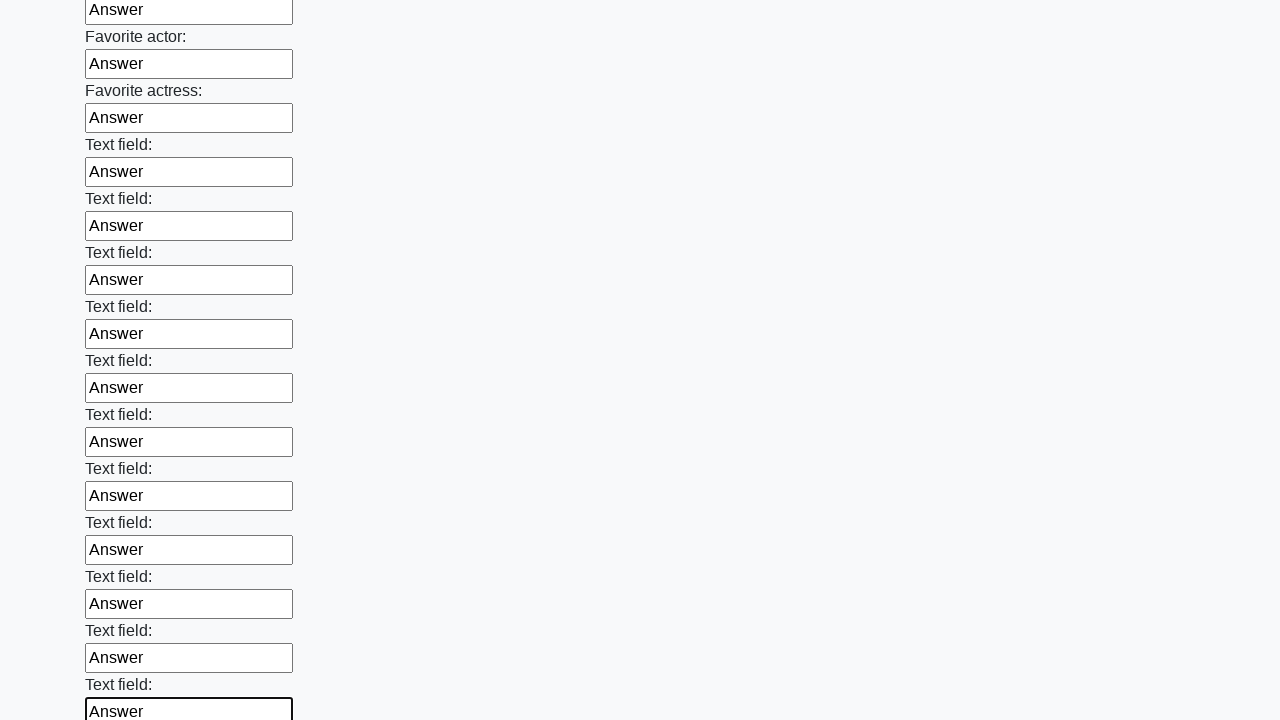

Filled input field with 'Answer' on input >> nth=37
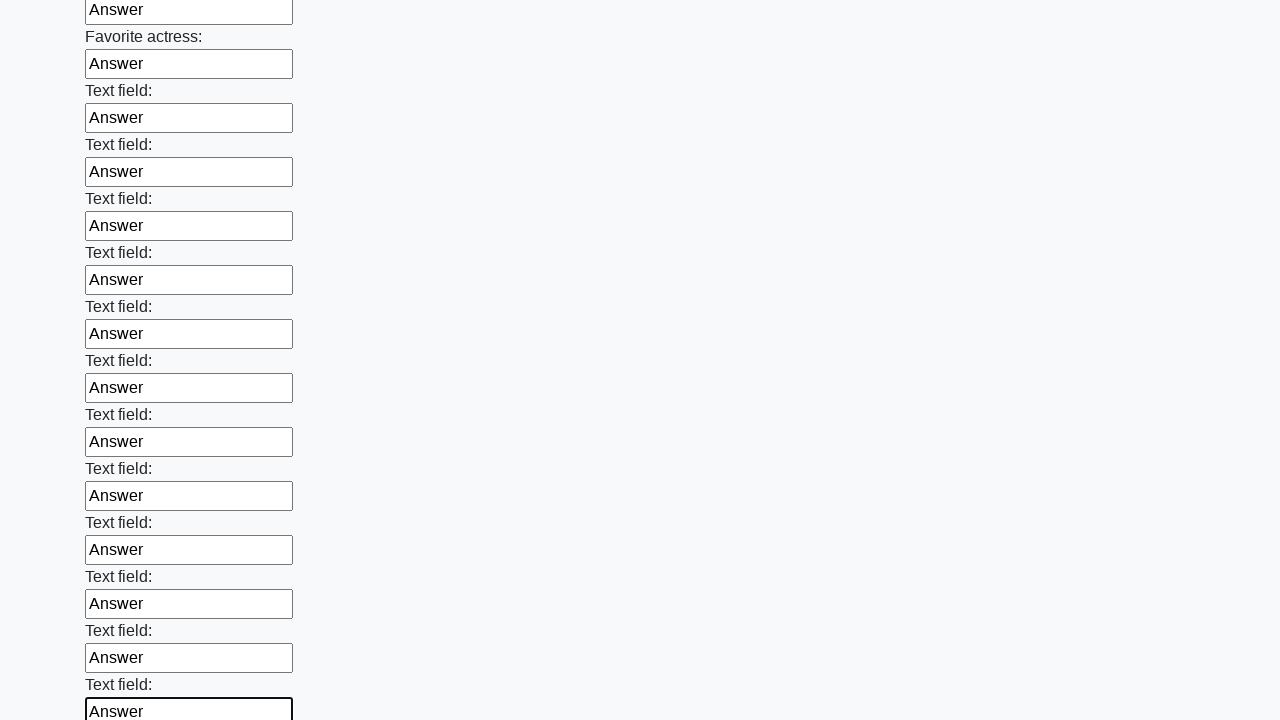

Filled input field with 'Answer' on input >> nth=38
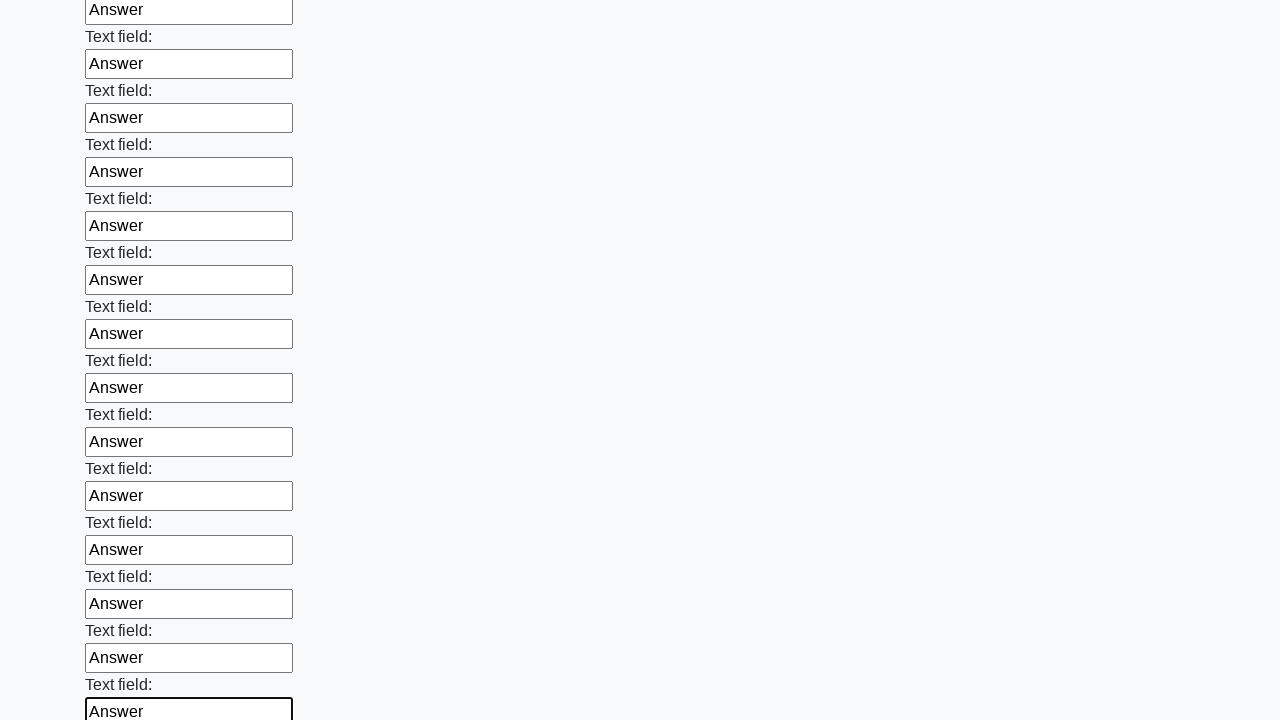

Filled input field with 'Answer' on input >> nth=39
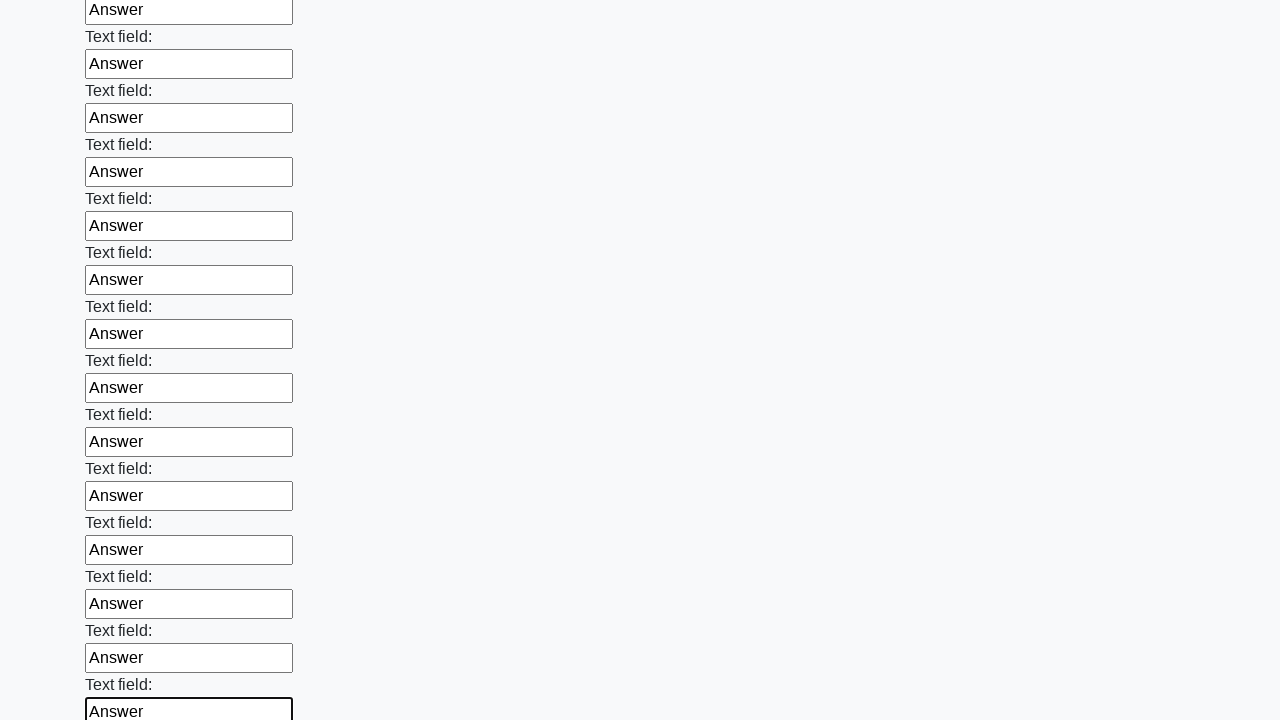

Filled input field with 'Answer' on input >> nth=40
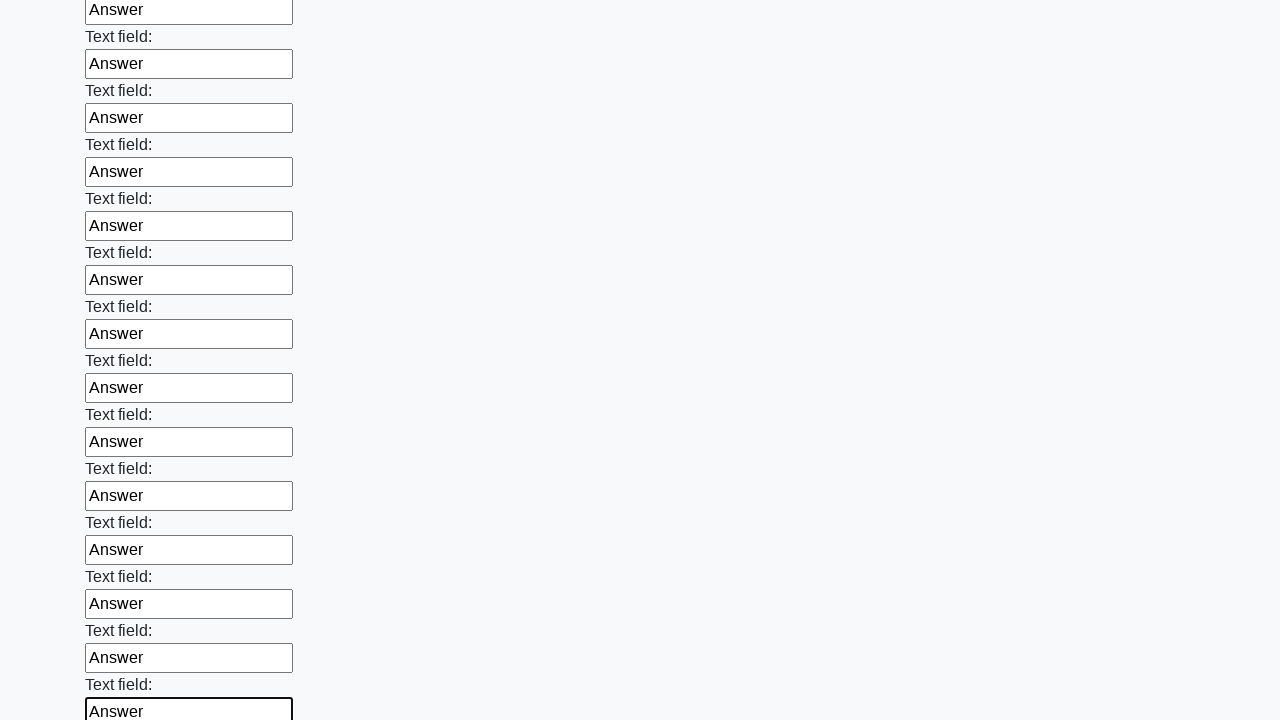

Filled input field with 'Answer' on input >> nth=41
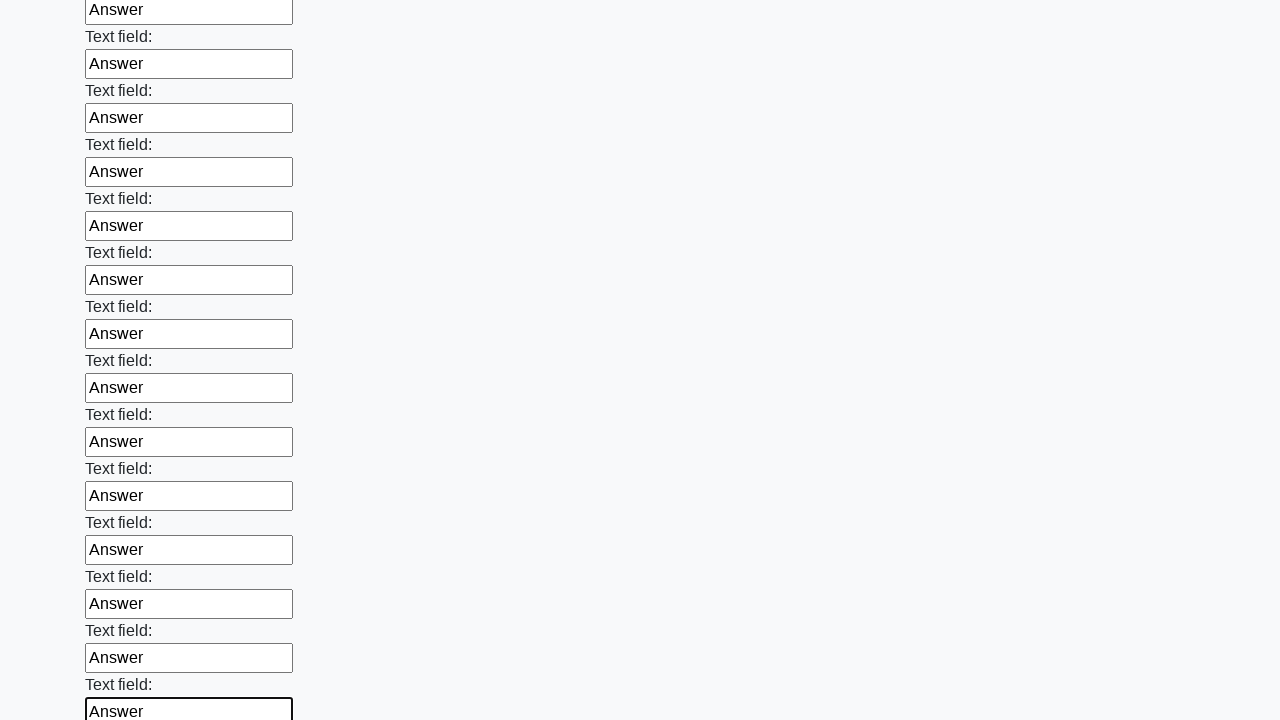

Filled input field with 'Answer' on input >> nth=42
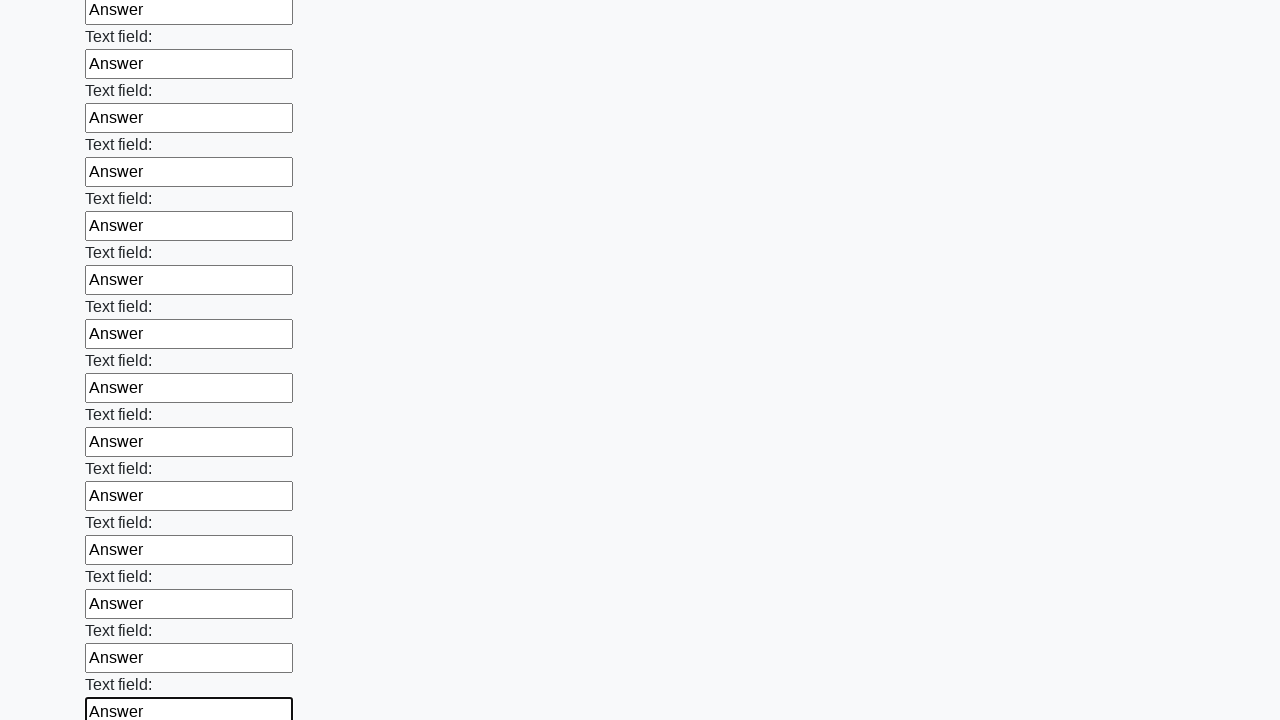

Filled input field with 'Answer' on input >> nth=43
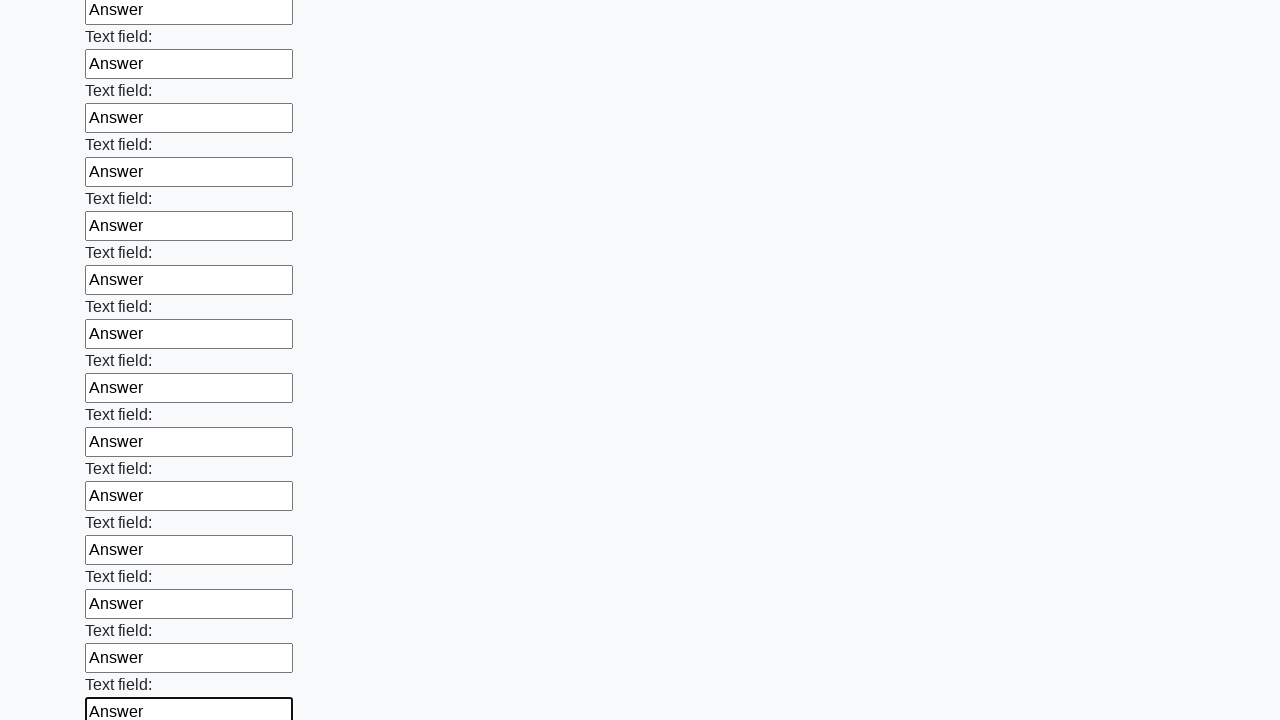

Filled input field with 'Answer' on input >> nth=44
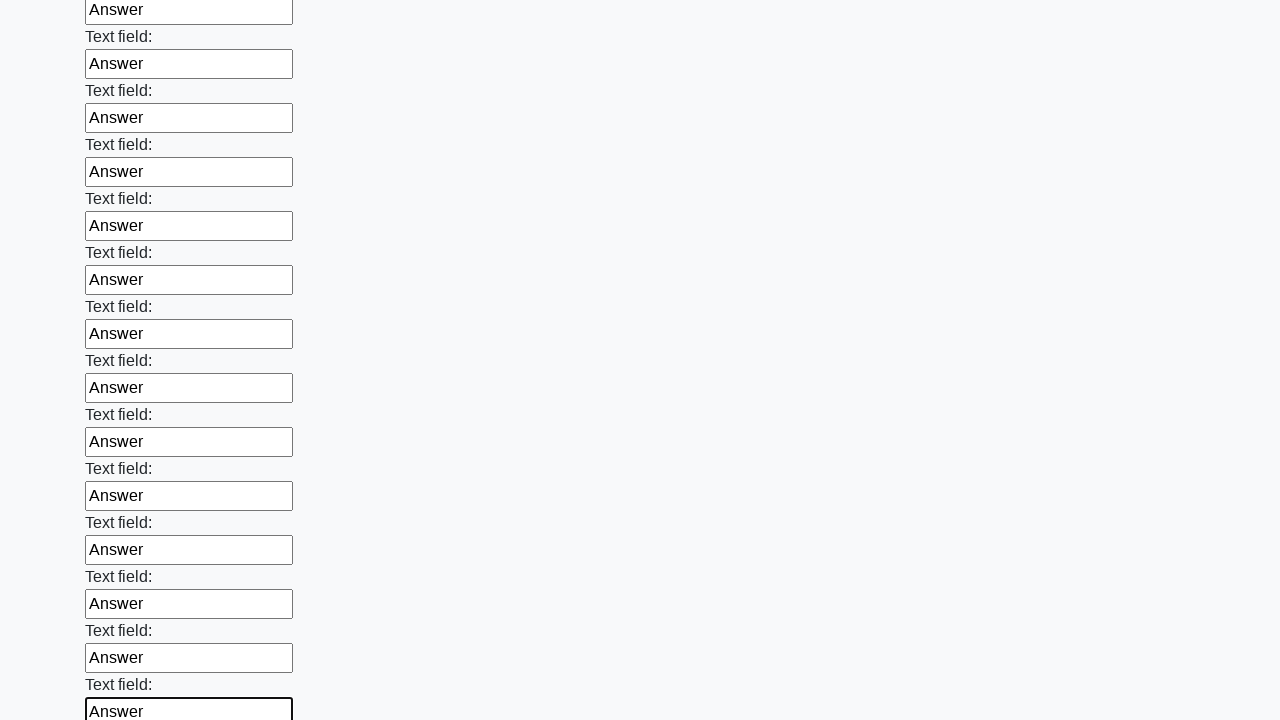

Filled input field with 'Answer' on input >> nth=45
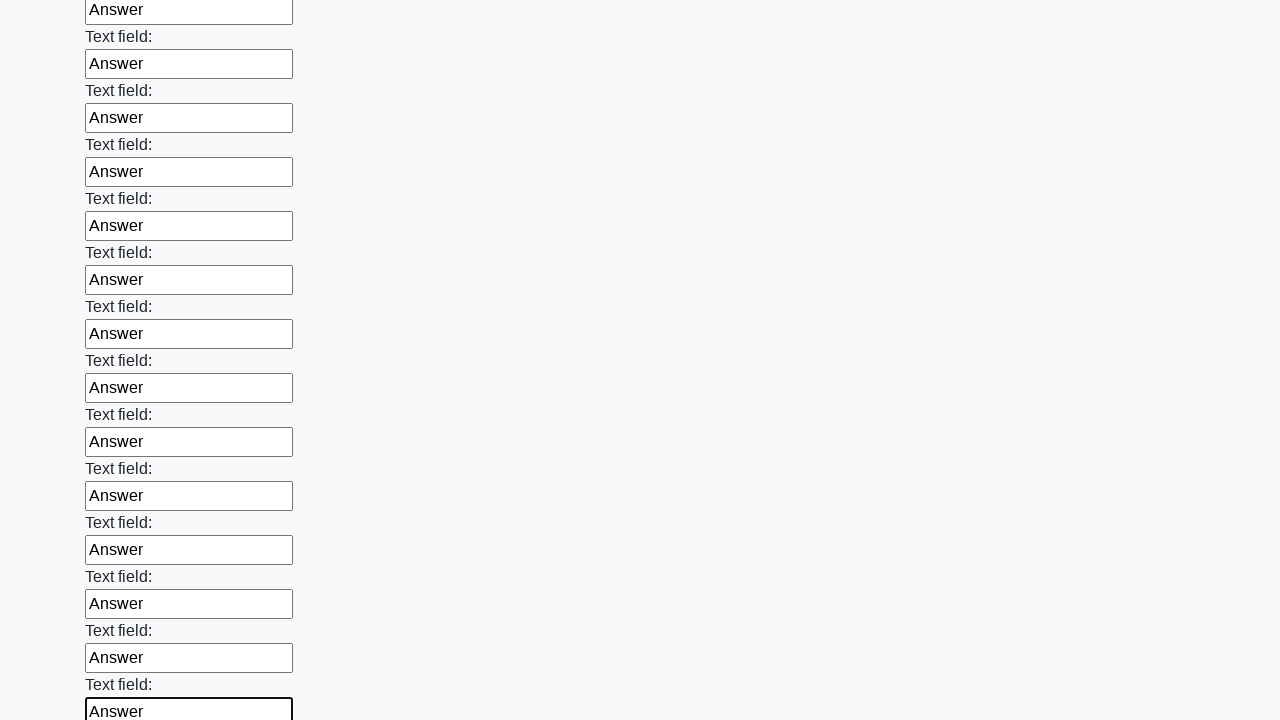

Filled input field with 'Answer' on input >> nth=46
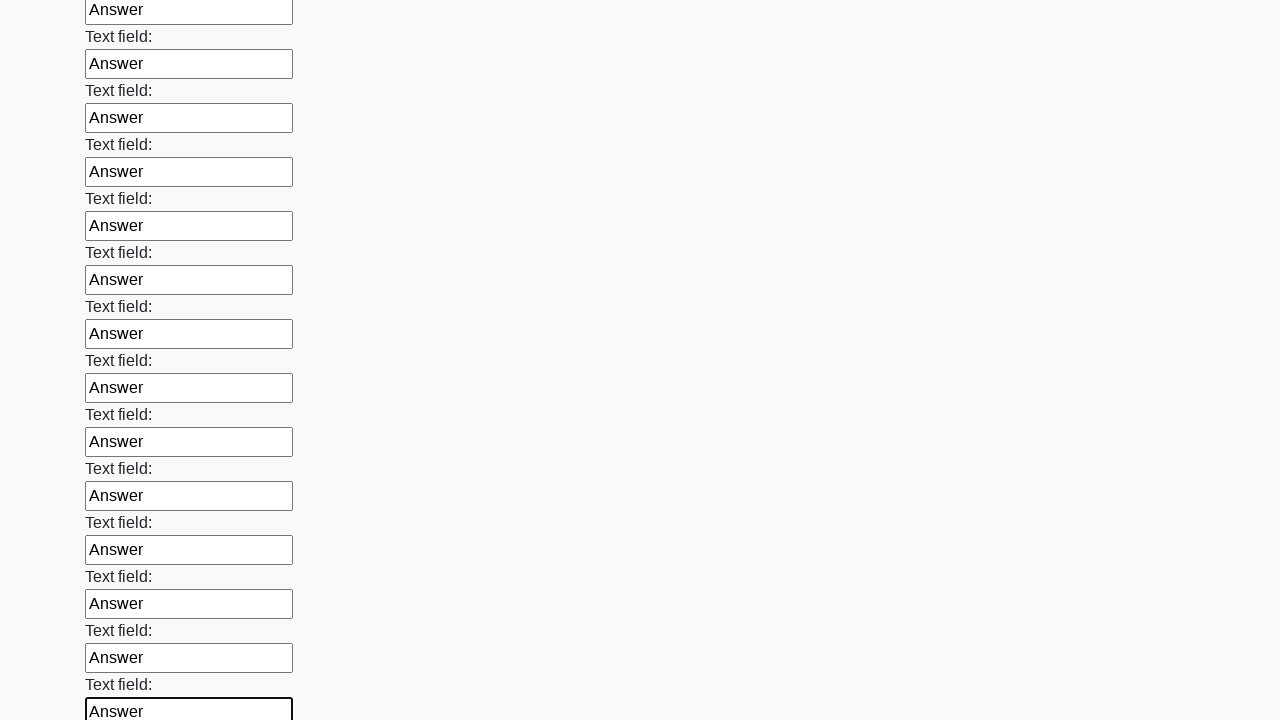

Filled input field with 'Answer' on input >> nth=47
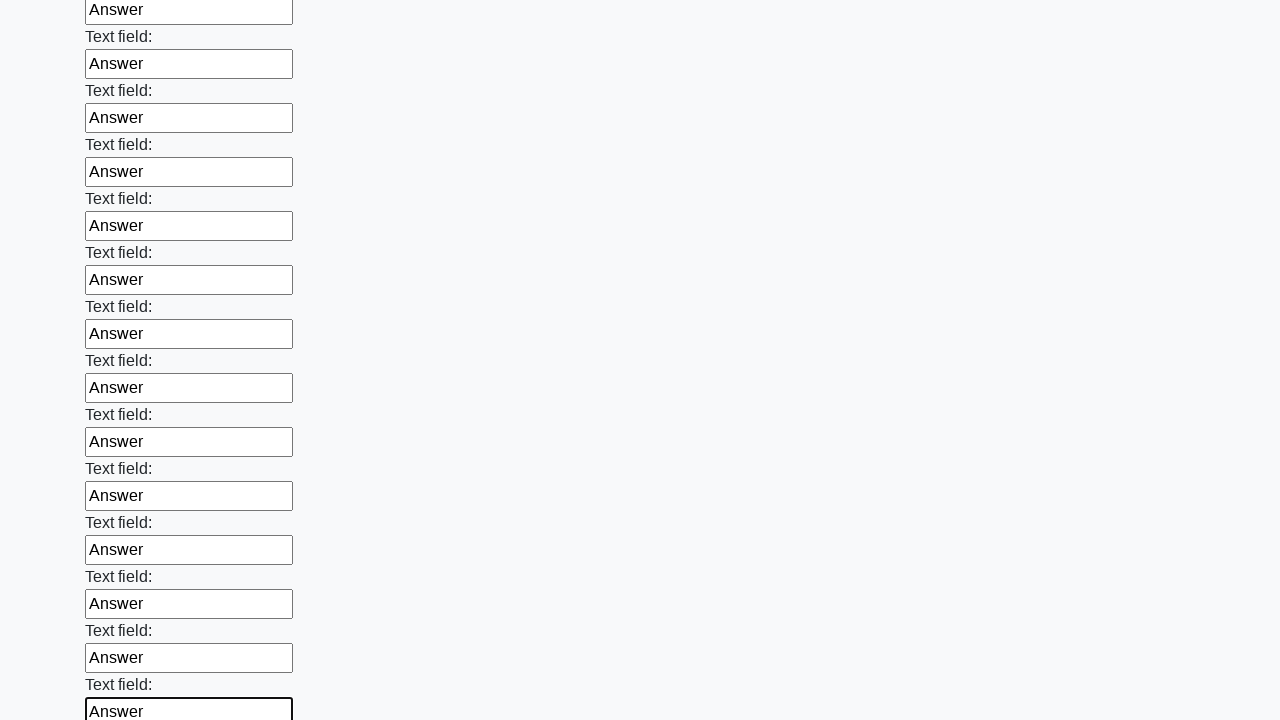

Filled input field with 'Answer' on input >> nth=48
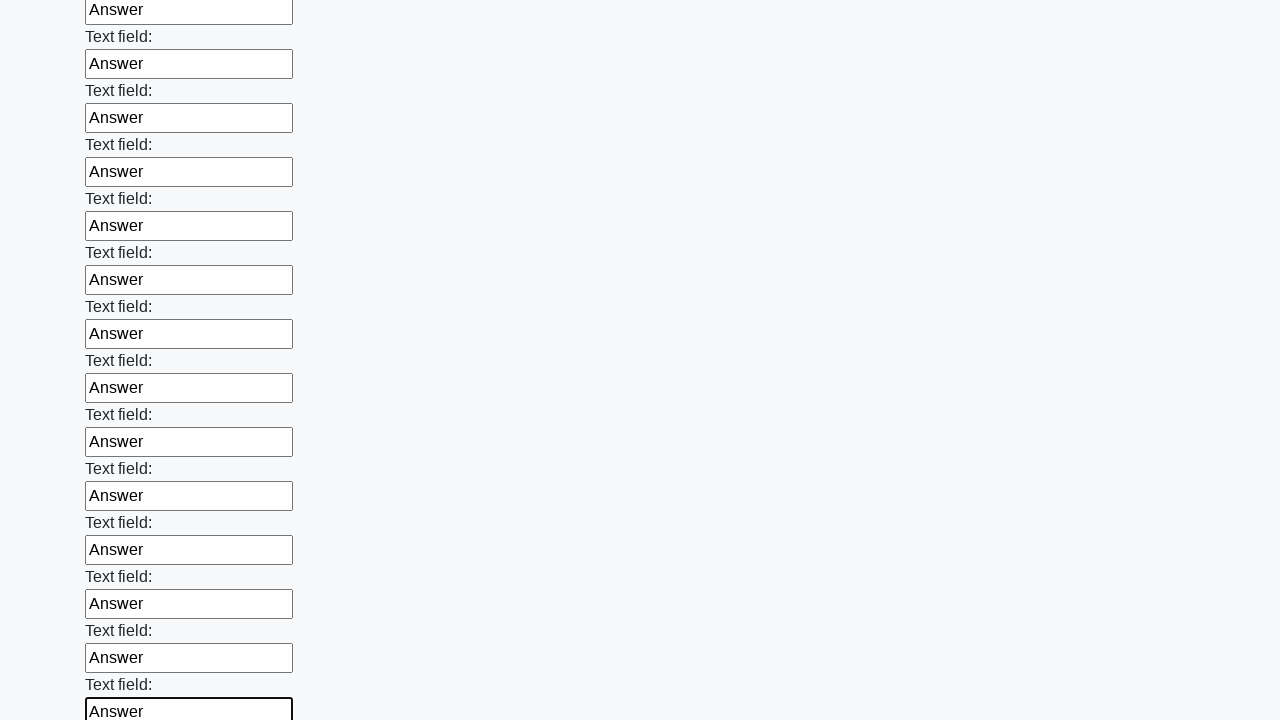

Filled input field with 'Answer' on input >> nth=49
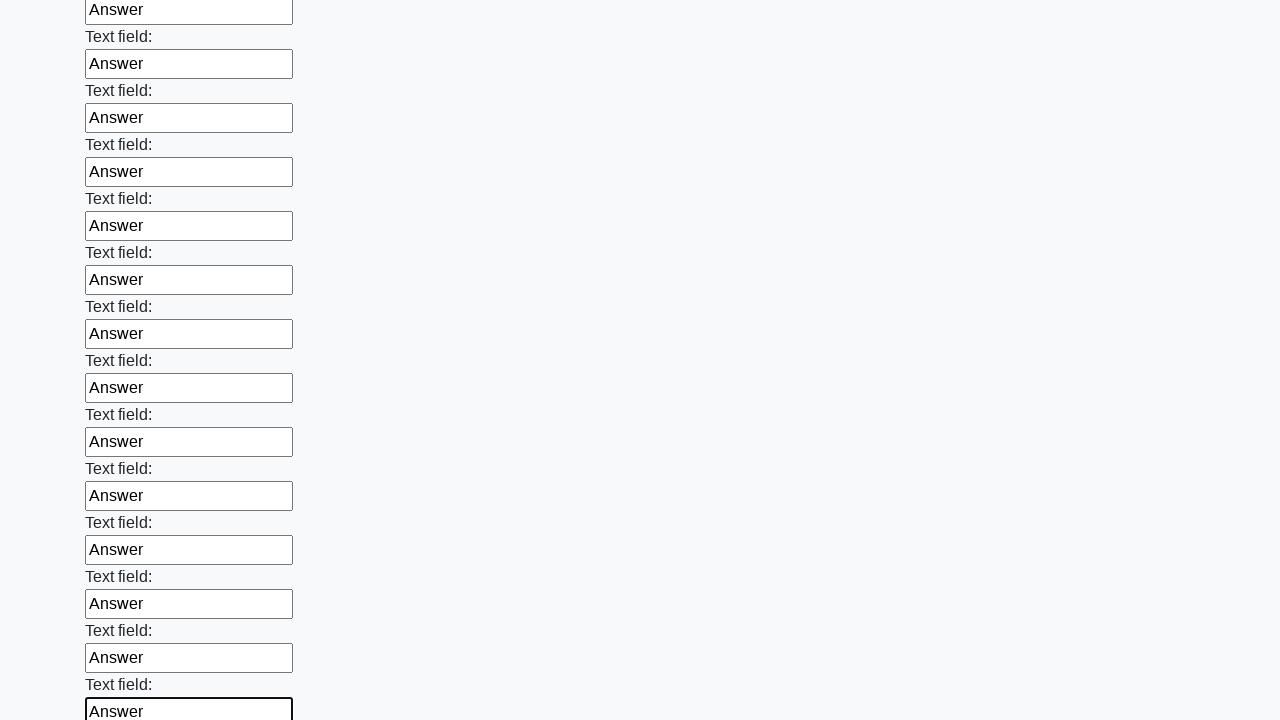

Filled input field with 'Answer' on input >> nth=50
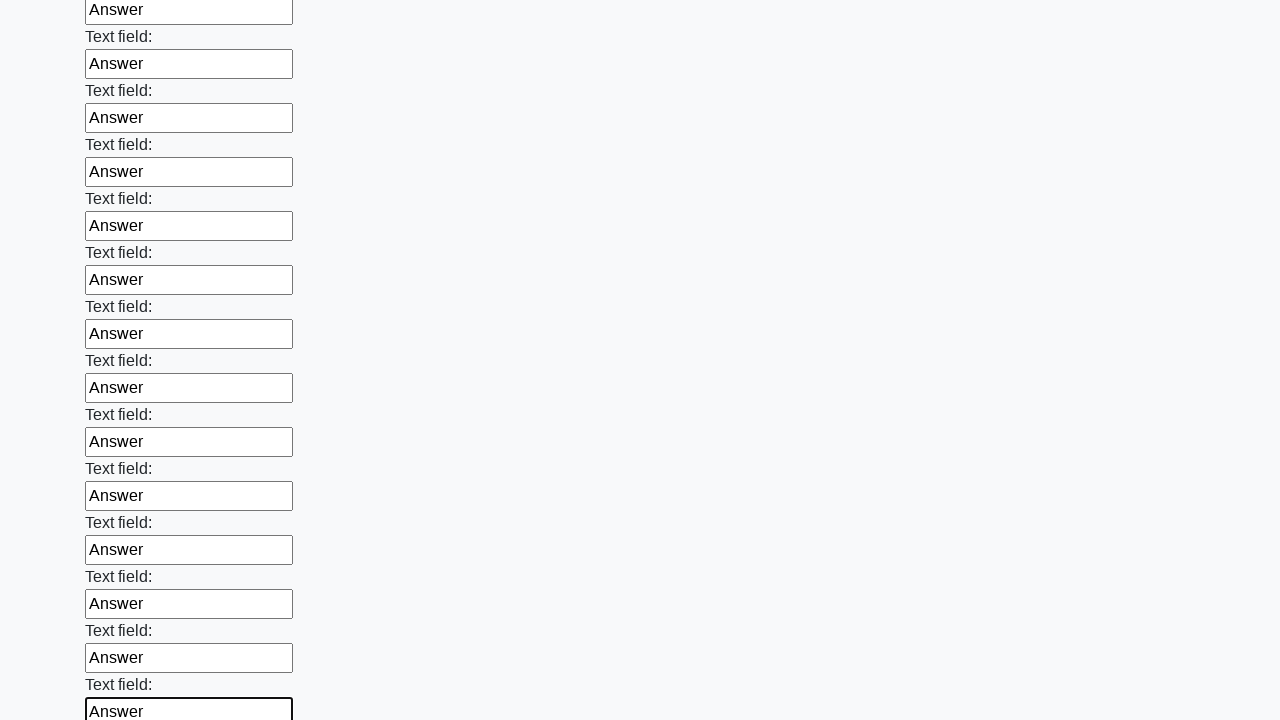

Filled input field with 'Answer' on input >> nth=51
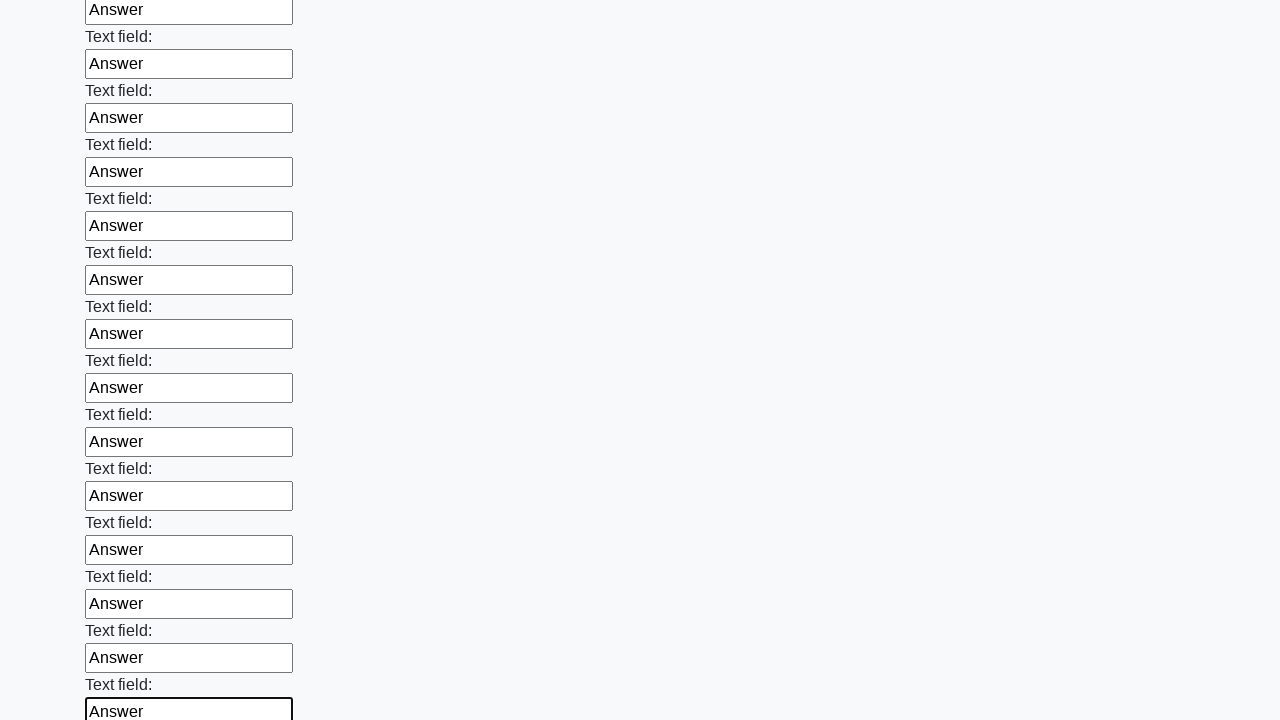

Filled input field with 'Answer' on input >> nth=52
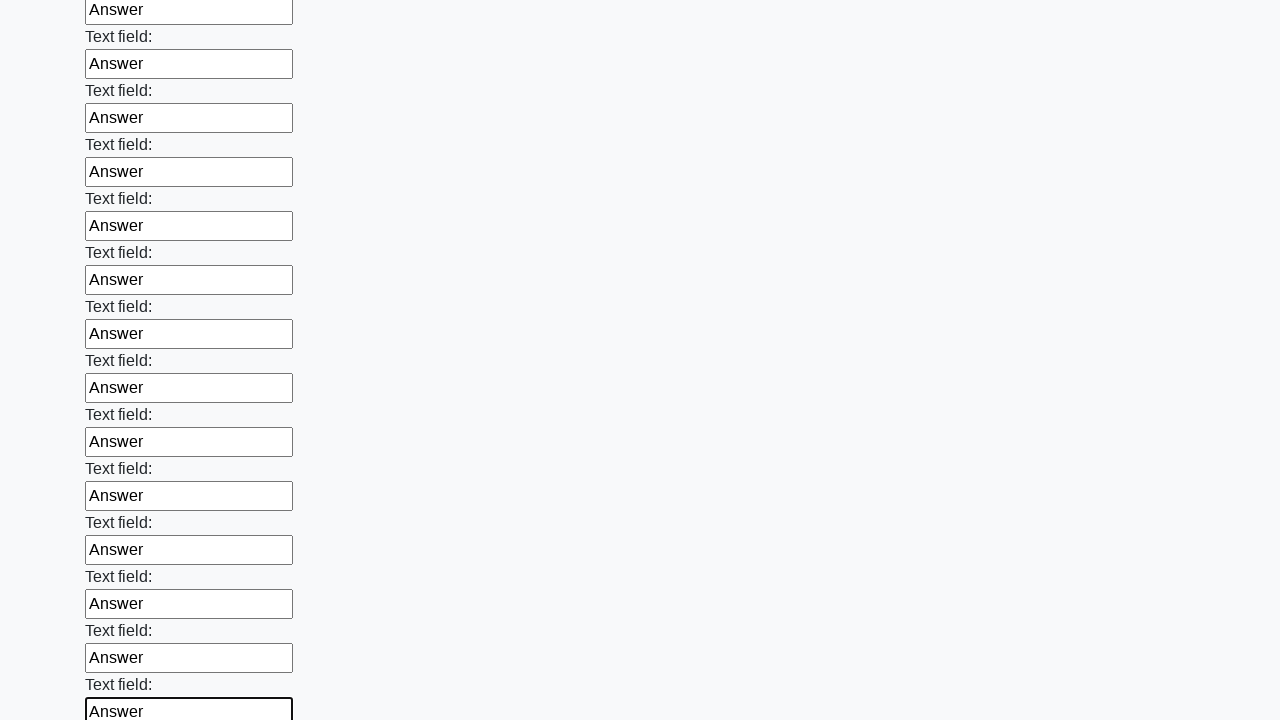

Filled input field with 'Answer' on input >> nth=53
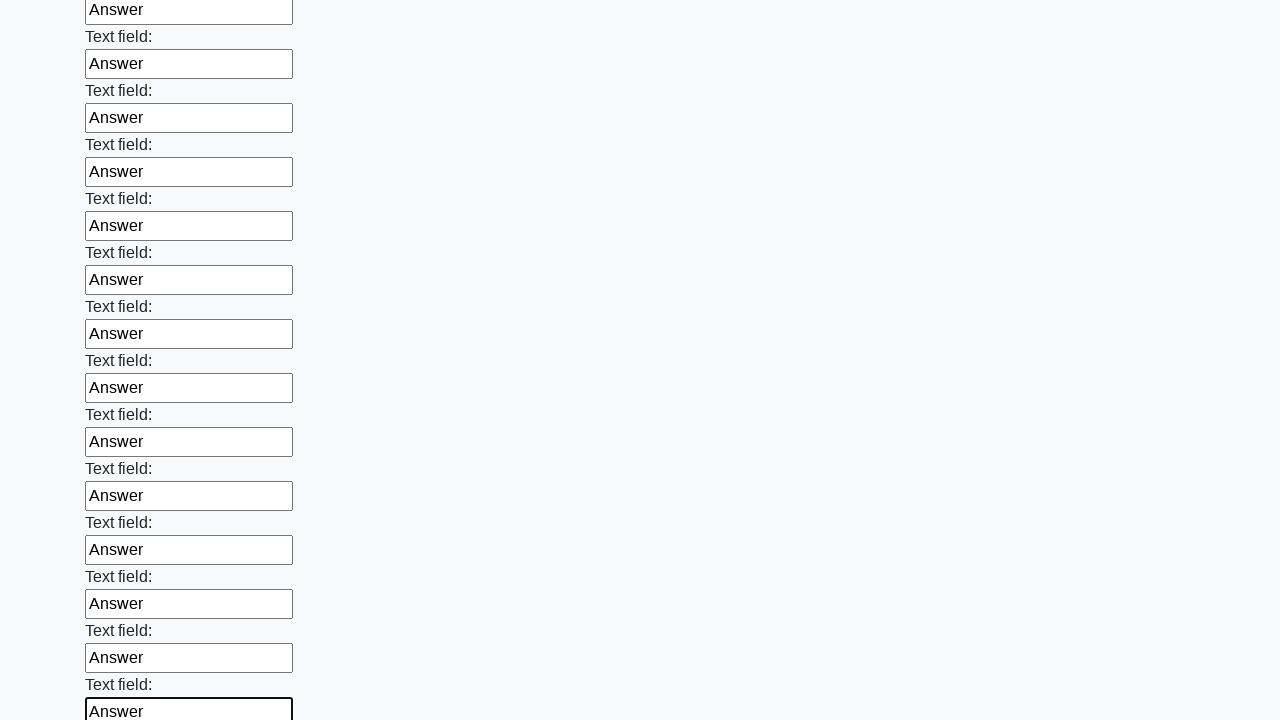

Filled input field with 'Answer' on input >> nth=54
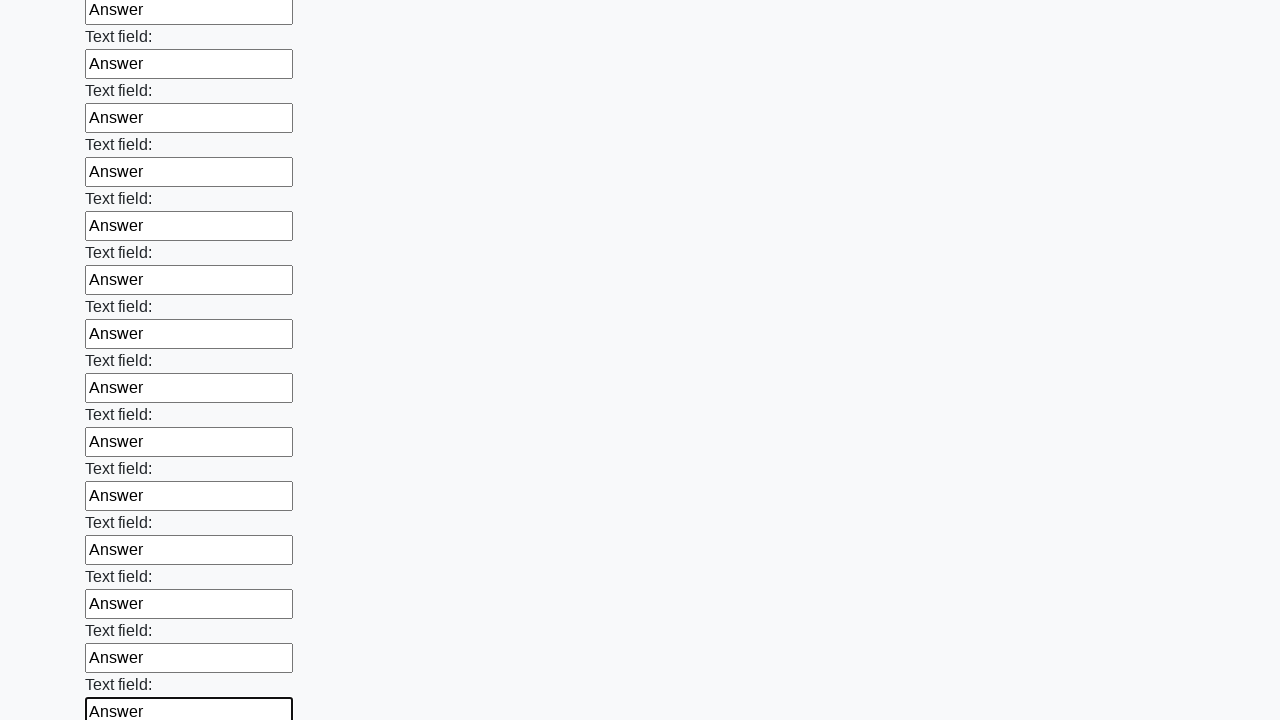

Filled input field with 'Answer' on input >> nth=55
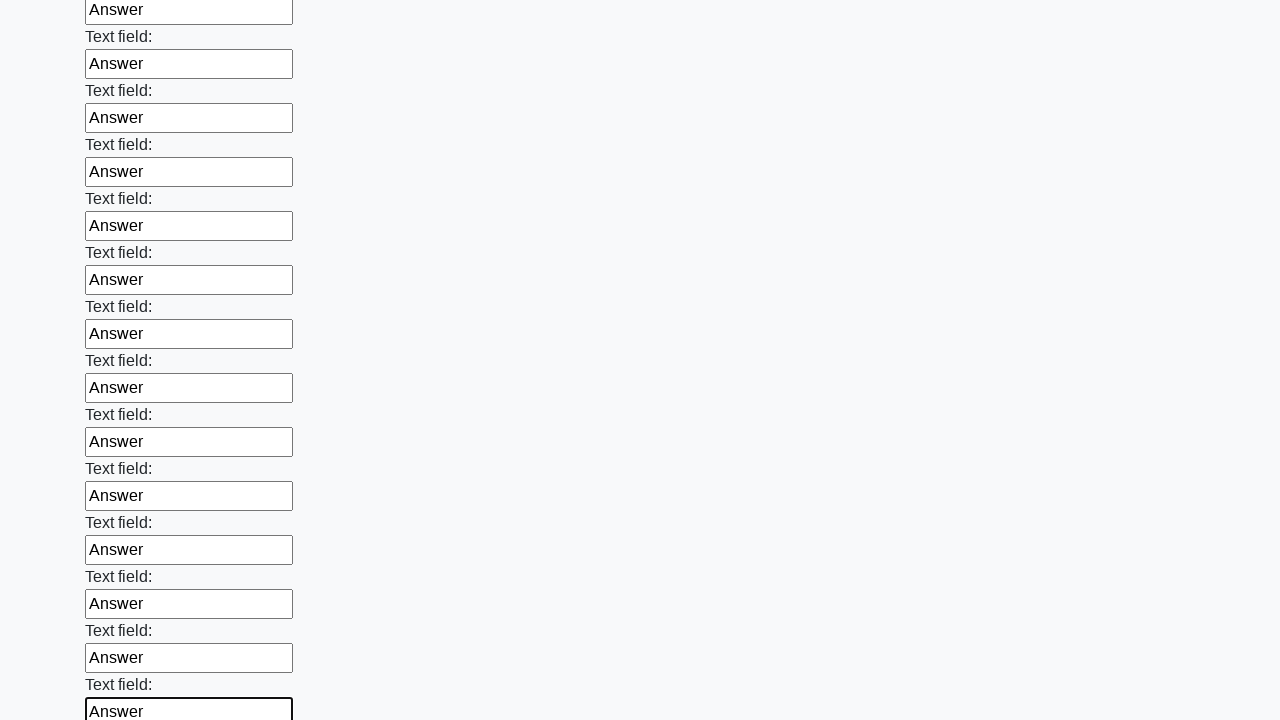

Filled input field with 'Answer' on input >> nth=56
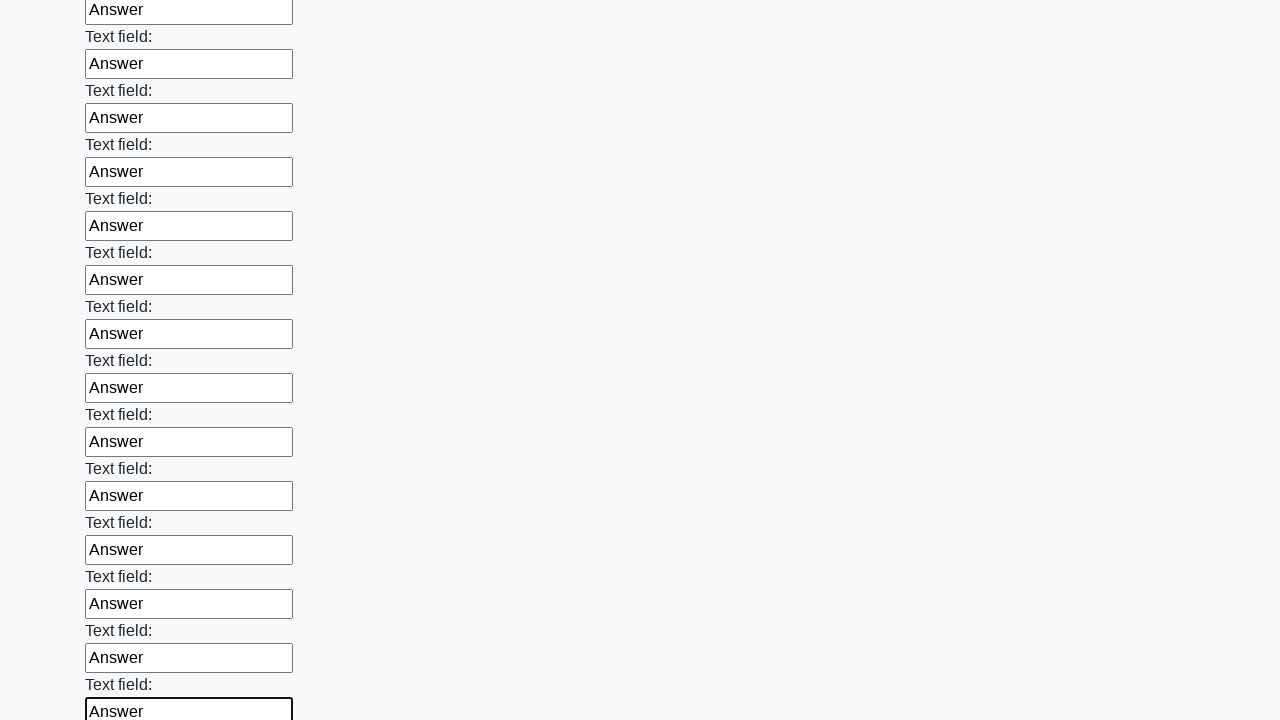

Filled input field with 'Answer' on input >> nth=57
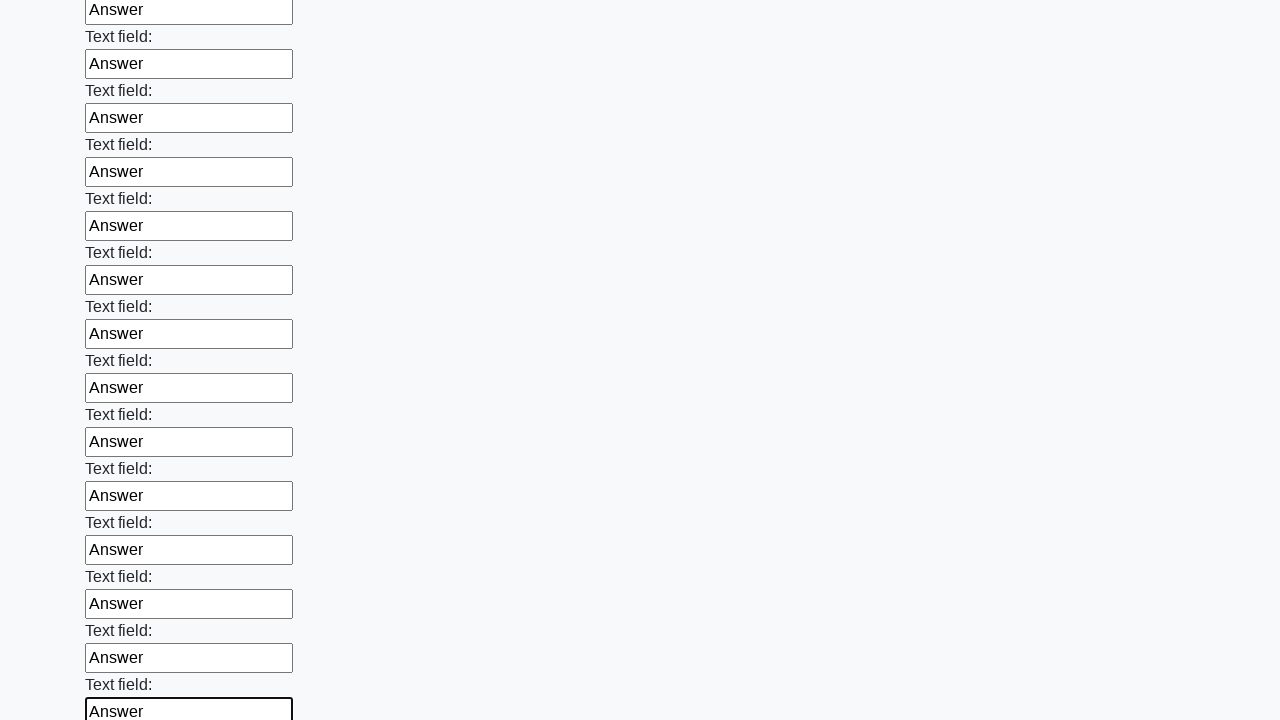

Filled input field with 'Answer' on input >> nth=58
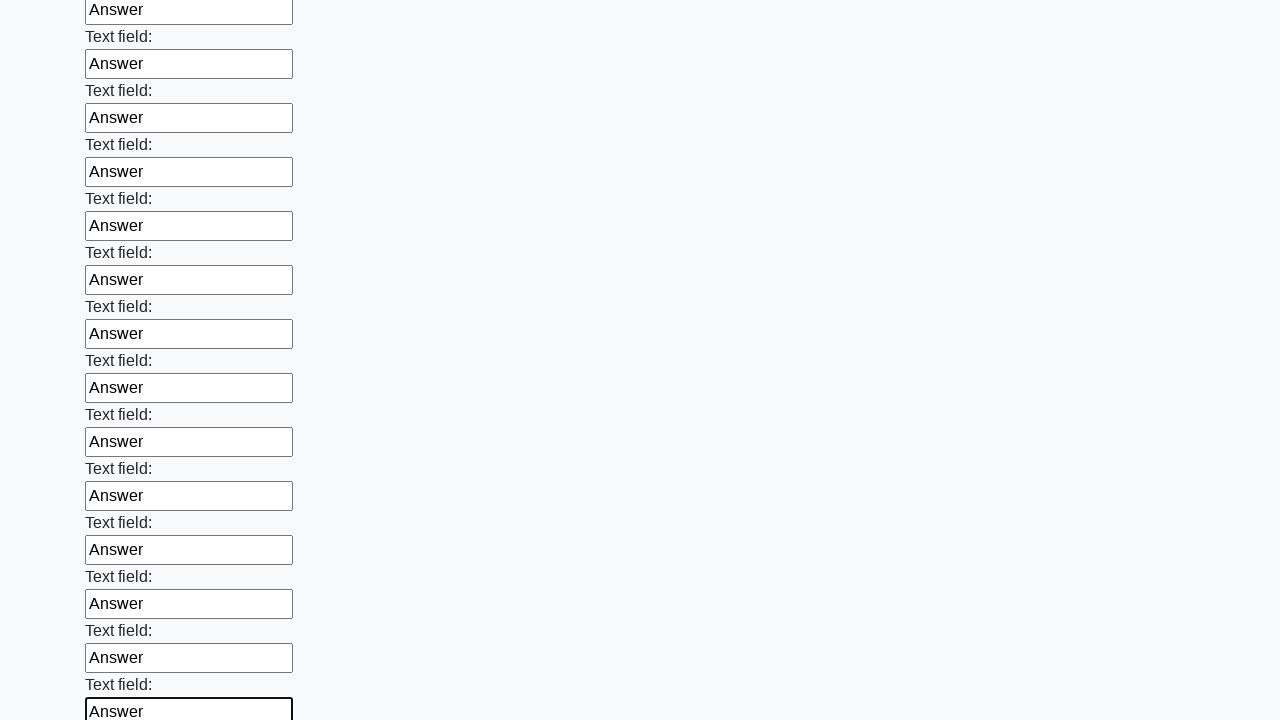

Filled input field with 'Answer' on input >> nth=59
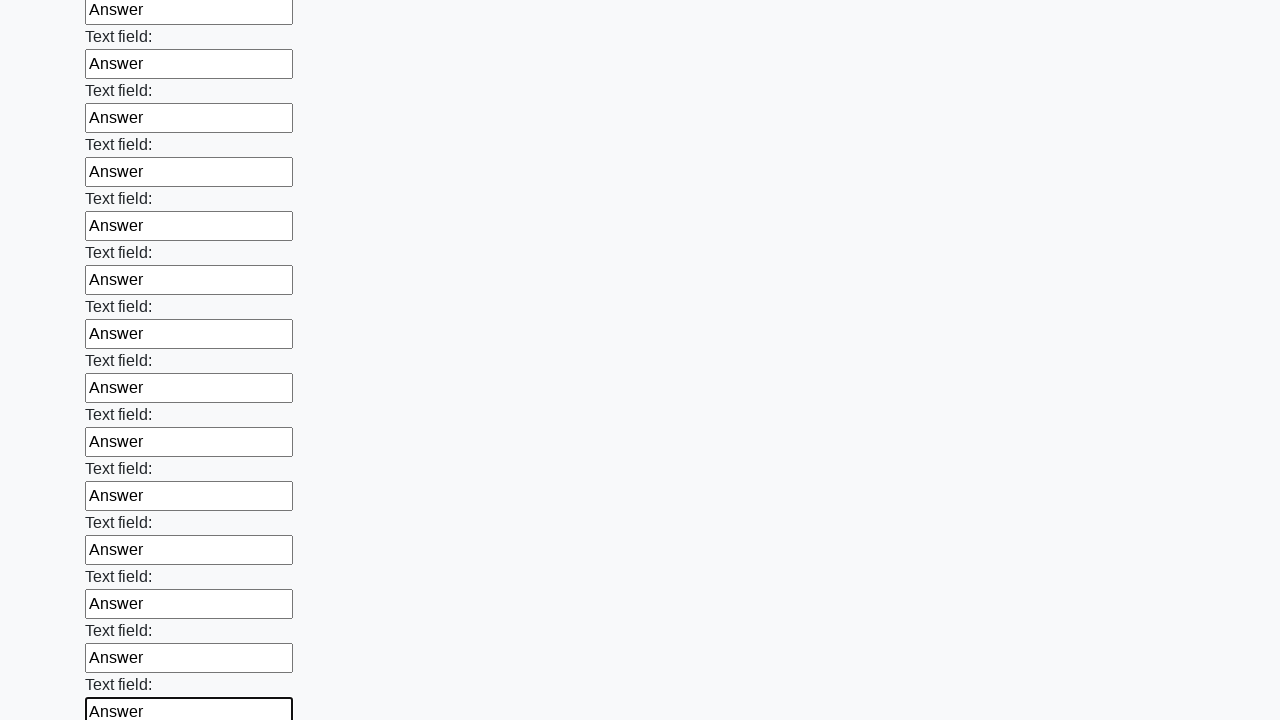

Filled input field with 'Answer' on input >> nth=60
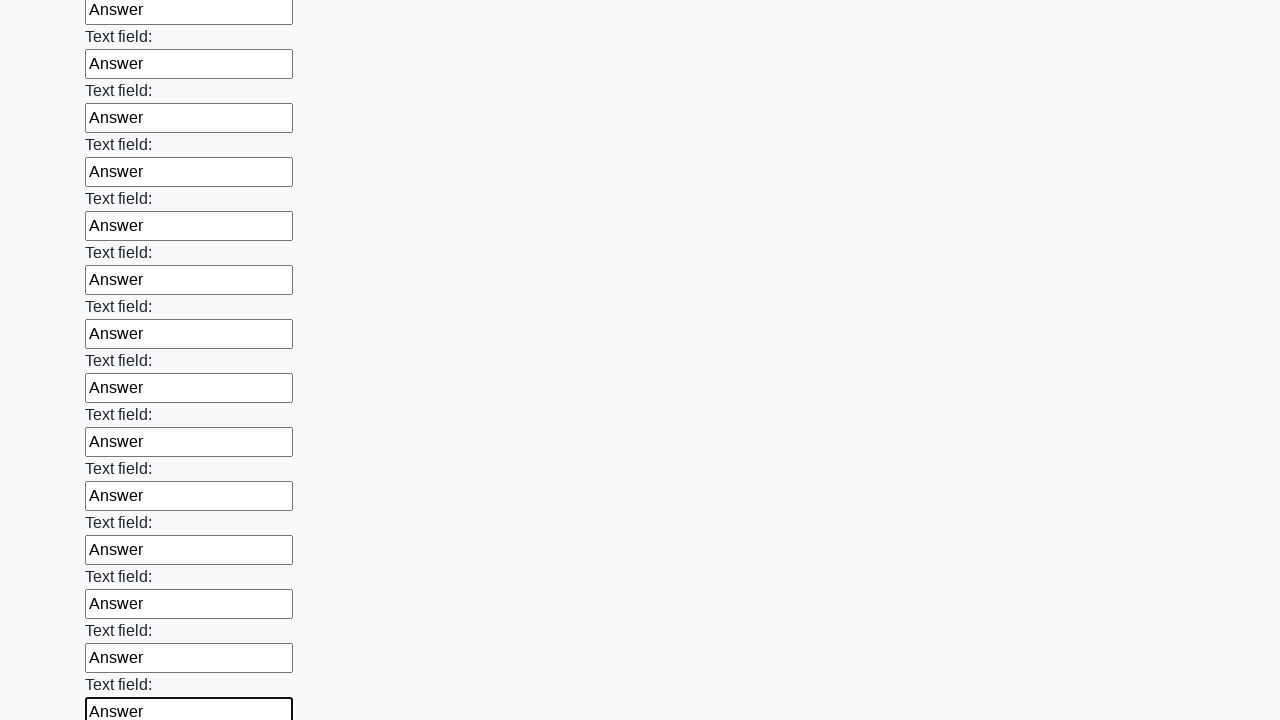

Filled input field with 'Answer' on input >> nth=61
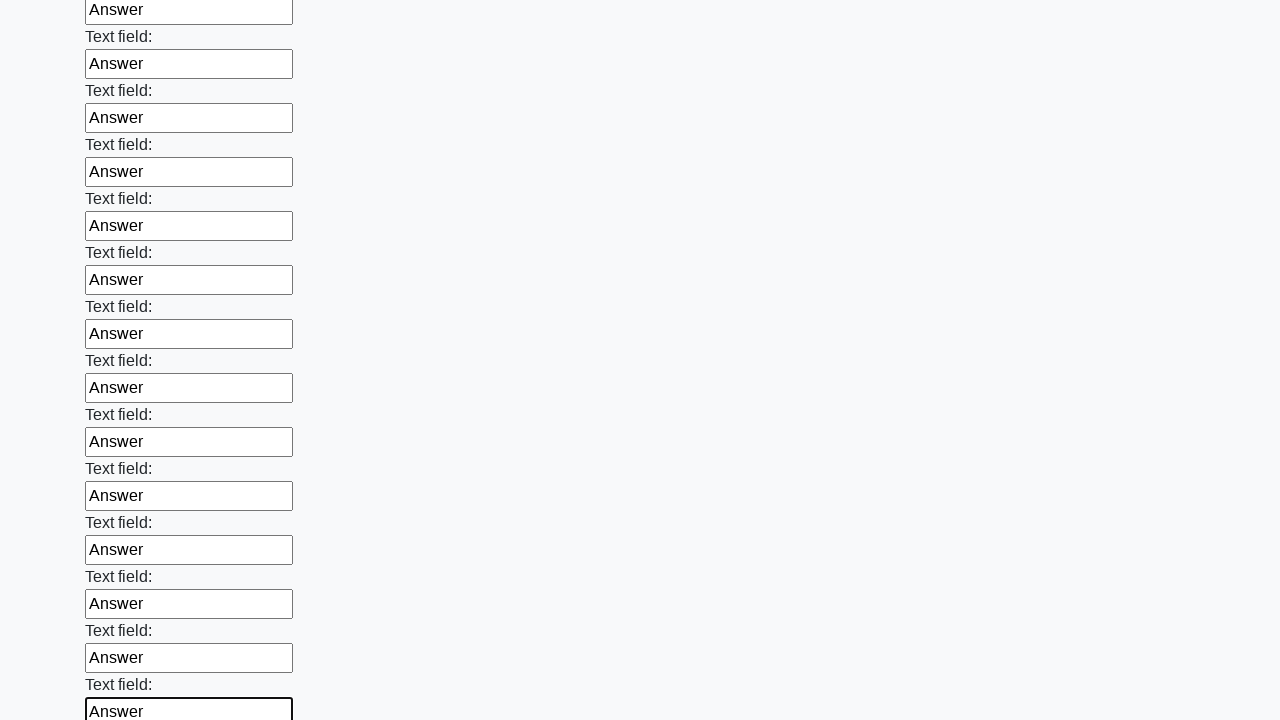

Filled input field with 'Answer' on input >> nth=62
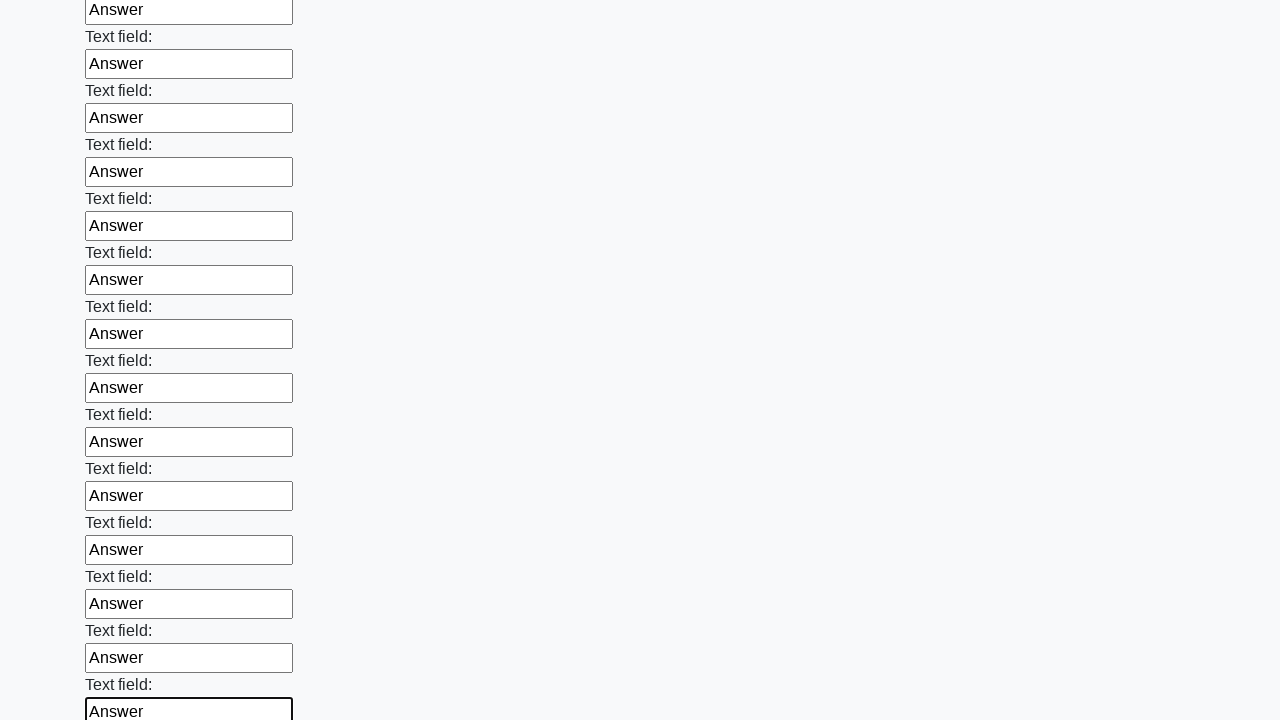

Filled input field with 'Answer' on input >> nth=63
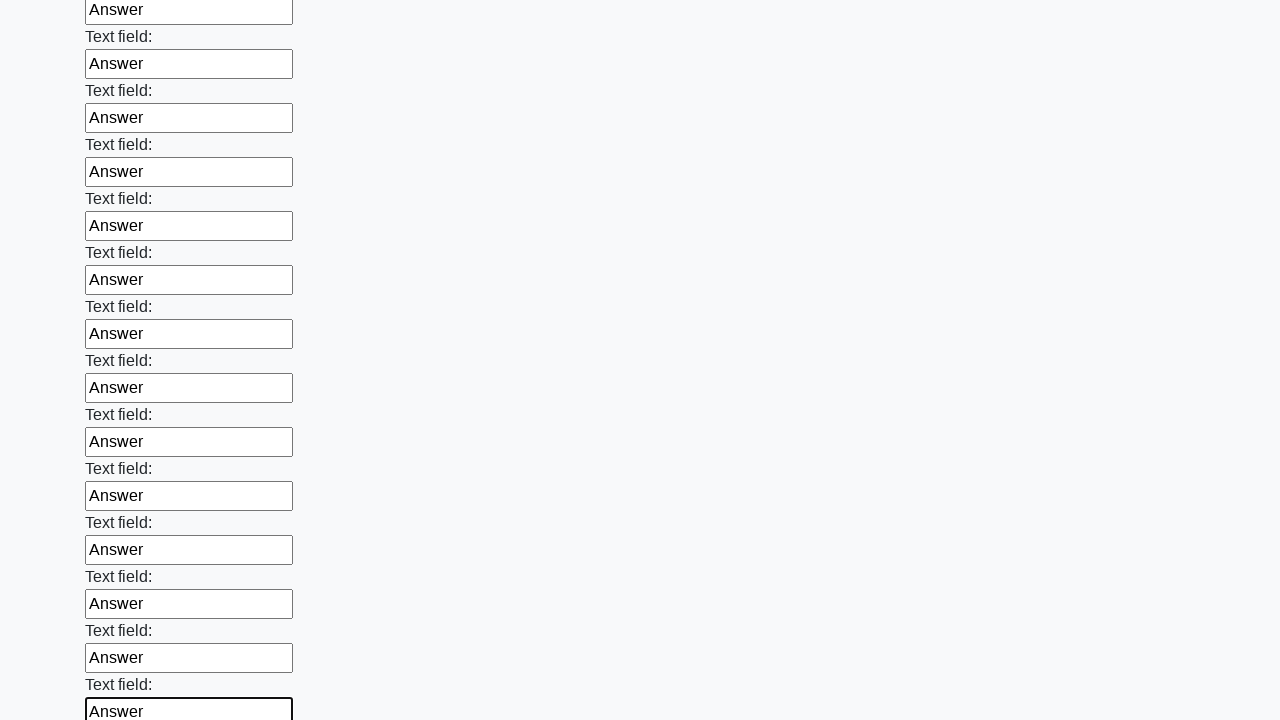

Filled input field with 'Answer' on input >> nth=64
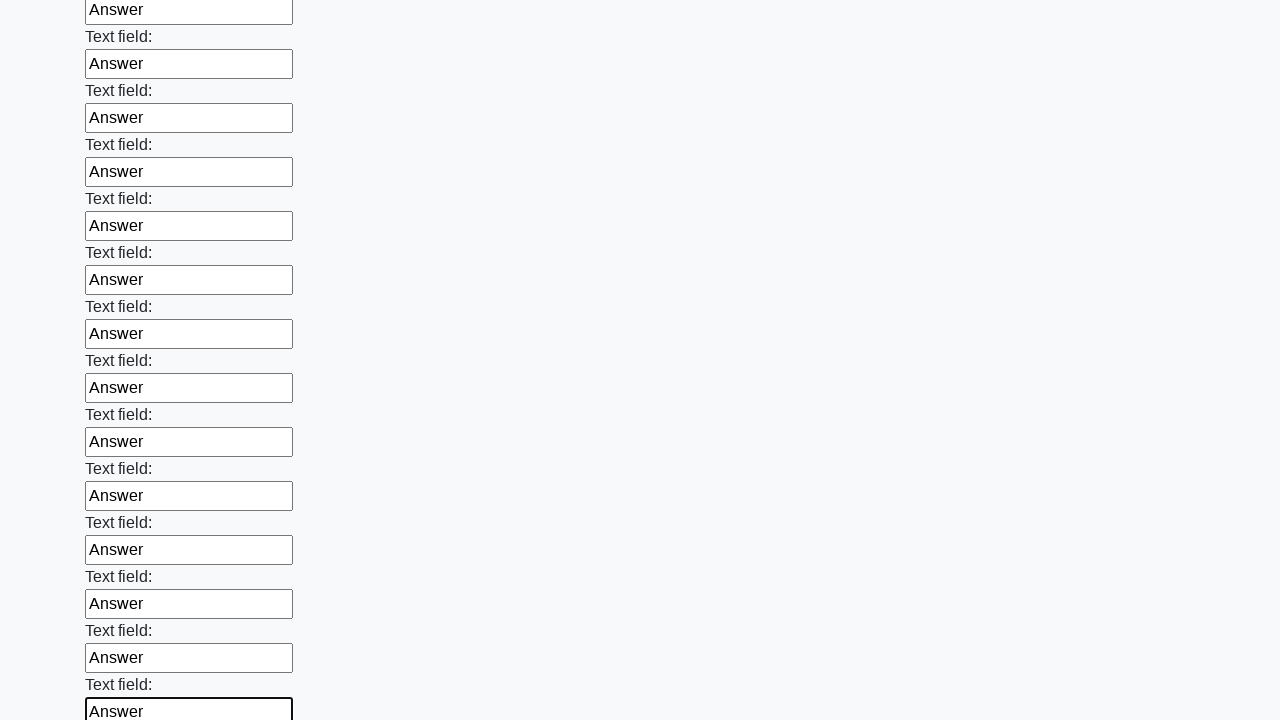

Filled input field with 'Answer' on input >> nth=65
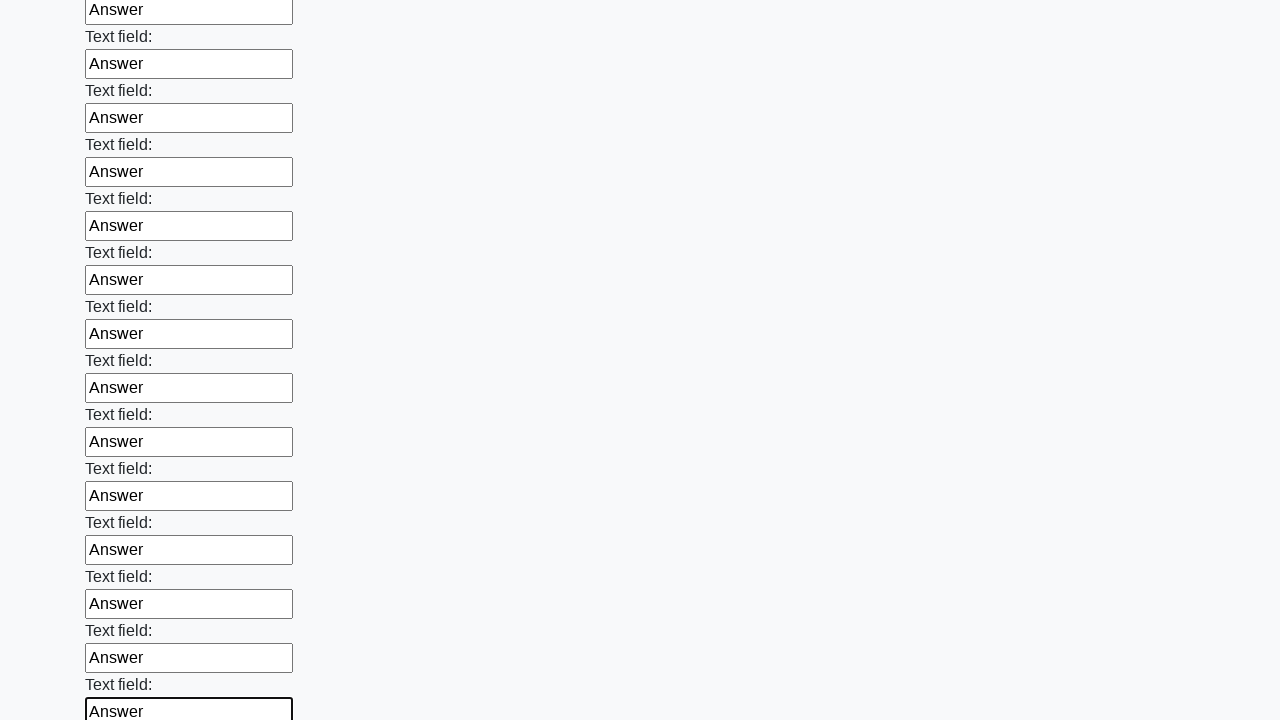

Filled input field with 'Answer' on input >> nth=66
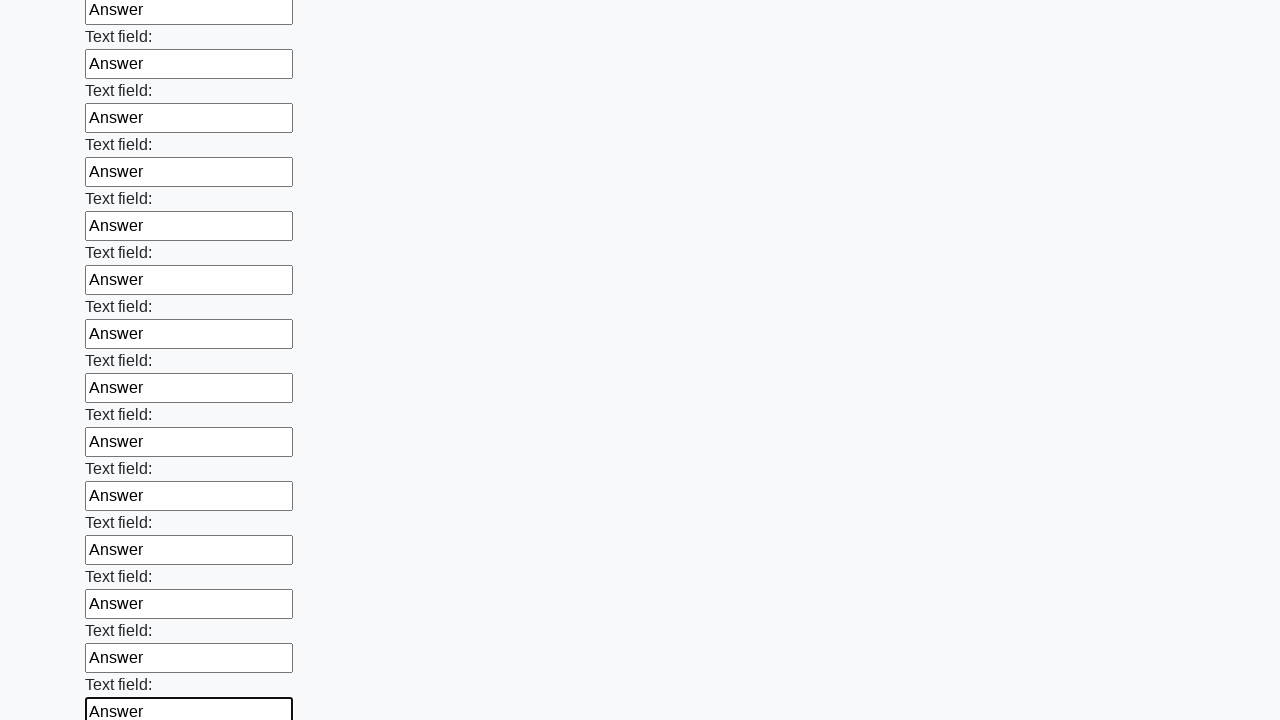

Filled input field with 'Answer' on input >> nth=67
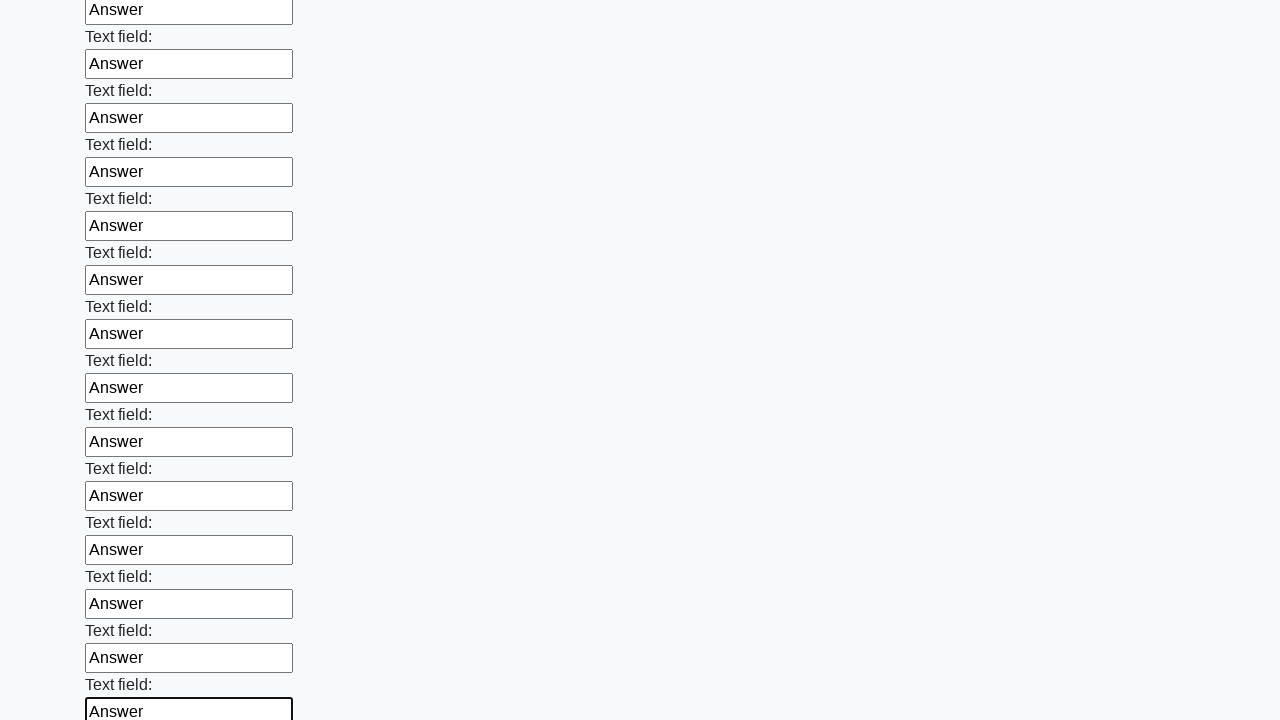

Filled input field with 'Answer' on input >> nth=68
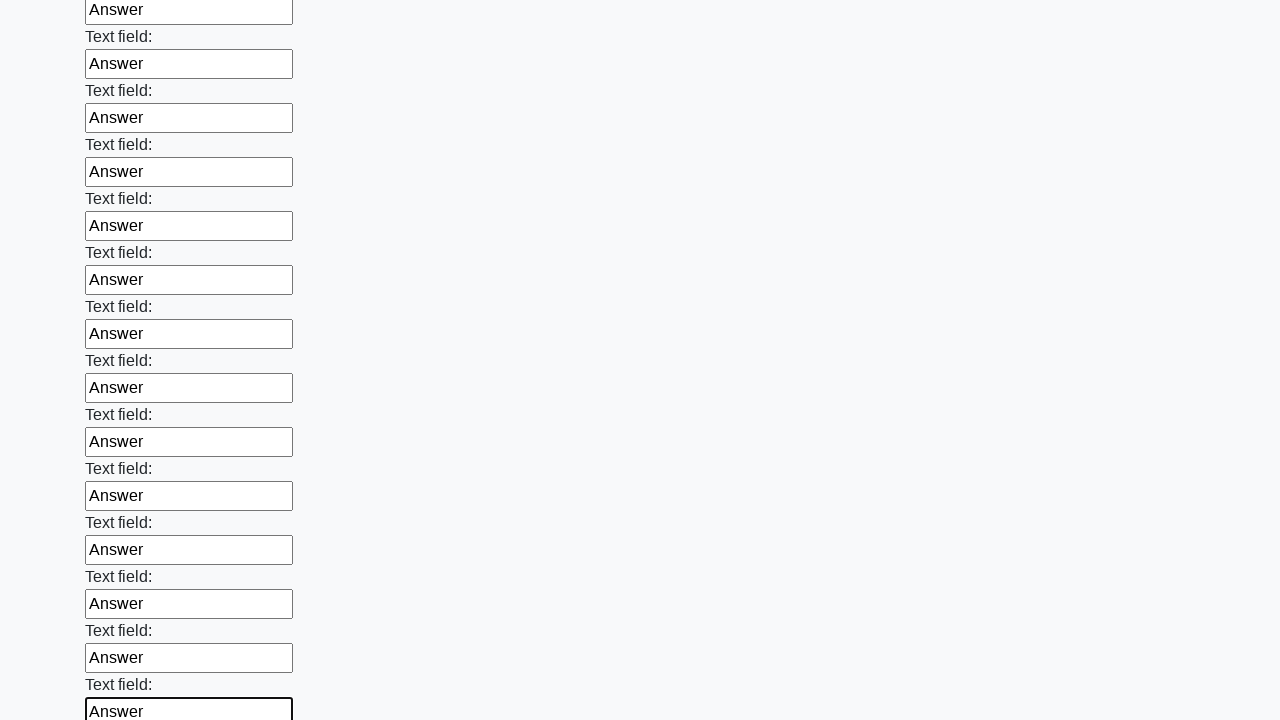

Filled input field with 'Answer' on input >> nth=69
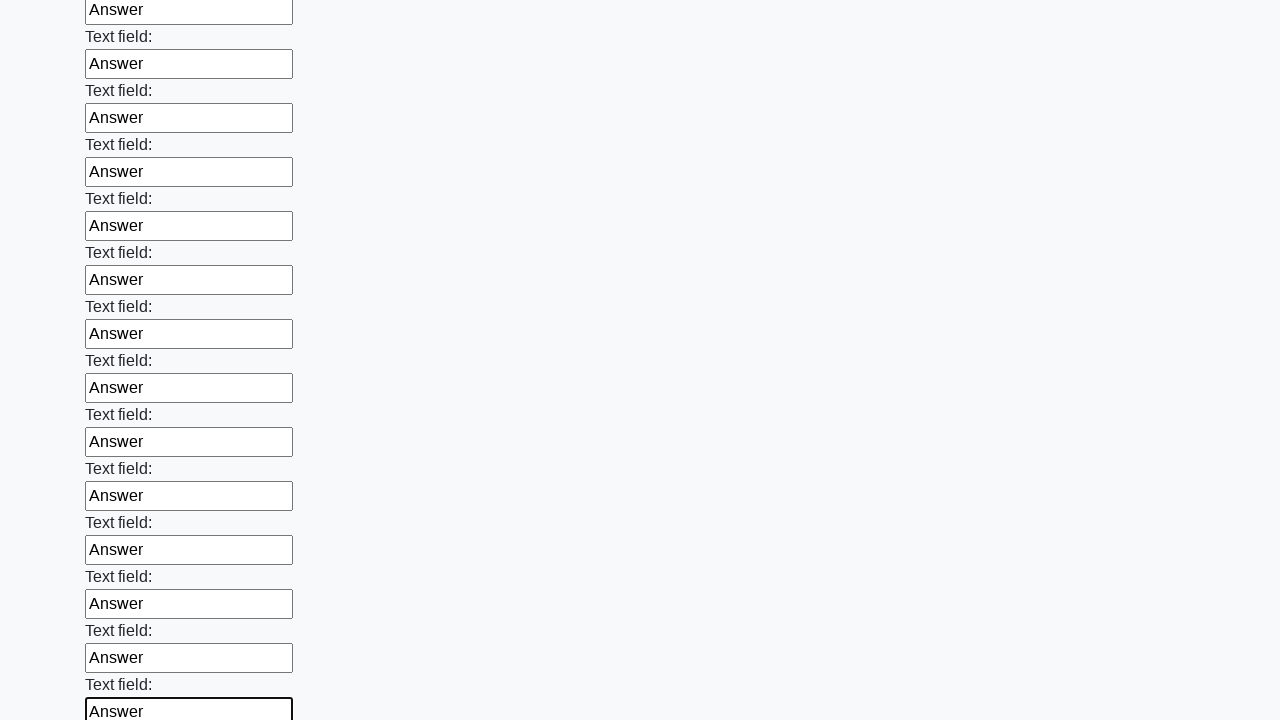

Filled input field with 'Answer' on input >> nth=70
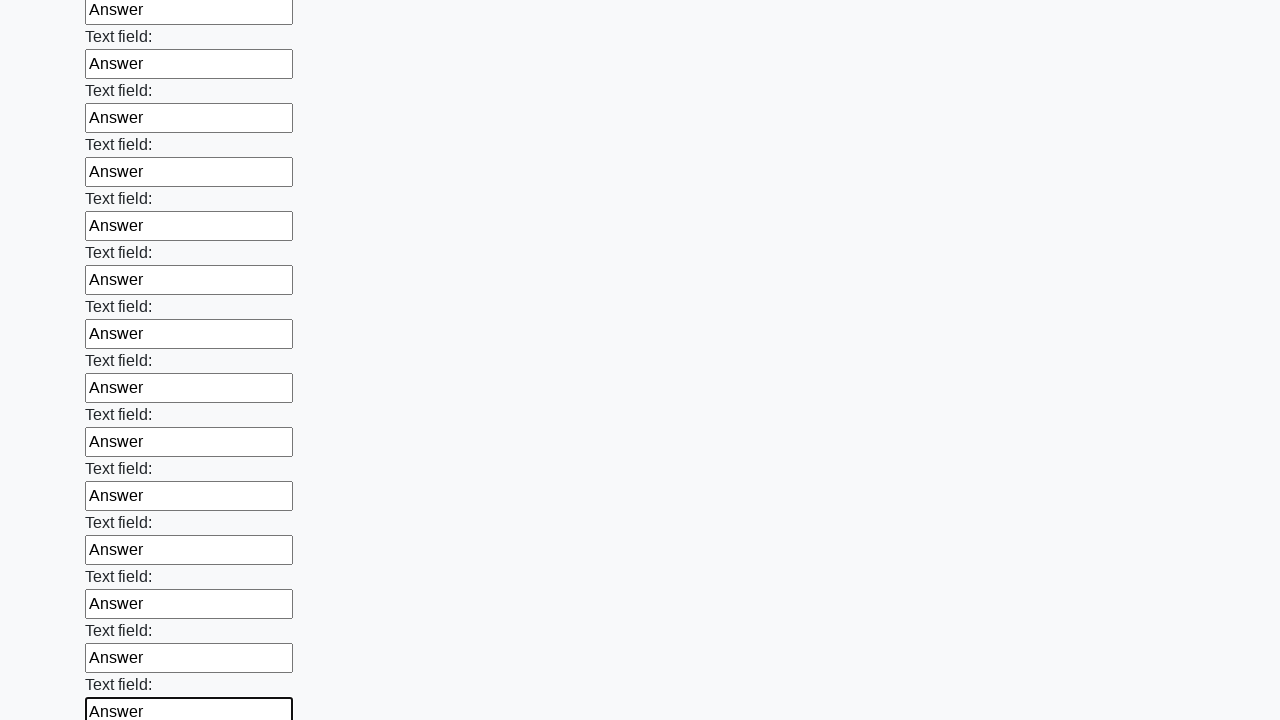

Filled input field with 'Answer' on input >> nth=71
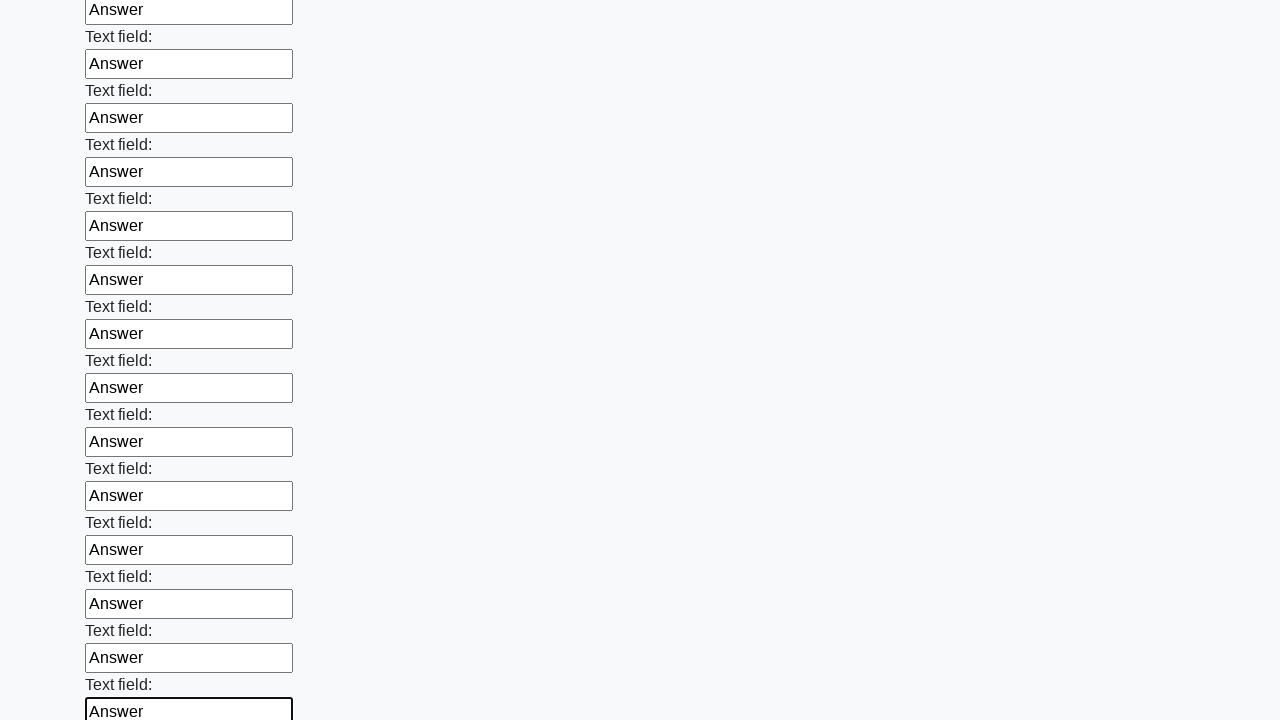

Filled input field with 'Answer' on input >> nth=72
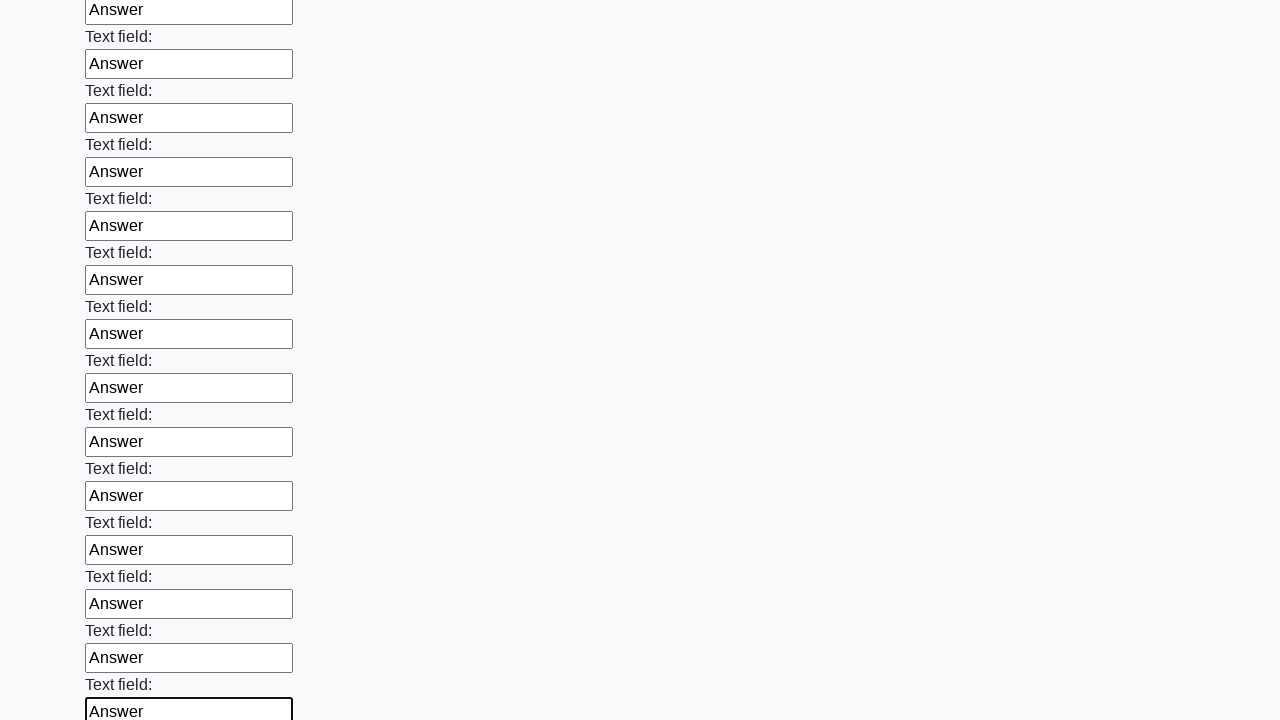

Filled input field with 'Answer' on input >> nth=73
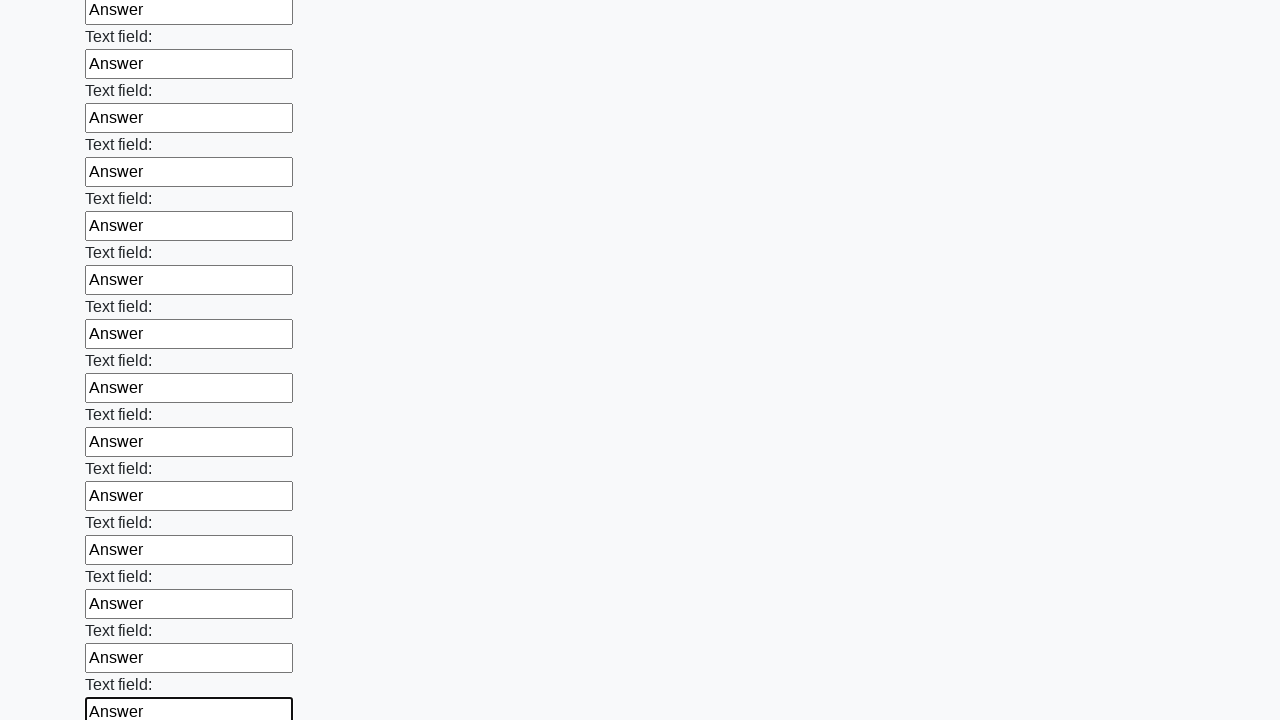

Filled input field with 'Answer' on input >> nth=74
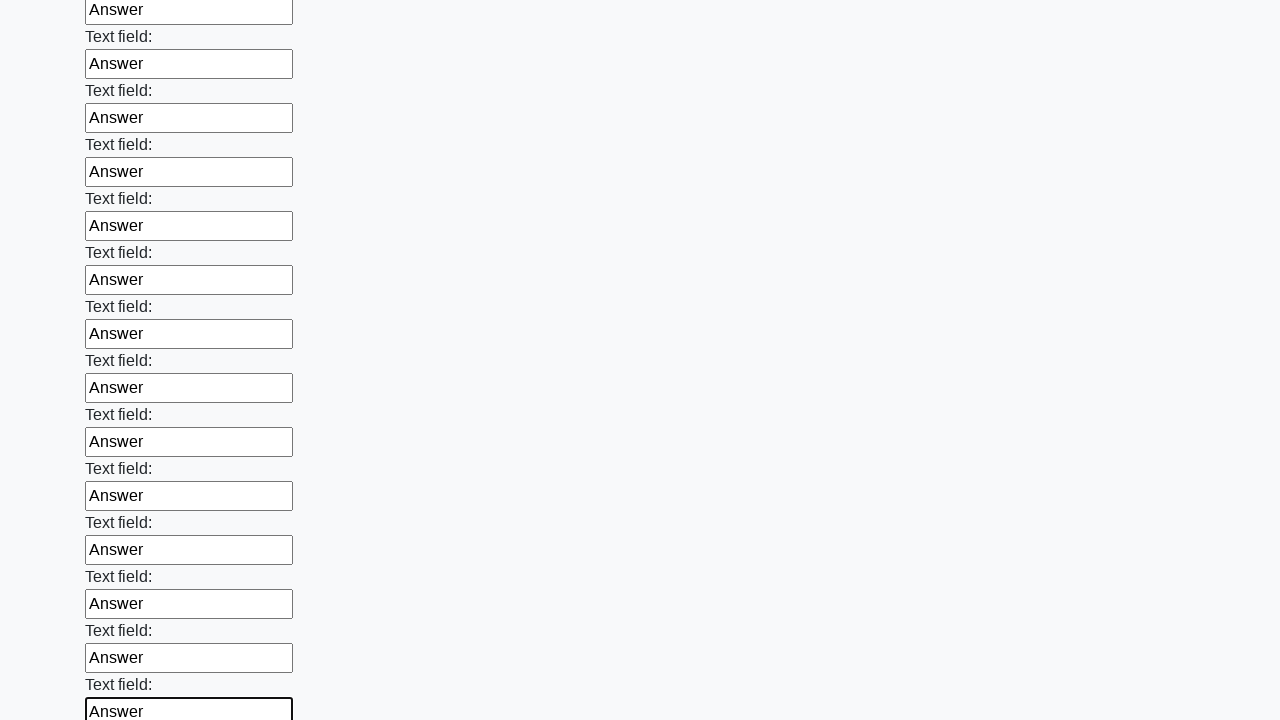

Filled input field with 'Answer' on input >> nth=75
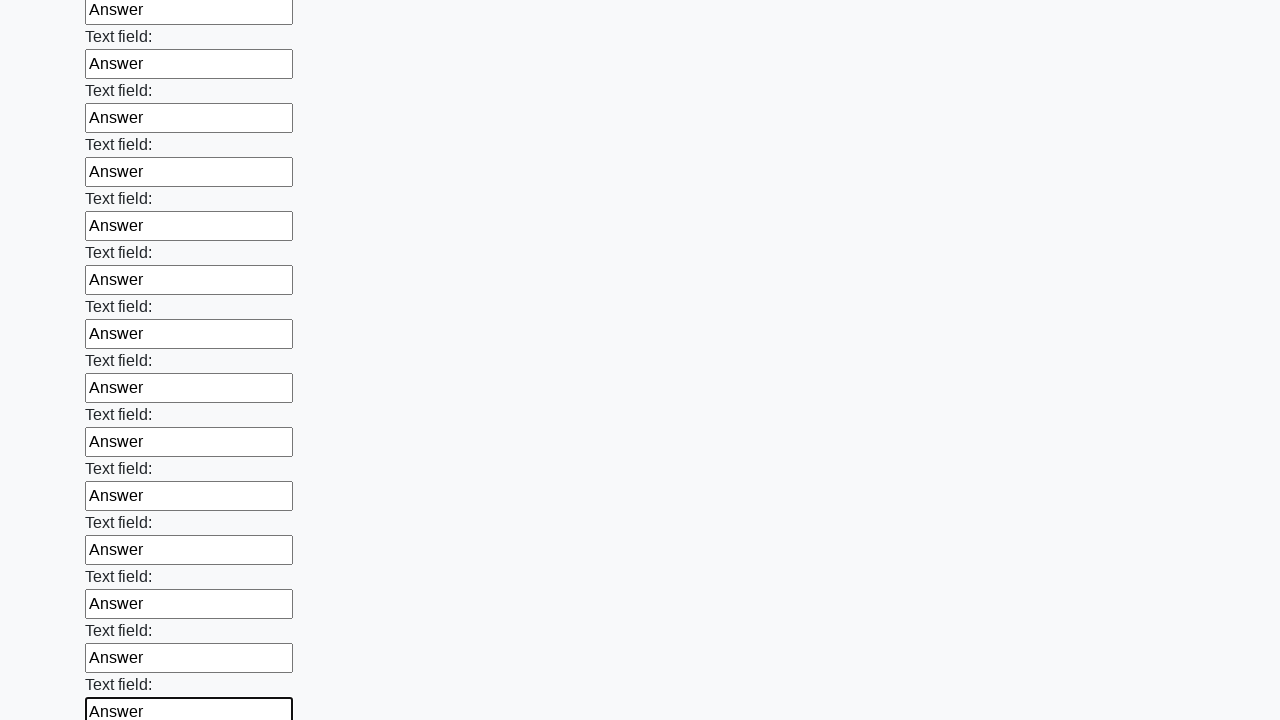

Filled input field with 'Answer' on input >> nth=76
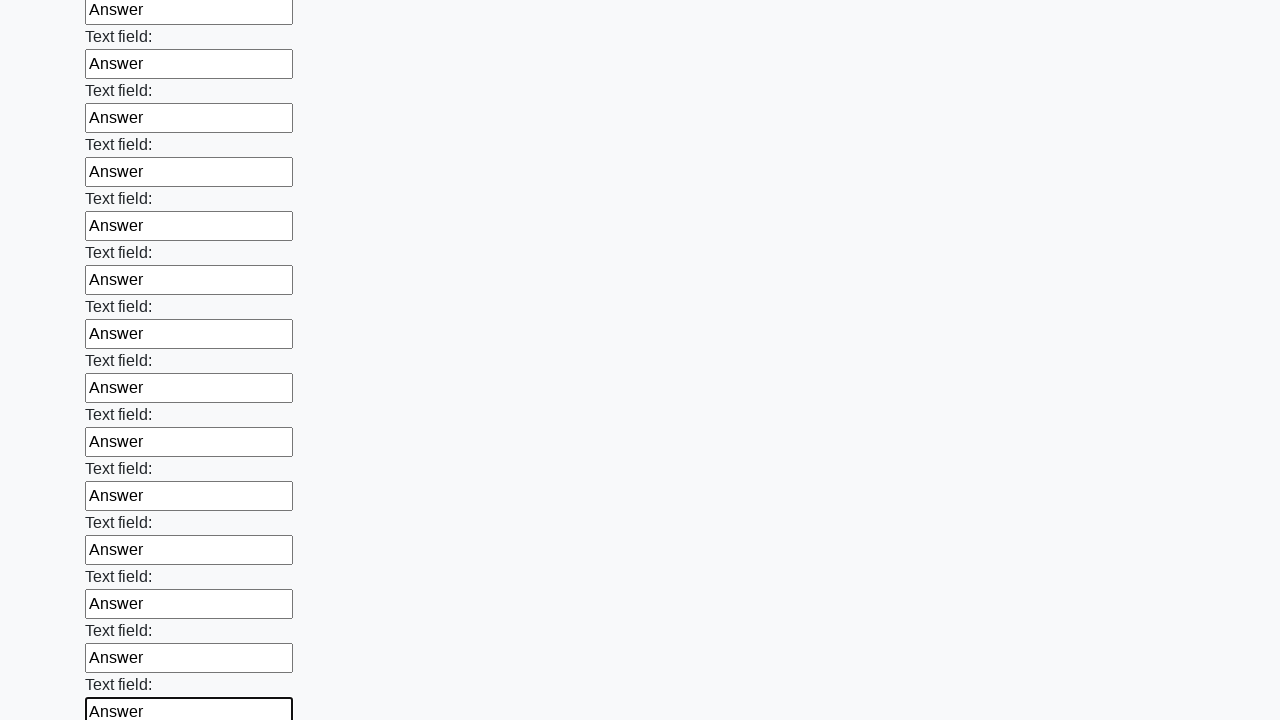

Filled input field with 'Answer' on input >> nth=77
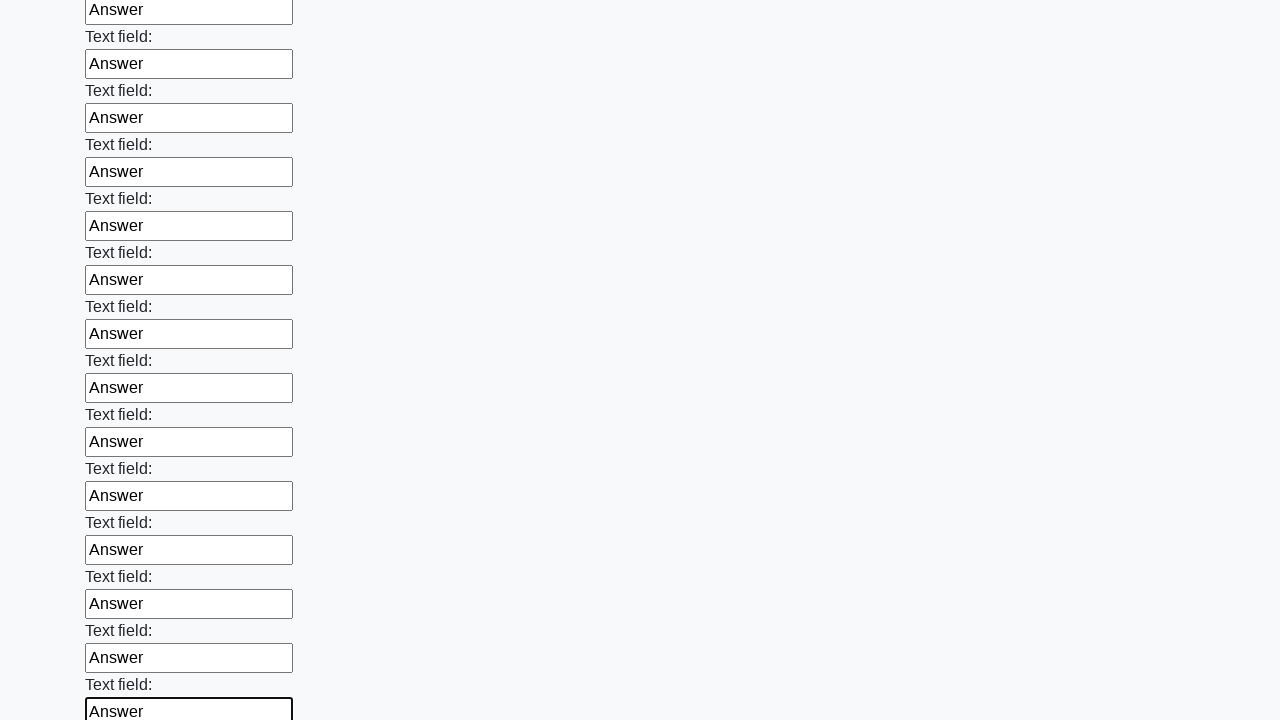

Filled input field with 'Answer' on input >> nth=78
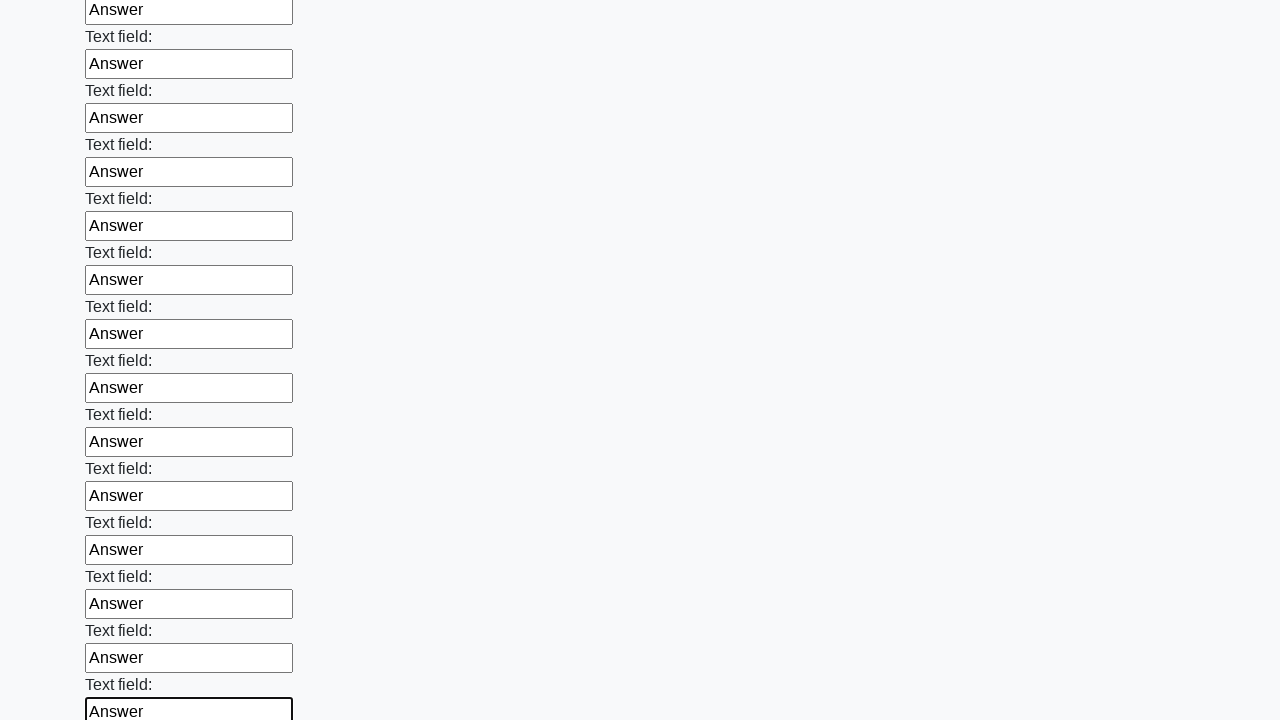

Filled input field with 'Answer' on input >> nth=79
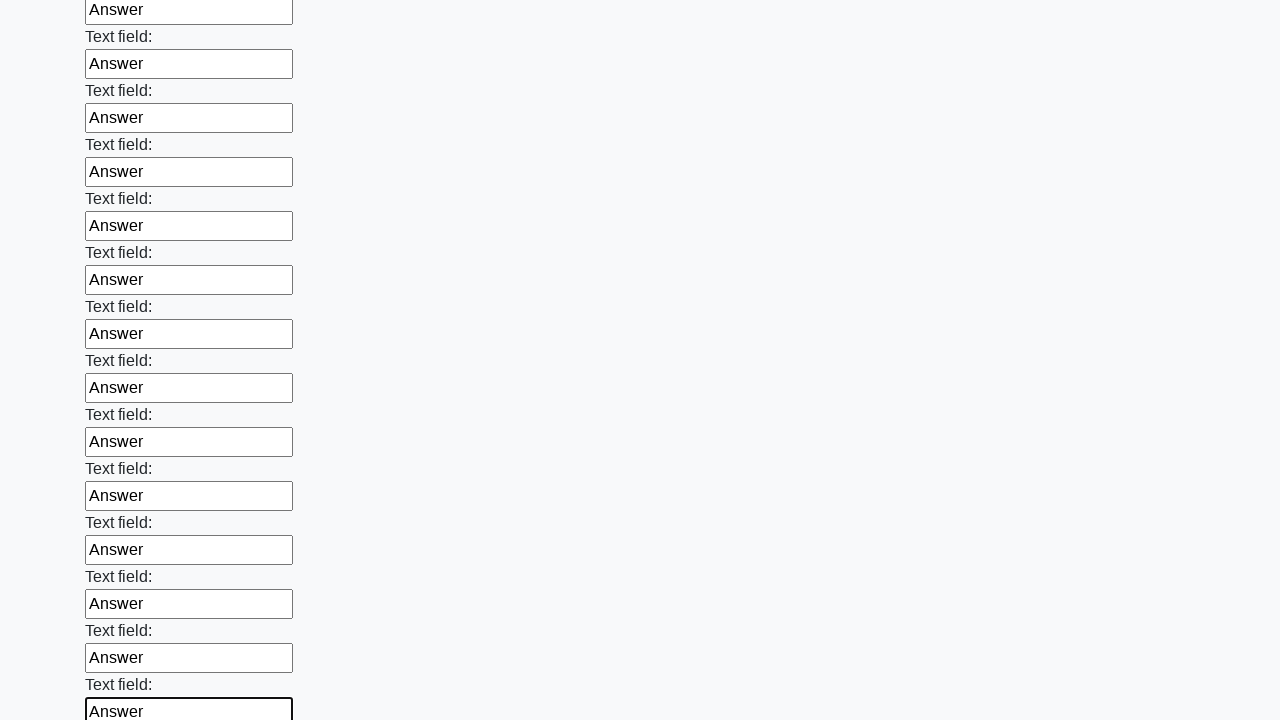

Filled input field with 'Answer' on input >> nth=80
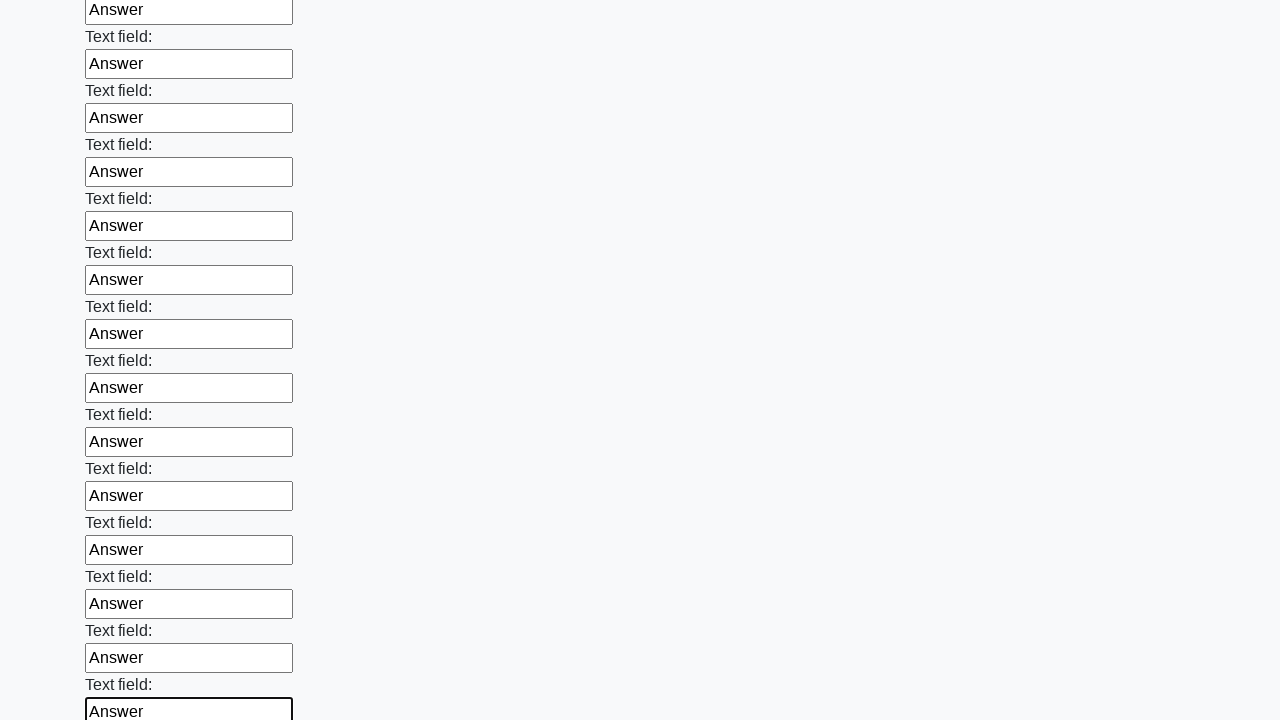

Filled input field with 'Answer' on input >> nth=81
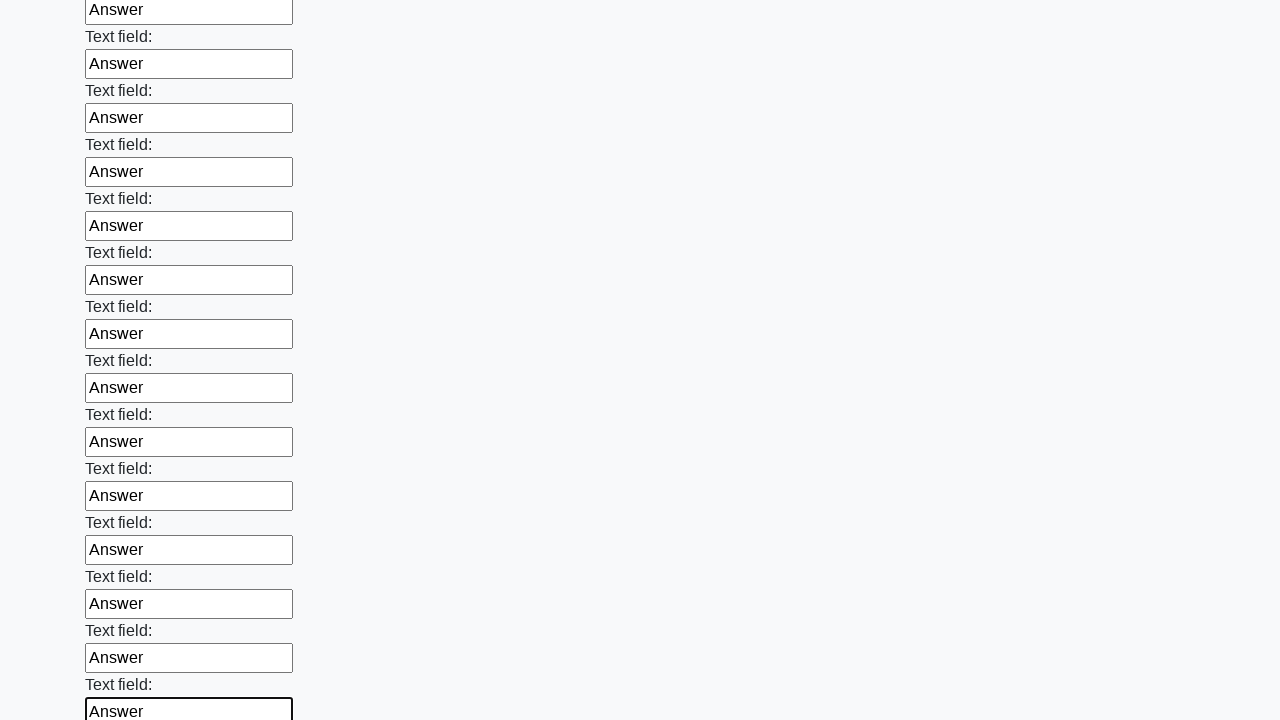

Filled input field with 'Answer' on input >> nth=82
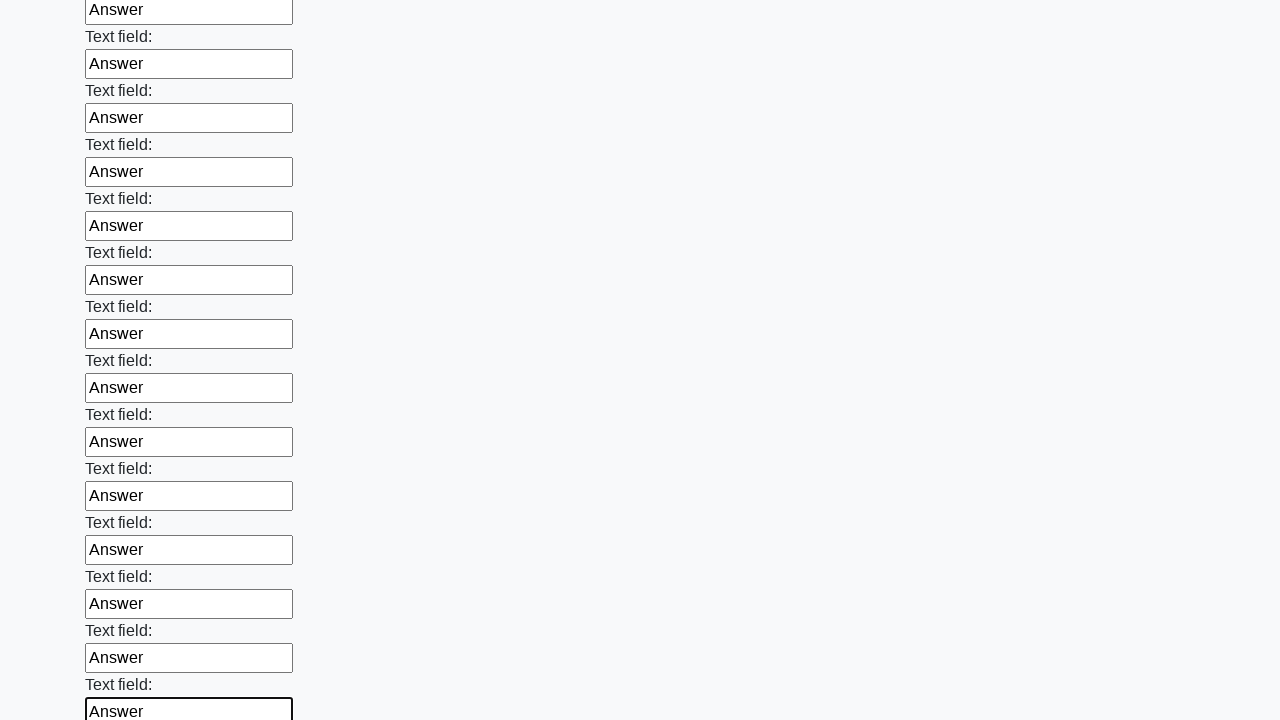

Filled input field with 'Answer' on input >> nth=83
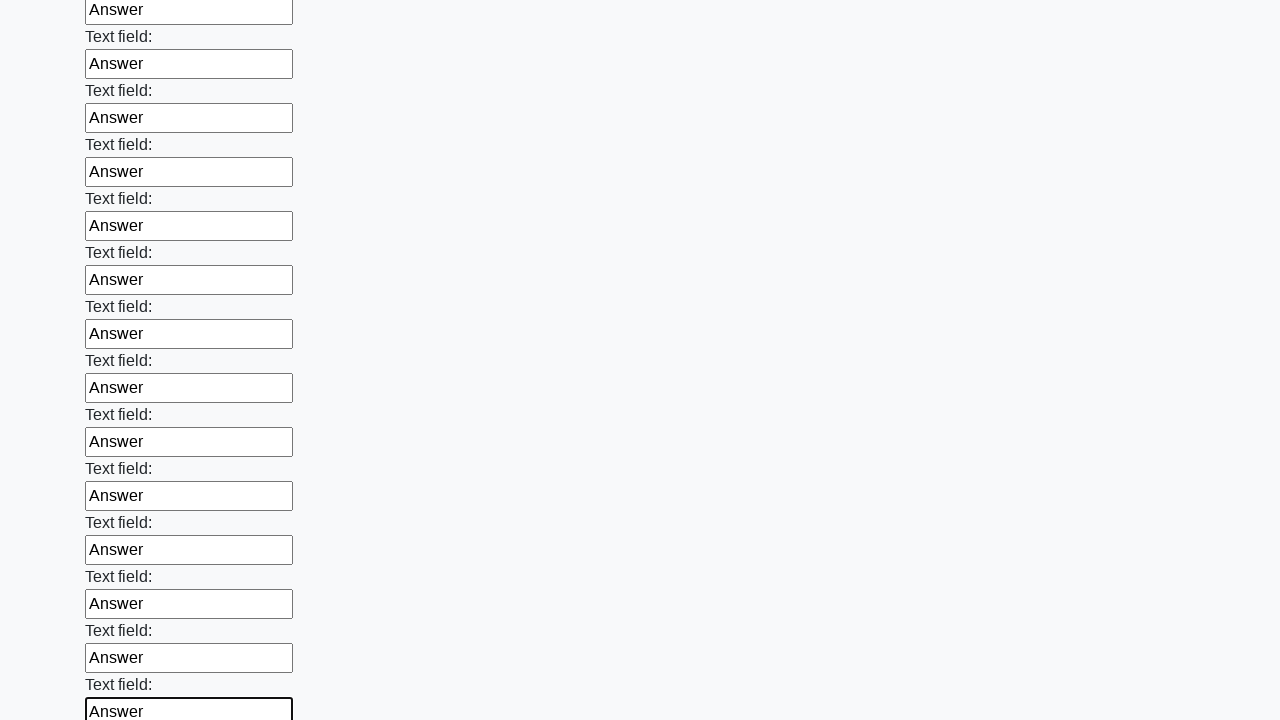

Filled input field with 'Answer' on input >> nth=84
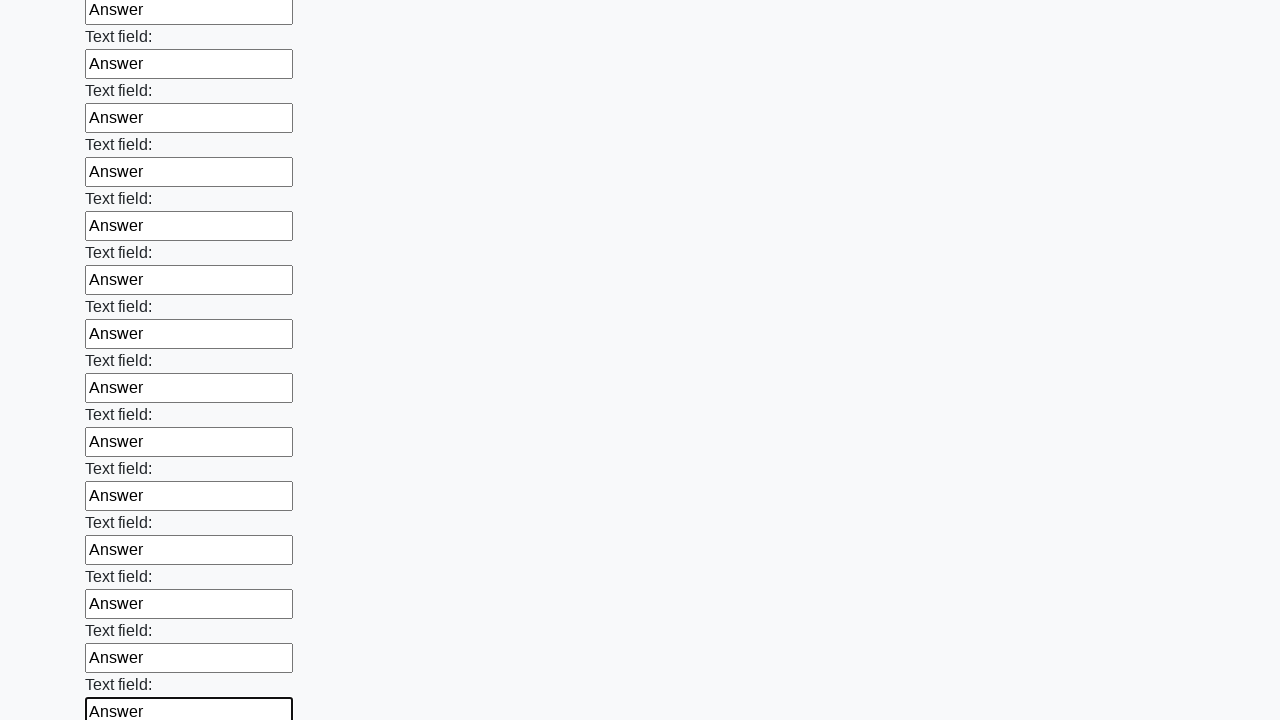

Filled input field with 'Answer' on input >> nth=85
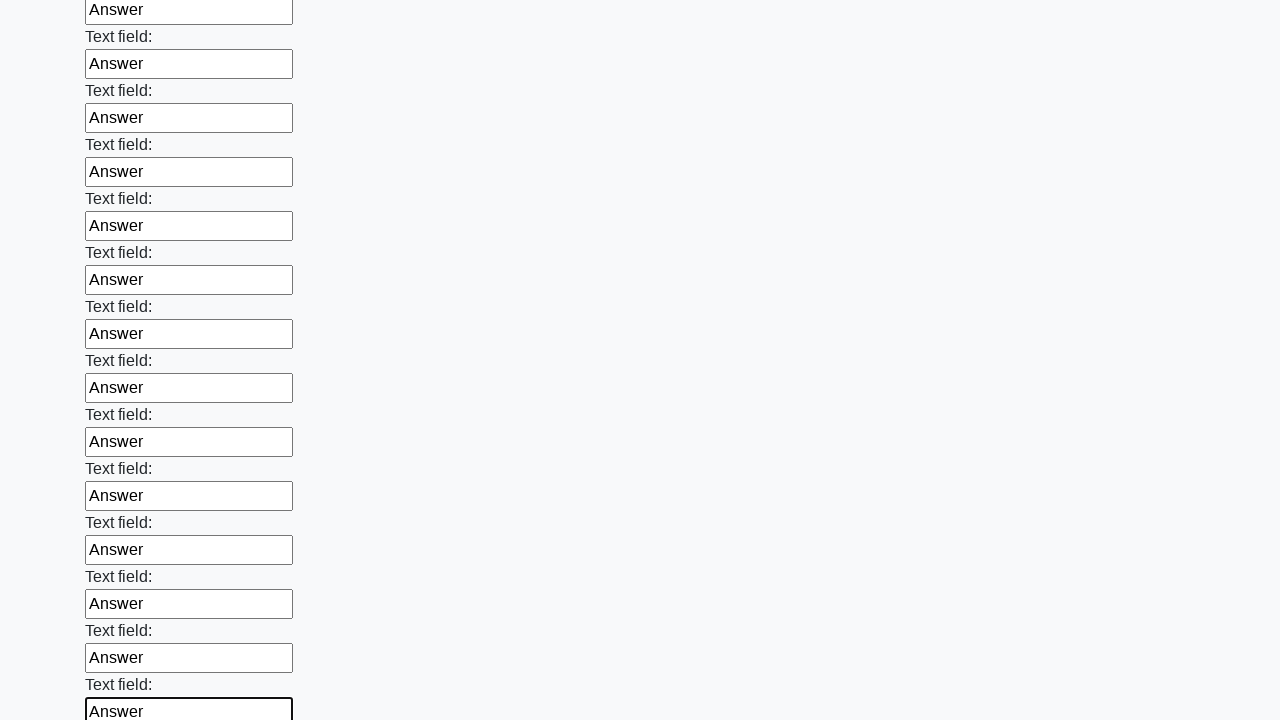

Filled input field with 'Answer' on input >> nth=86
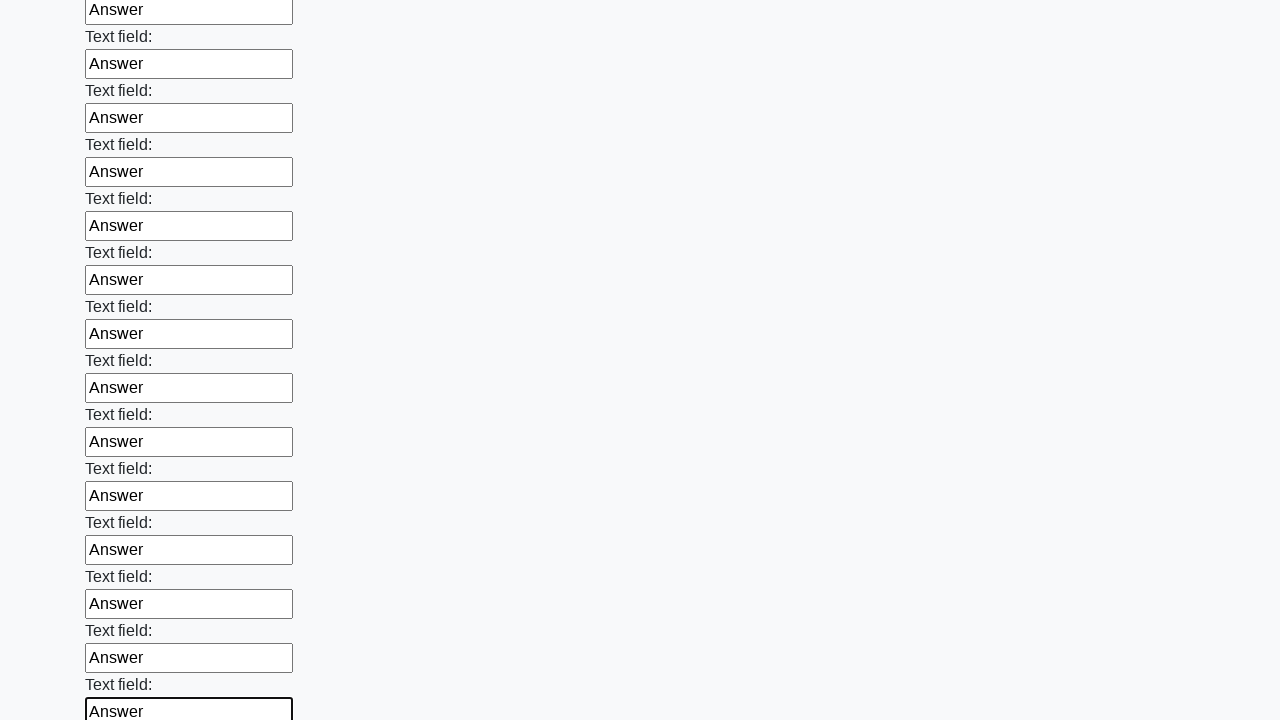

Filled input field with 'Answer' on input >> nth=87
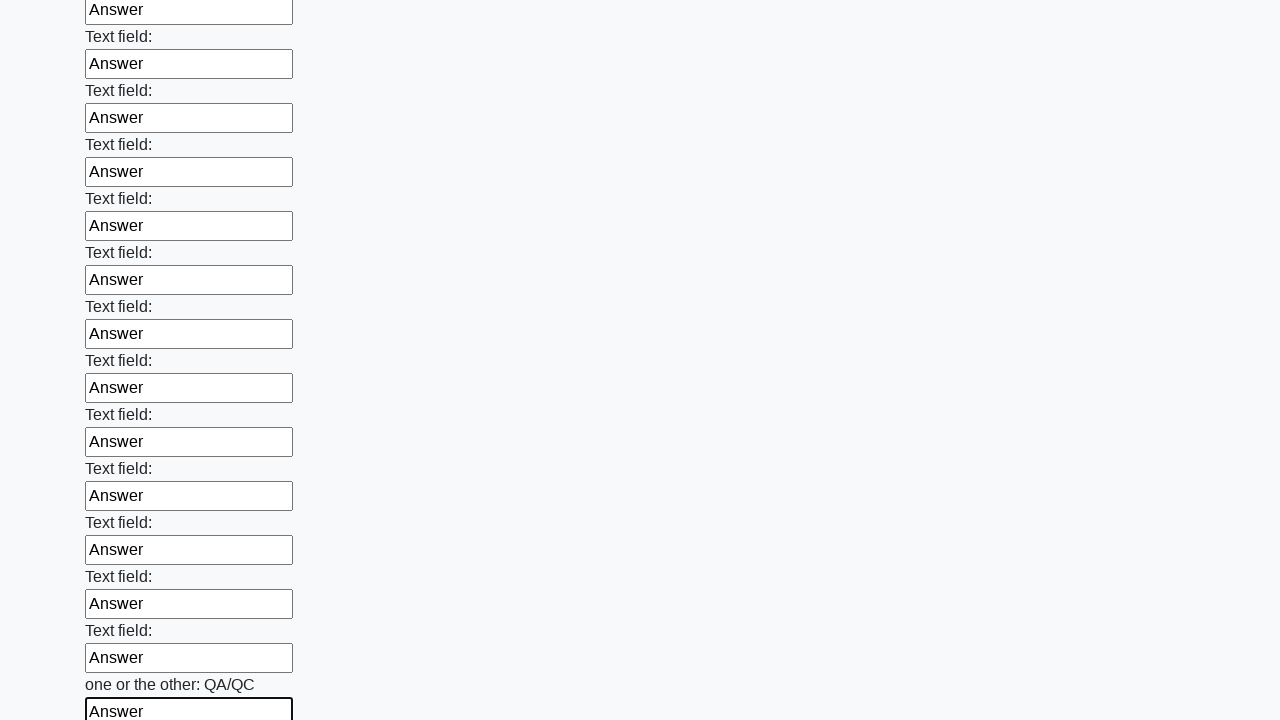

Filled input field with 'Answer' on input >> nth=88
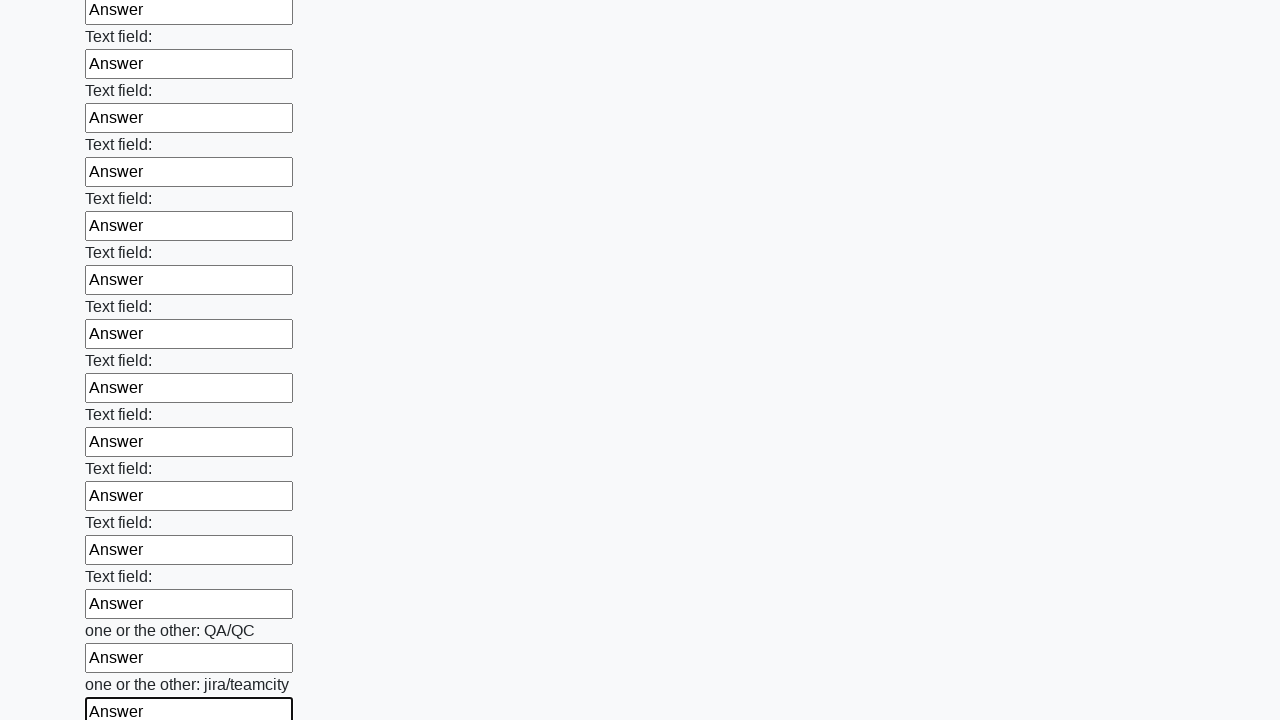

Filled input field with 'Answer' on input >> nth=89
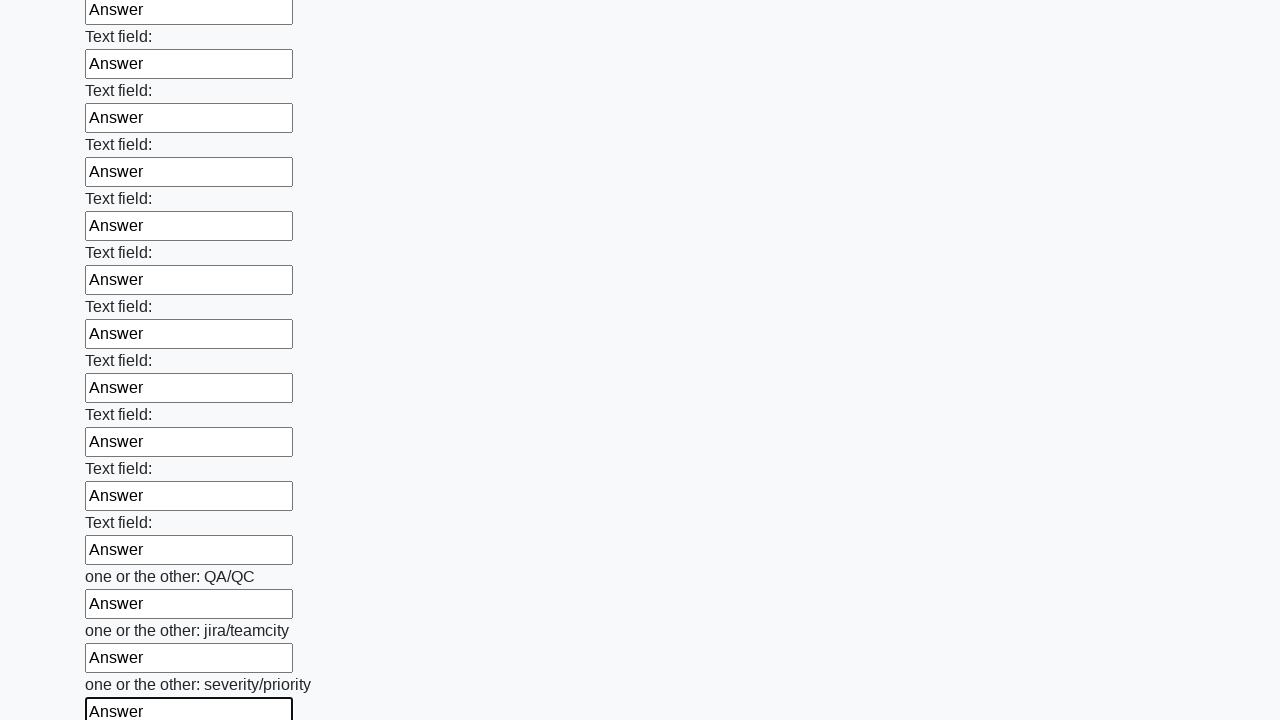

Filled input field with 'Answer' on input >> nth=90
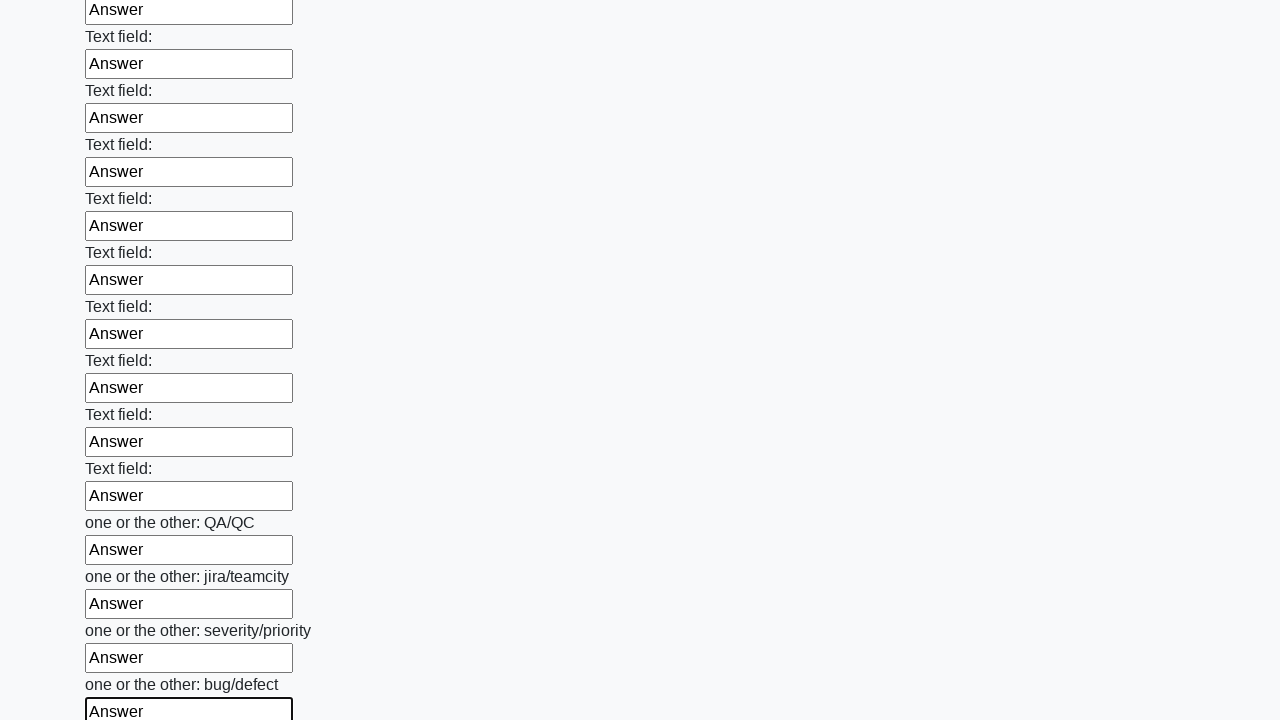

Filled input field with 'Answer' on input >> nth=91
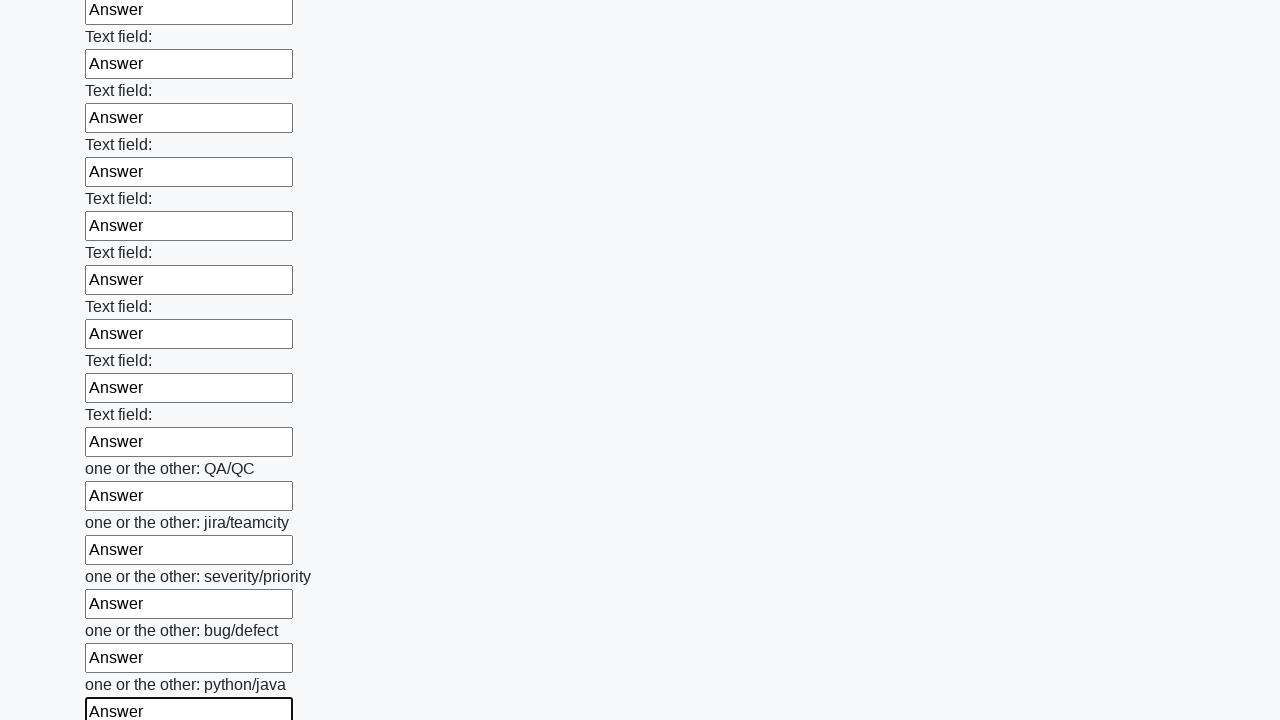

Filled input field with 'Answer' on input >> nth=92
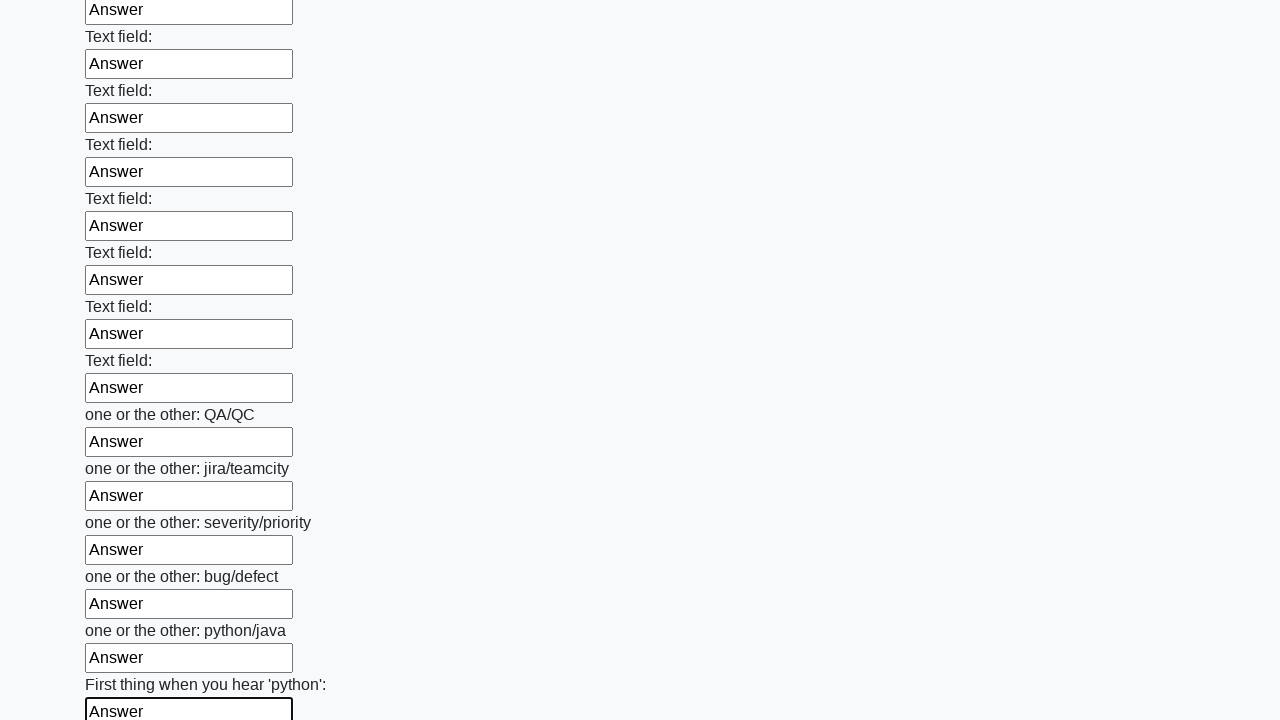

Filled input field with 'Answer' on input >> nth=93
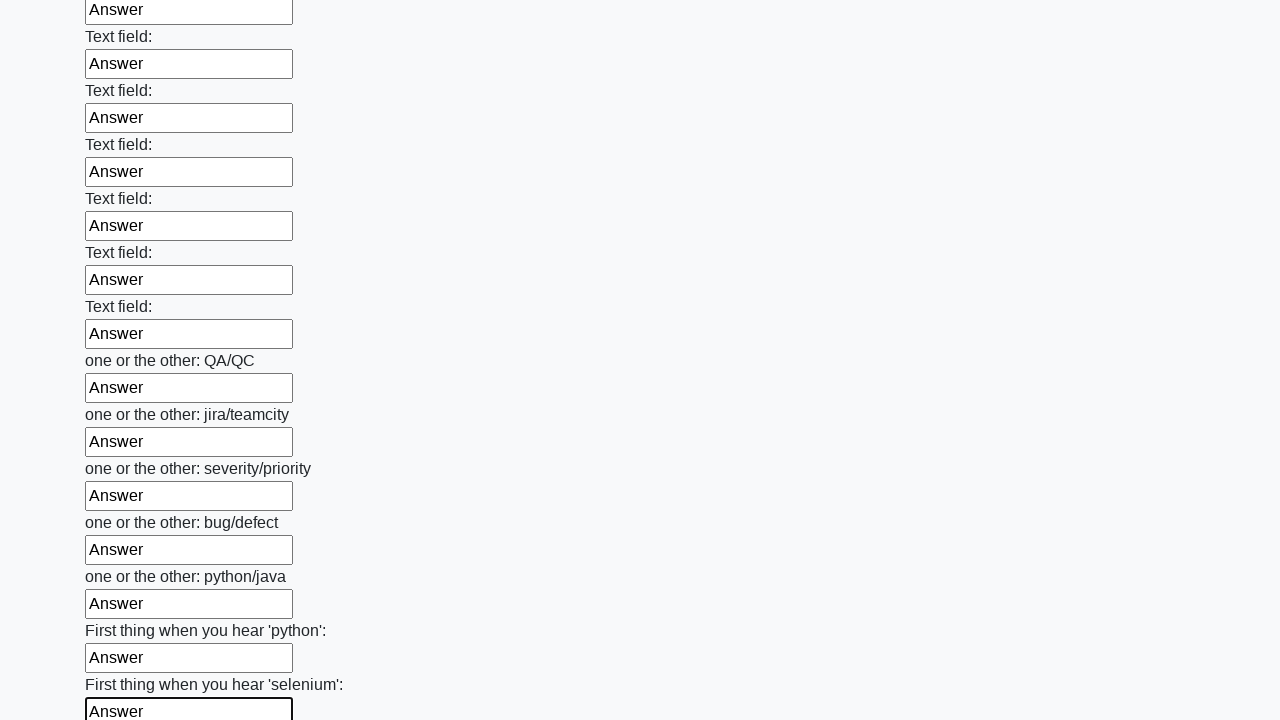

Filled input field with 'Answer' on input >> nth=94
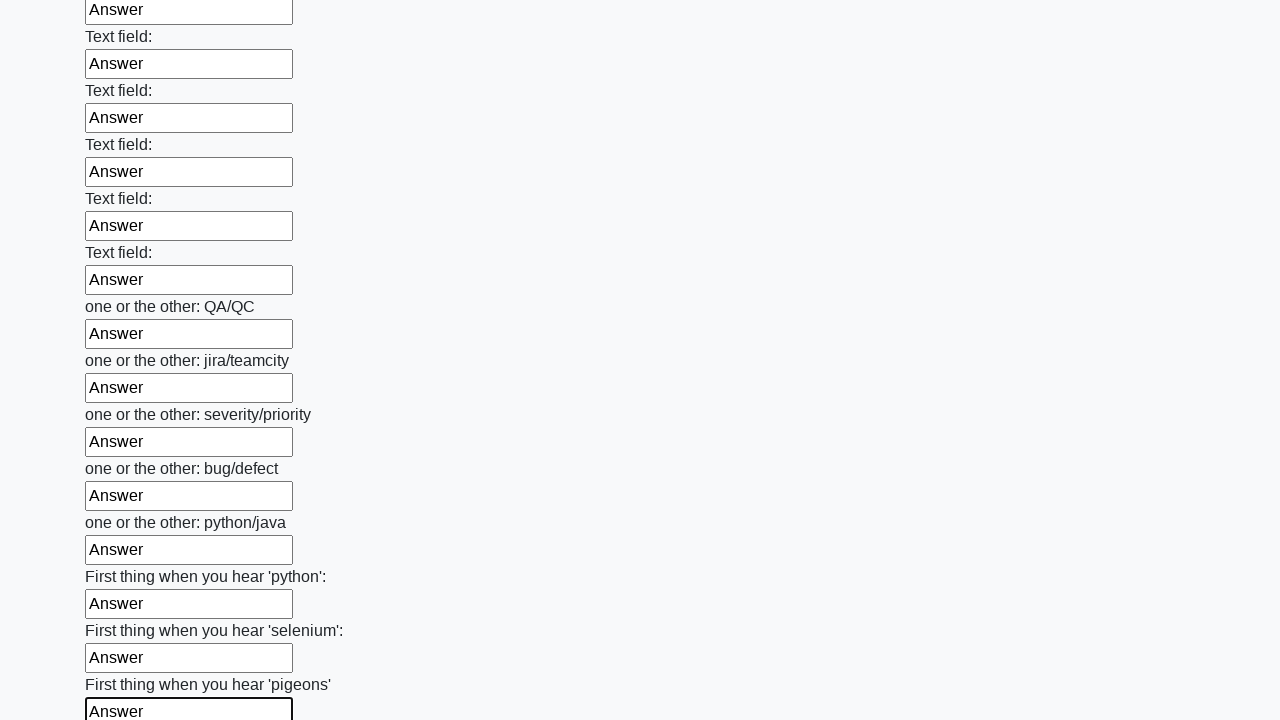

Filled input field with 'Answer' on input >> nth=95
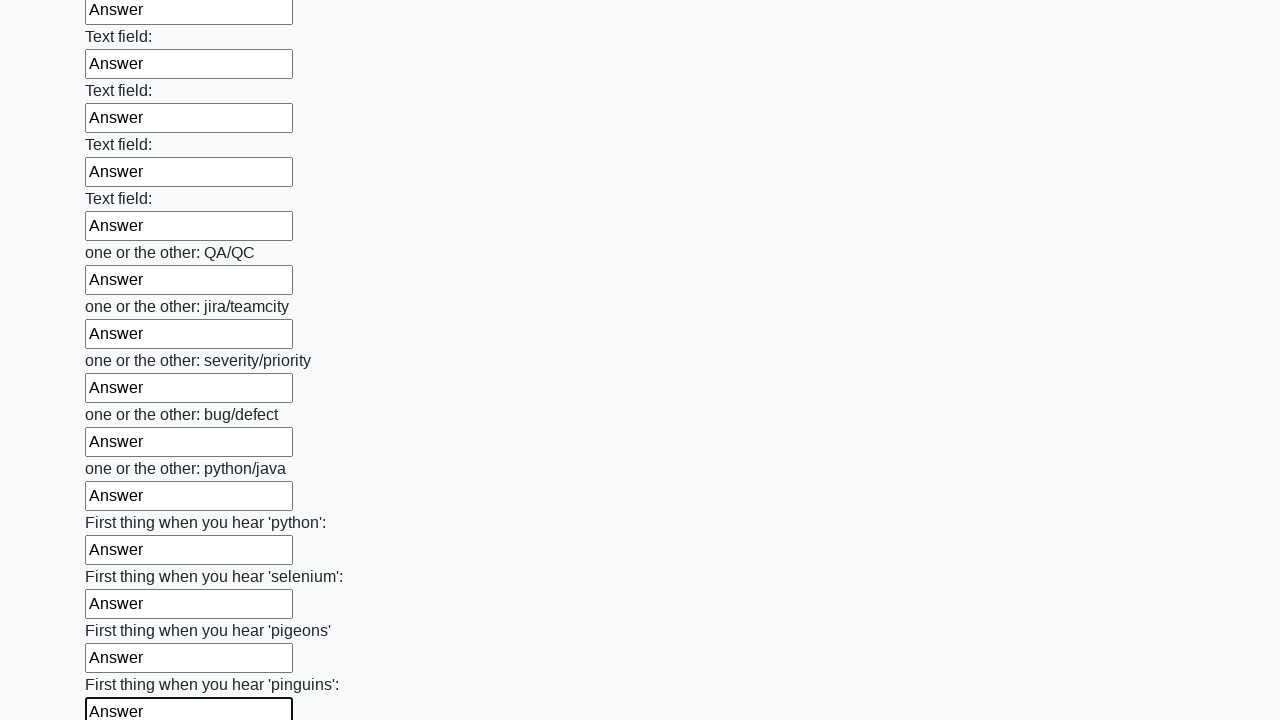

Filled input field with 'Answer' on input >> nth=96
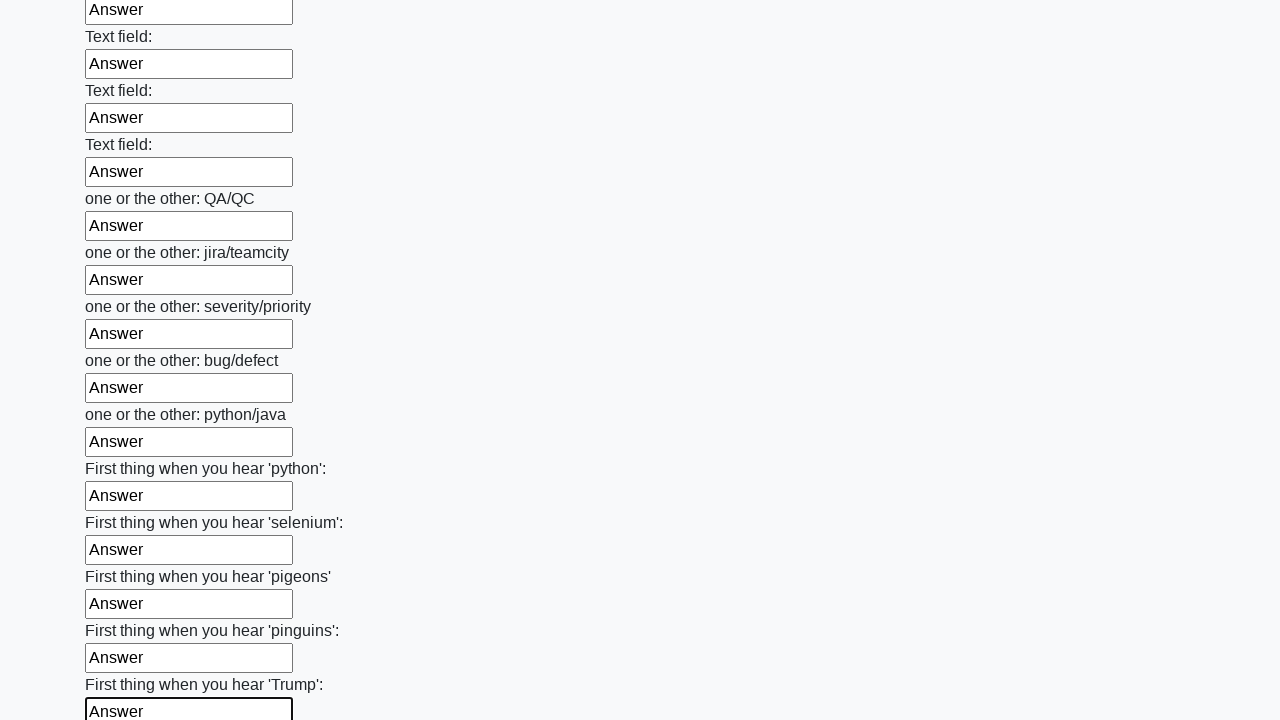

Filled input field with 'Answer' on input >> nth=97
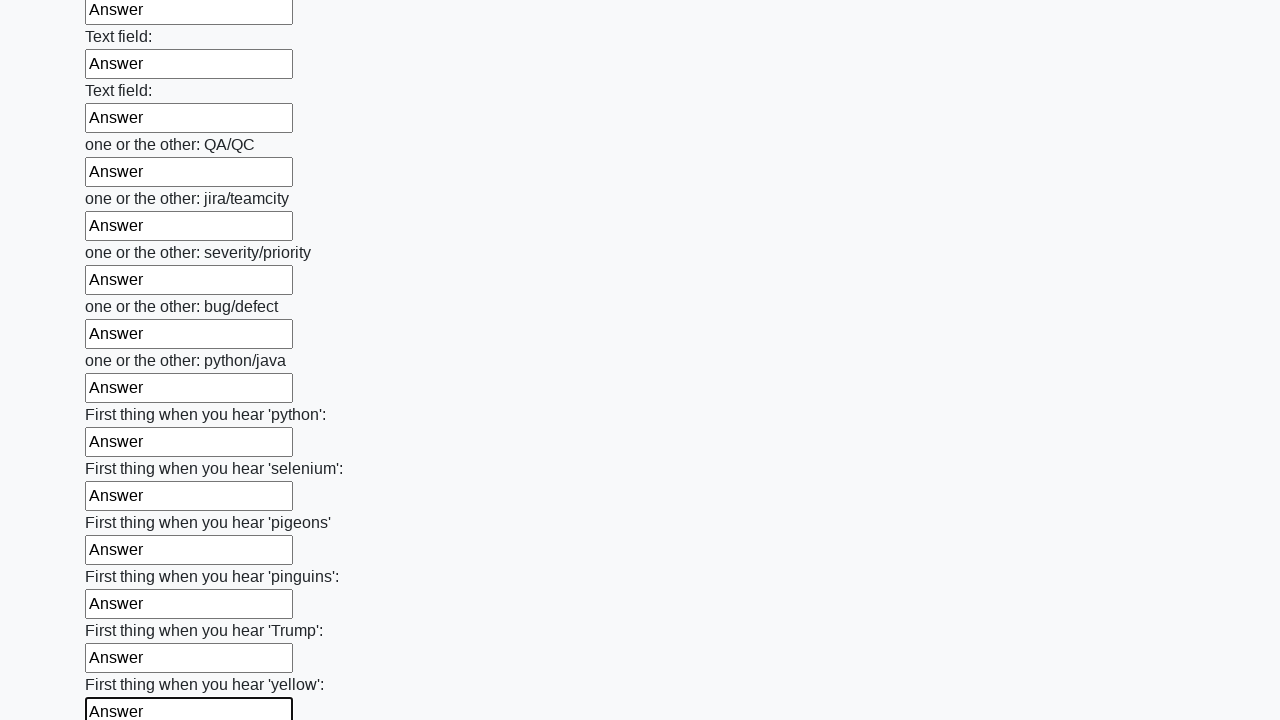

Filled input field with 'Answer' on input >> nth=98
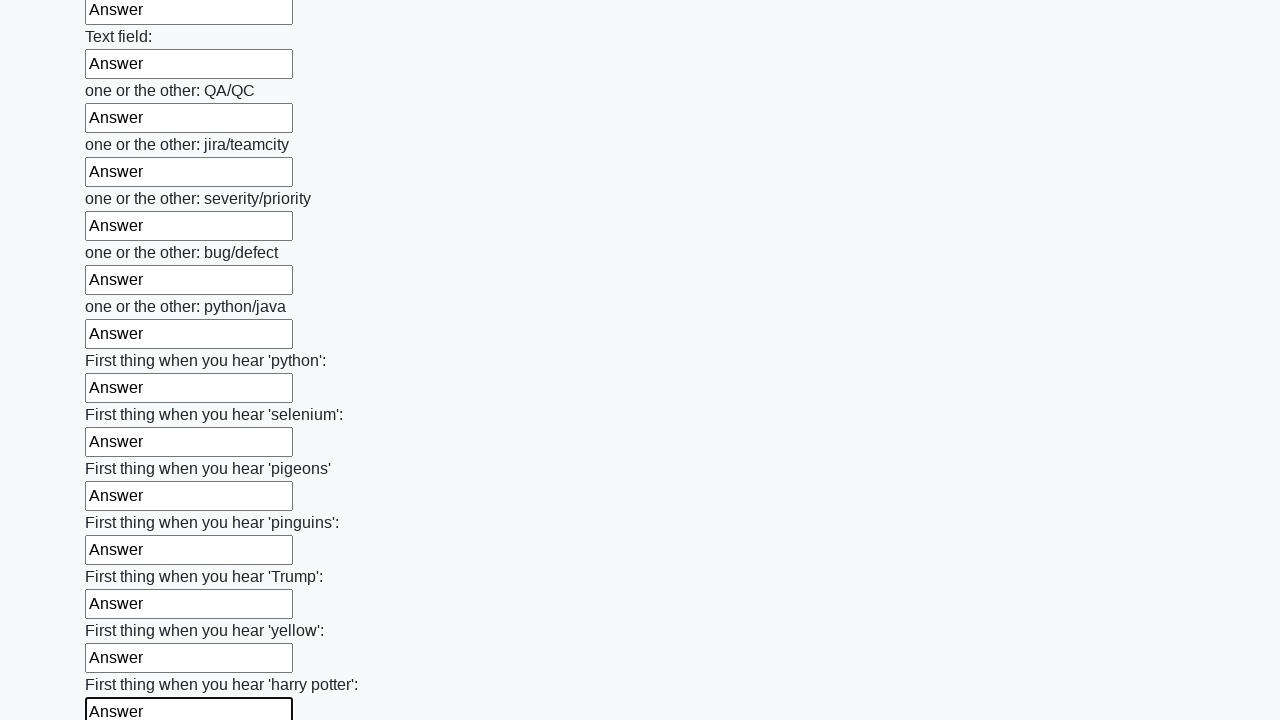

Filled input field with 'Answer' on input >> nth=99
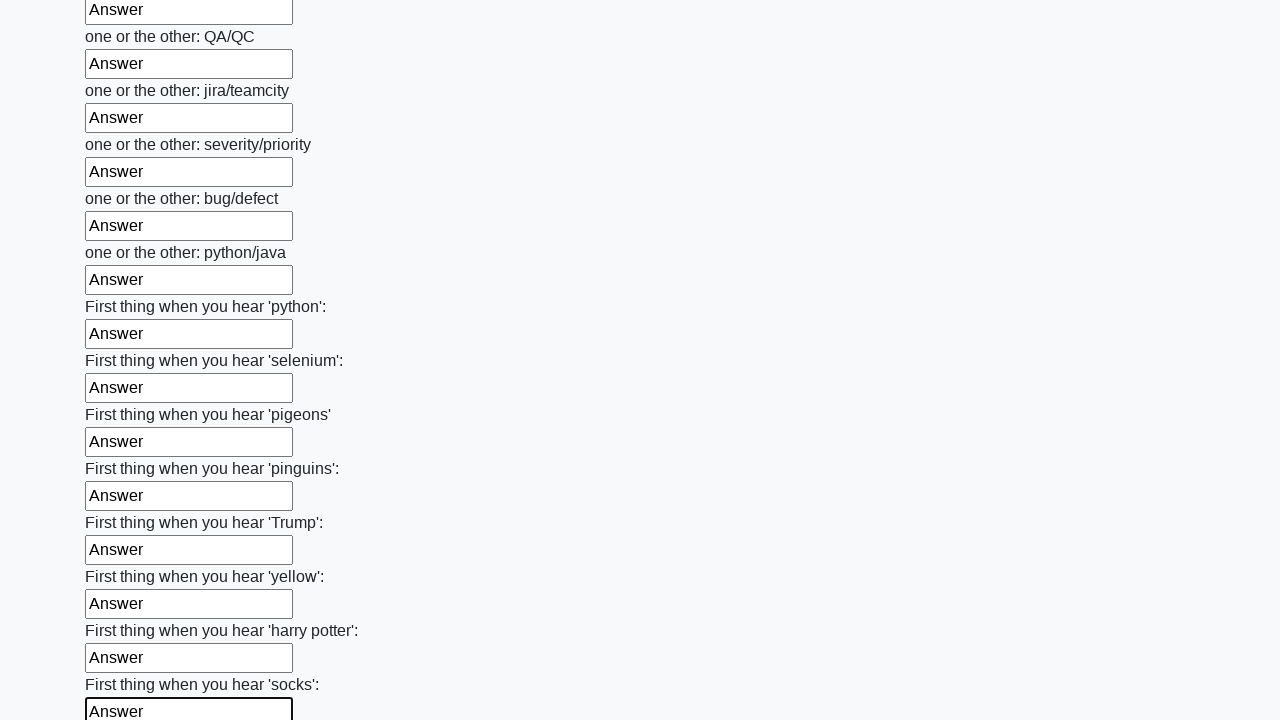

Clicked the submit button at (123, 611) on button.btn
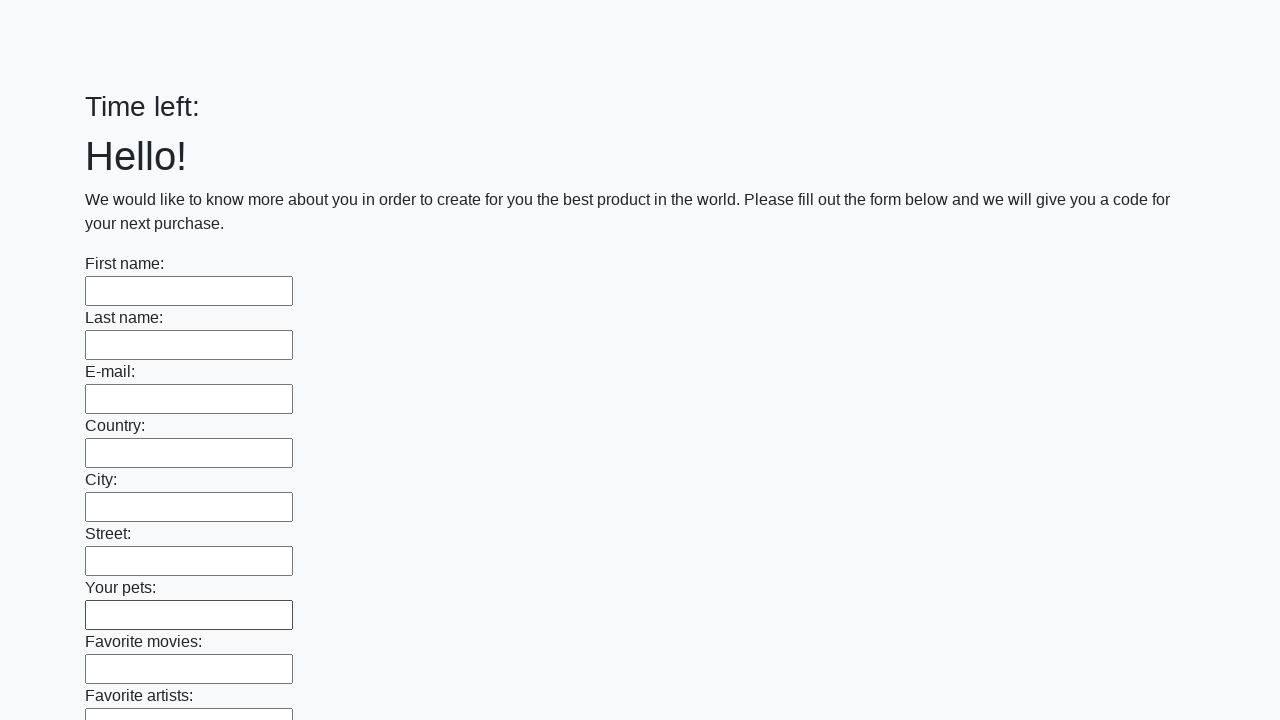

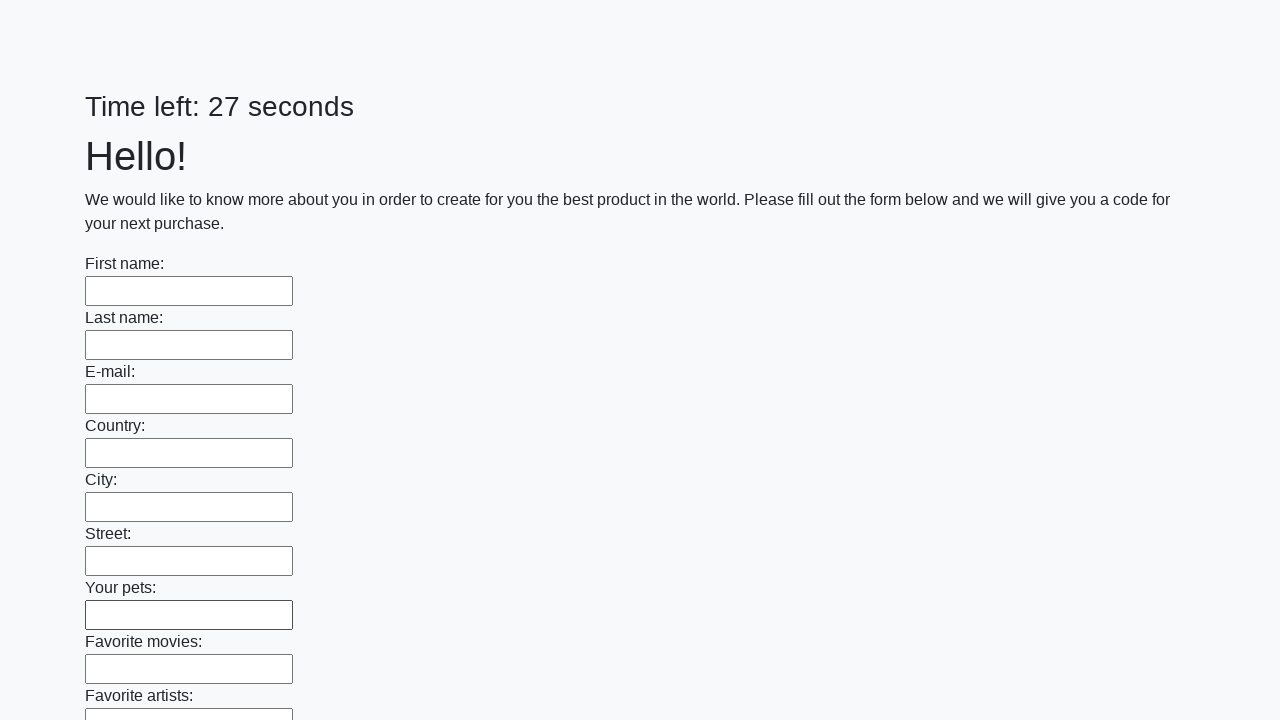